Tests a large form by filling all input fields with a value and submitting the form via button click

Starting URL: http://suninjuly.github.io/huge_form.html

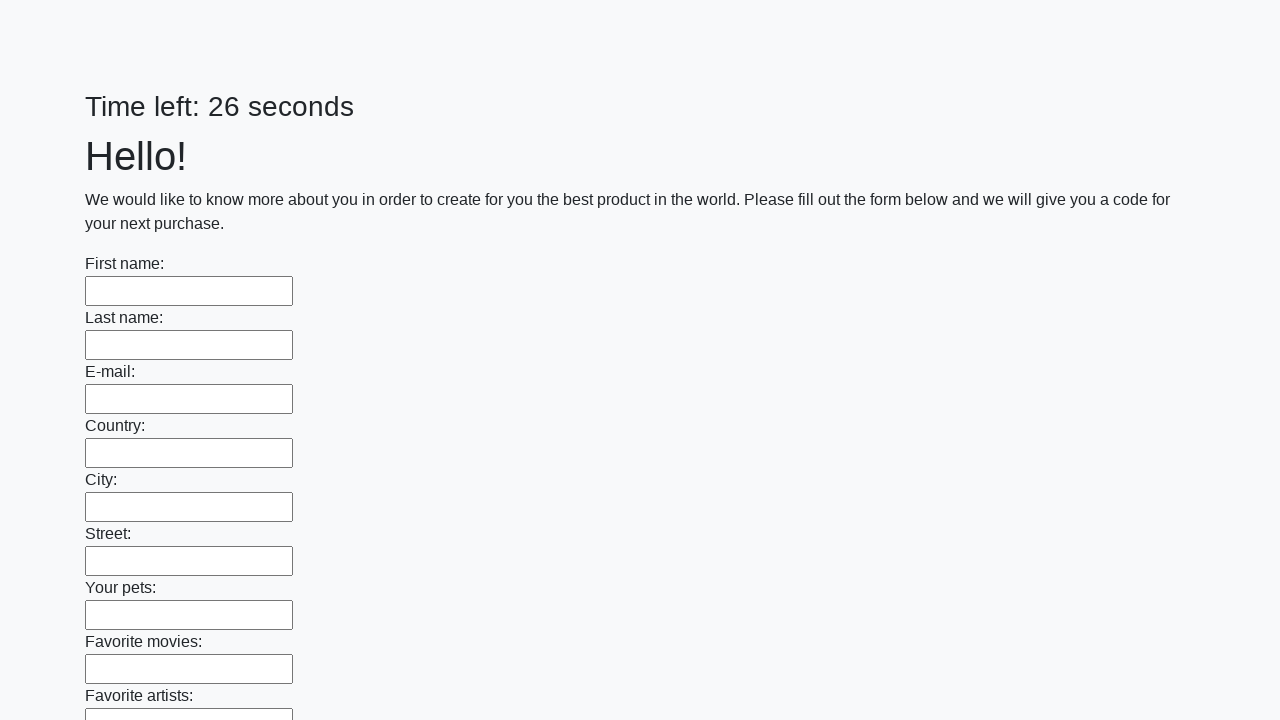

Located all input elements on the huge form
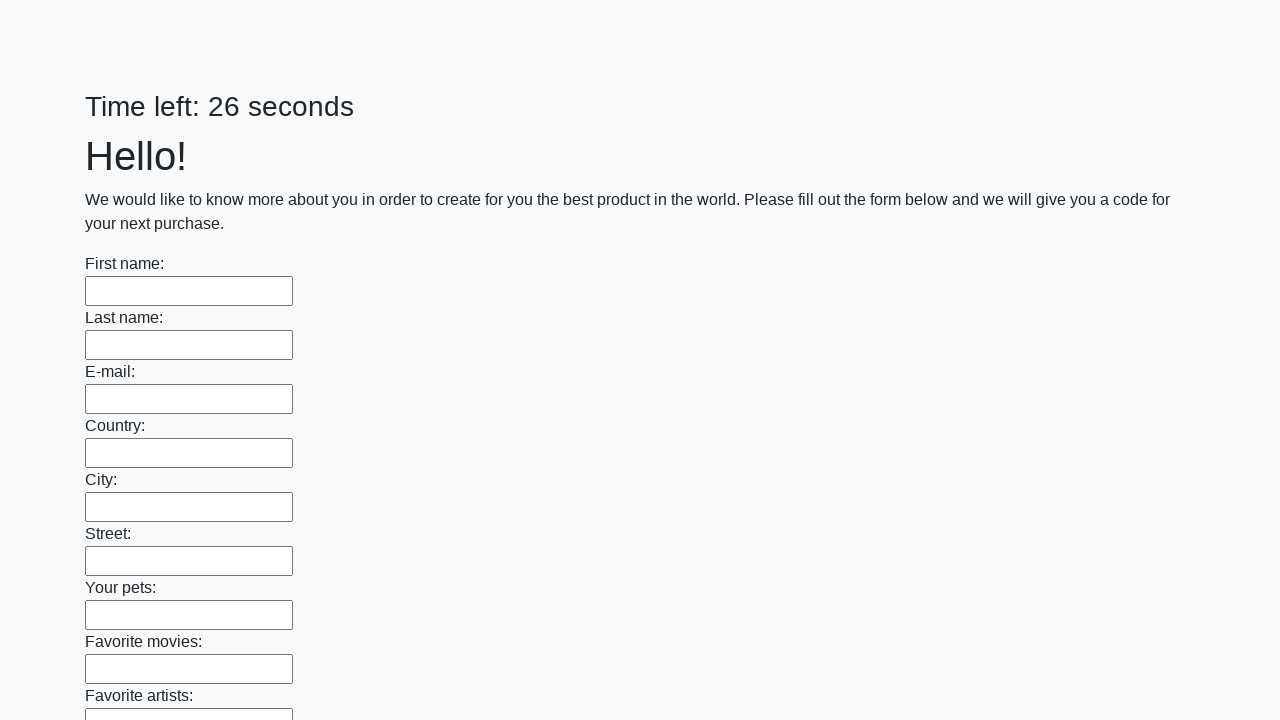

Filled an input field with value '1' on input >> nth=0
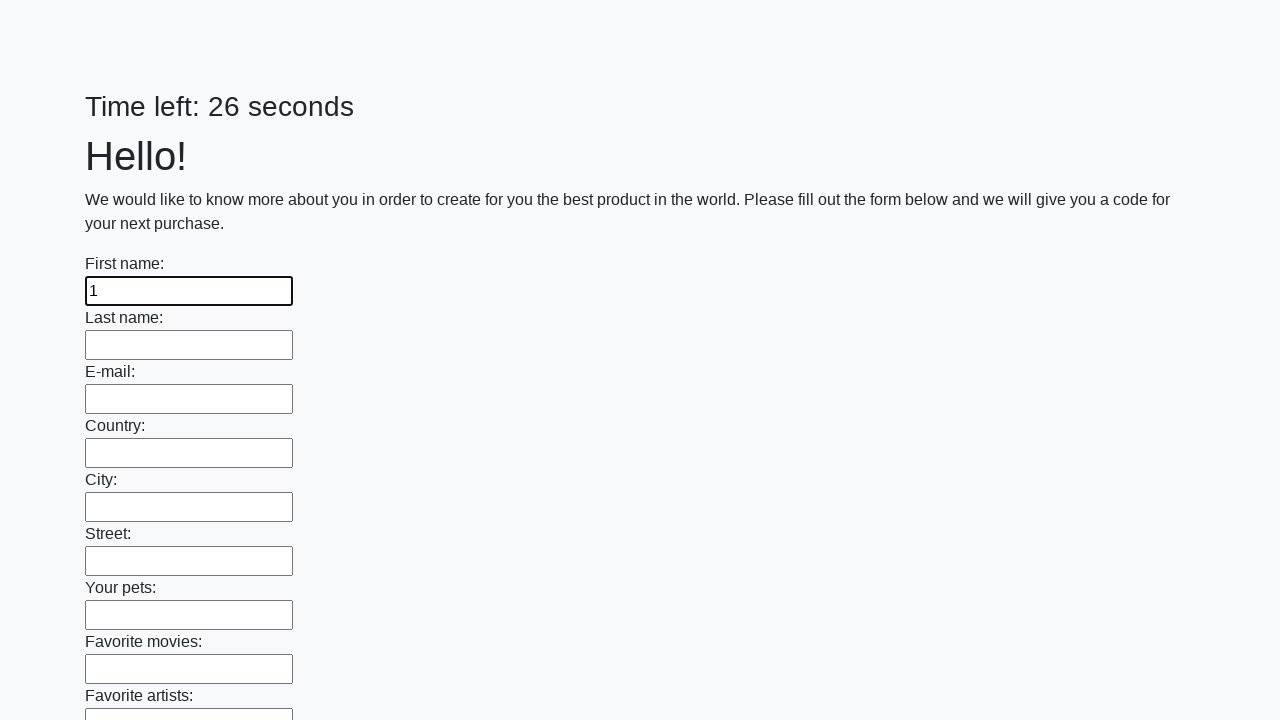

Filled an input field with value '1' on input >> nth=1
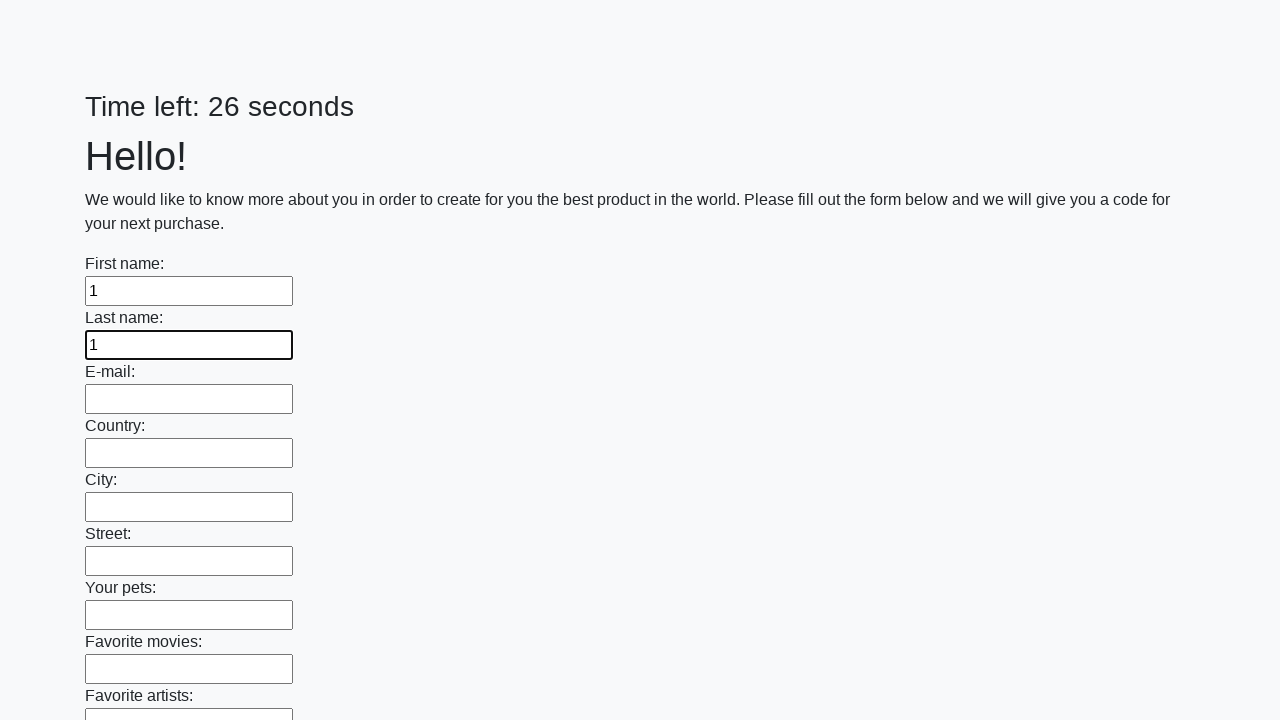

Filled an input field with value '1' on input >> nth=2
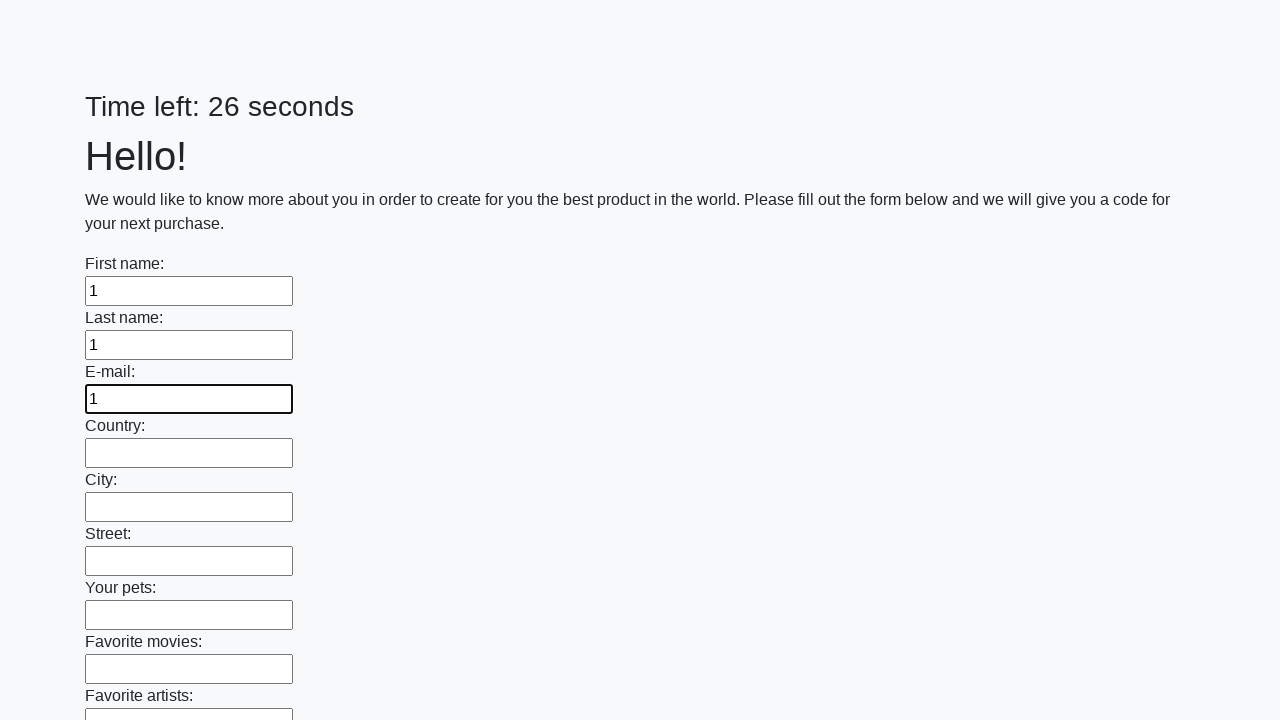

Filled an input field with value '1' on input >> nth=3
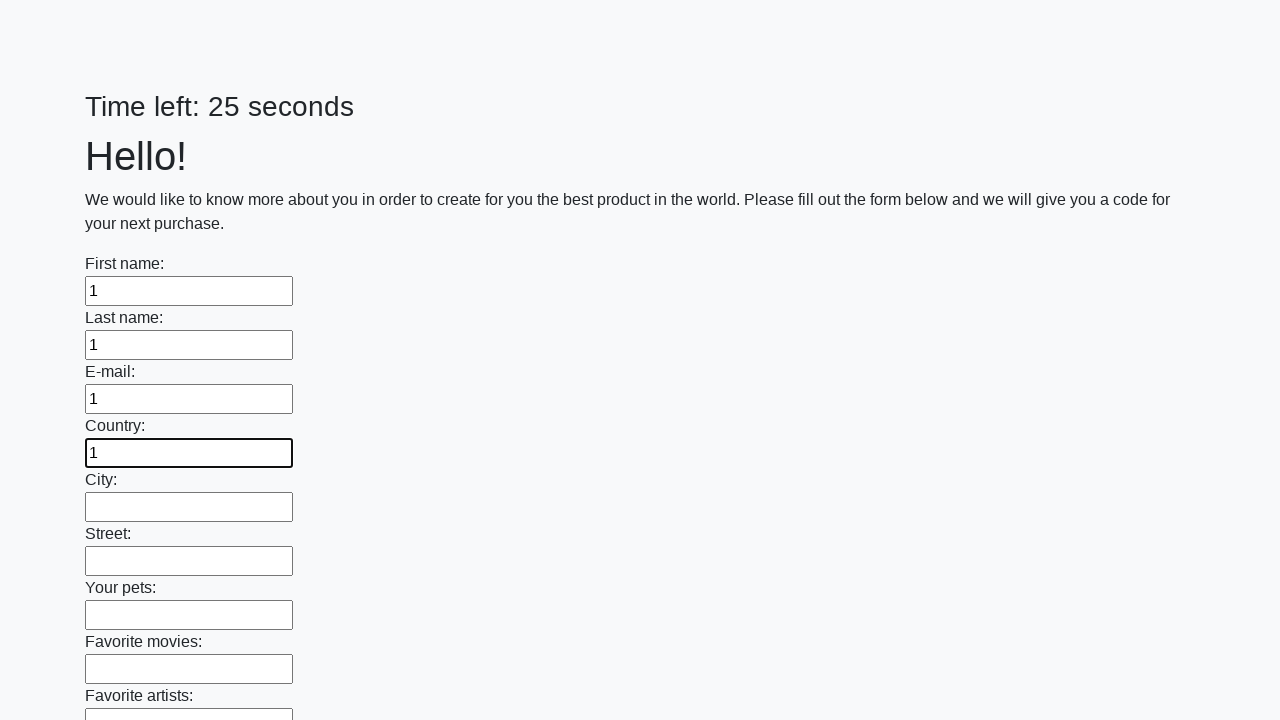

Filled an input field with value '1' on input >> nth=4
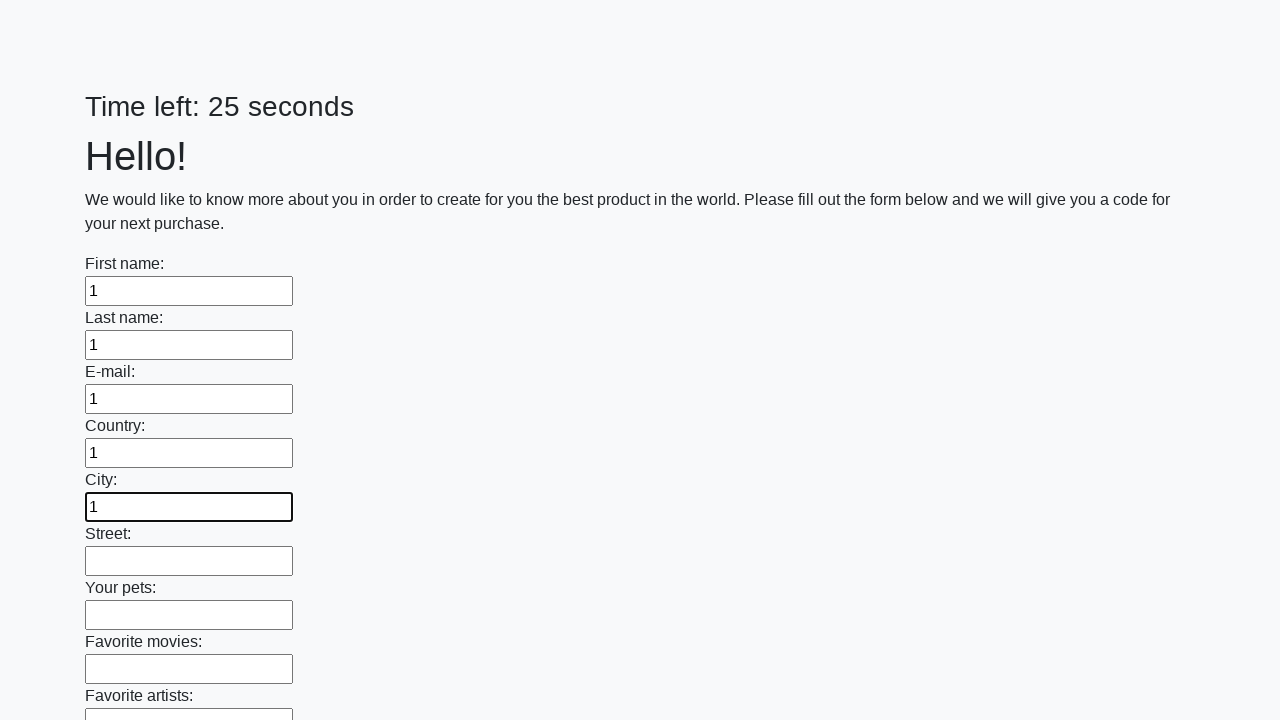

Filled an input field with value '1' on input >> nth=5
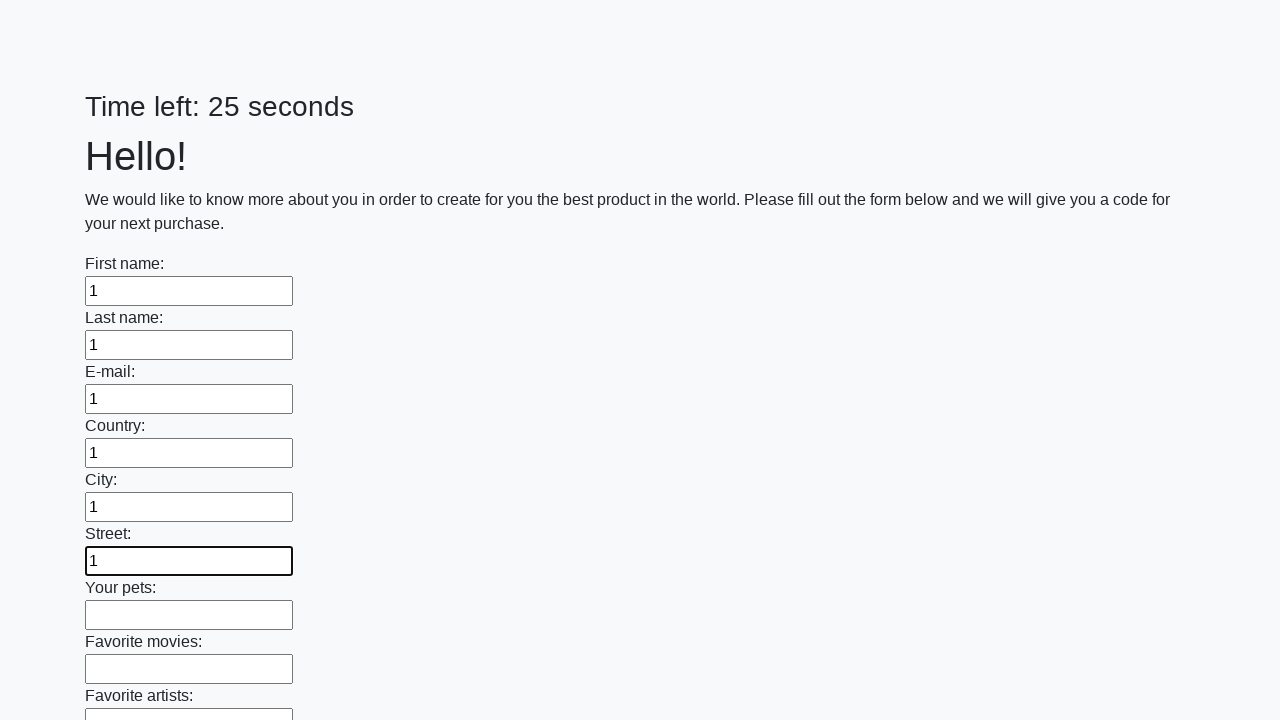

Filled an input field with value '1' on input >> nth=6
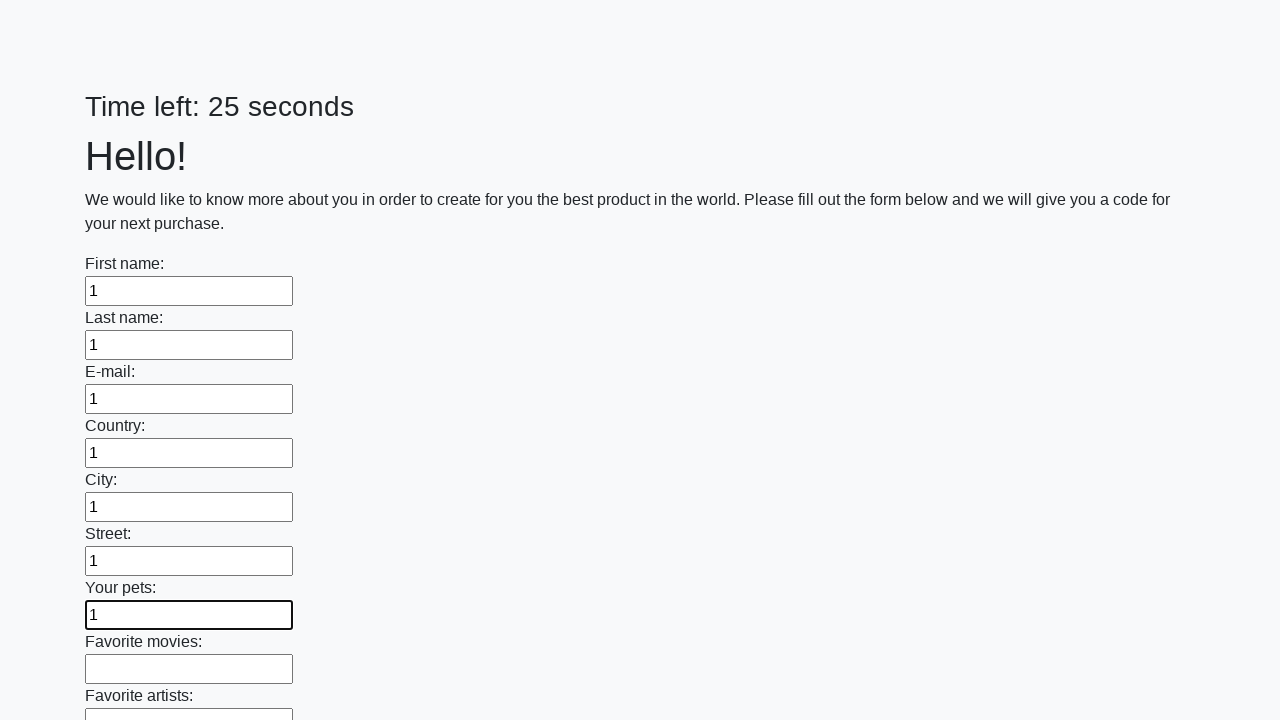

Filled an input field with value '1' on input >> nth=7
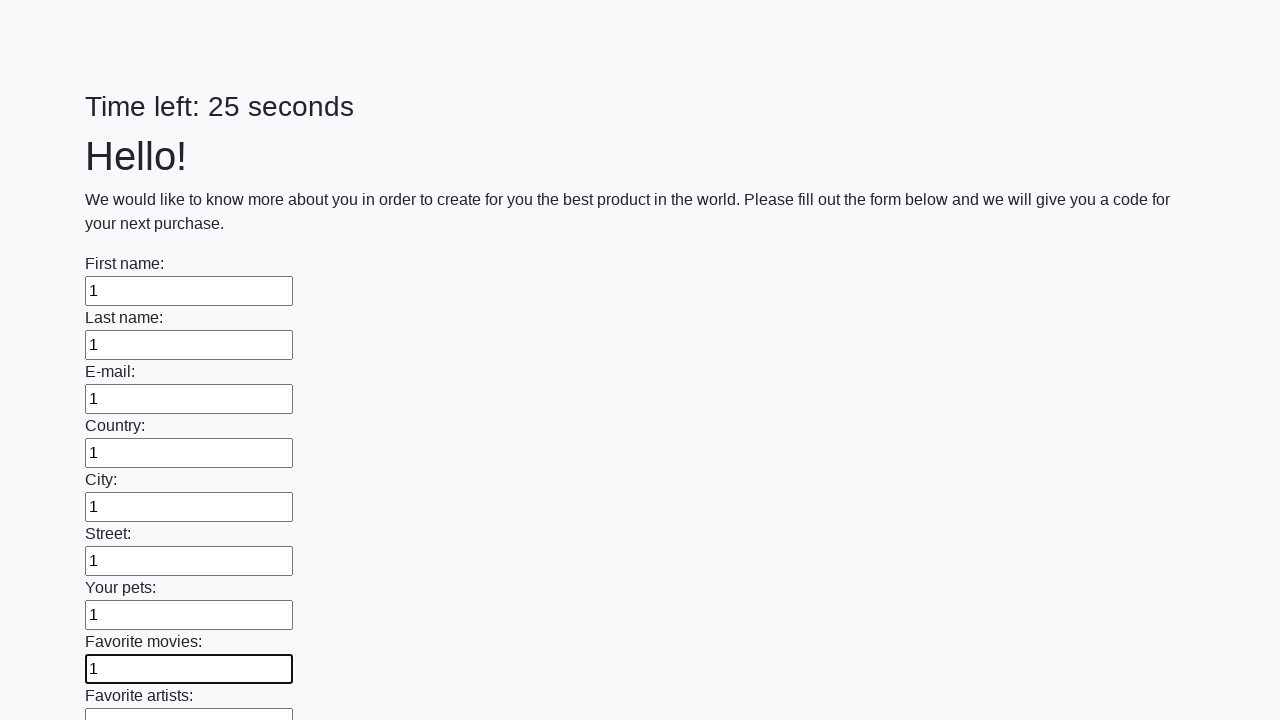

Filled an input field with value '1' on input >> nth=8
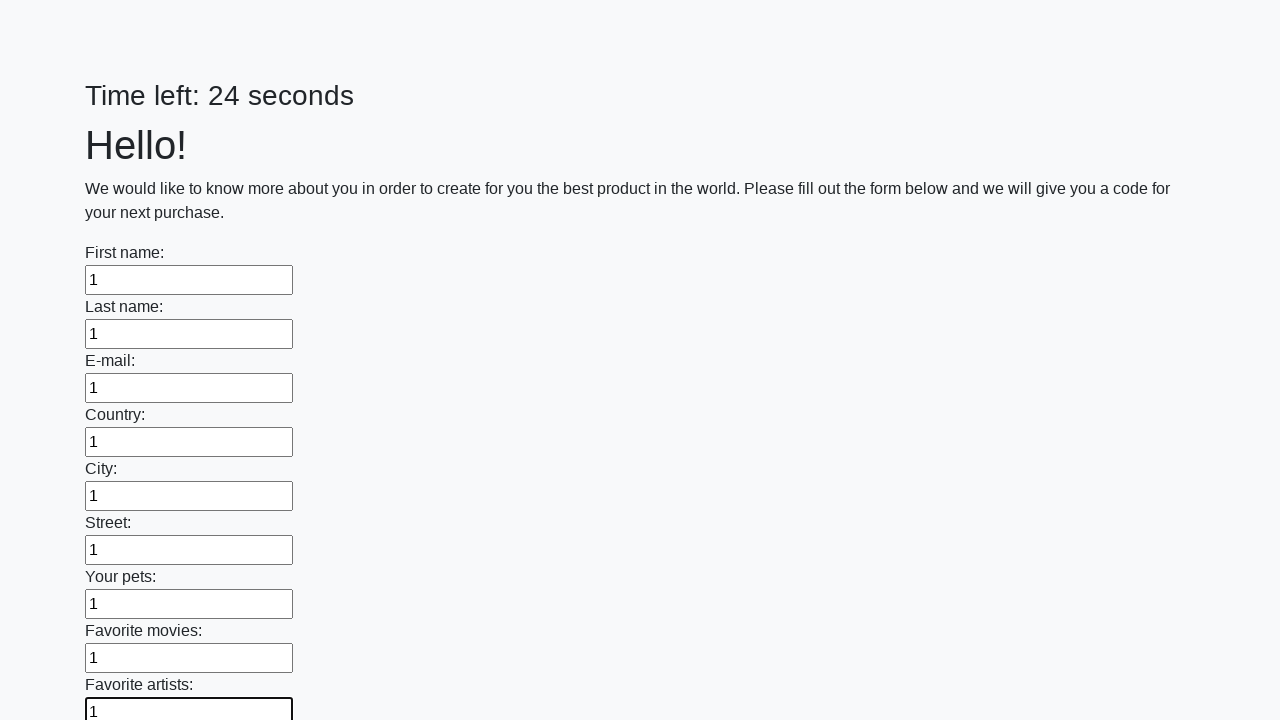

Filled an input field with value '1' on input >> nth=9
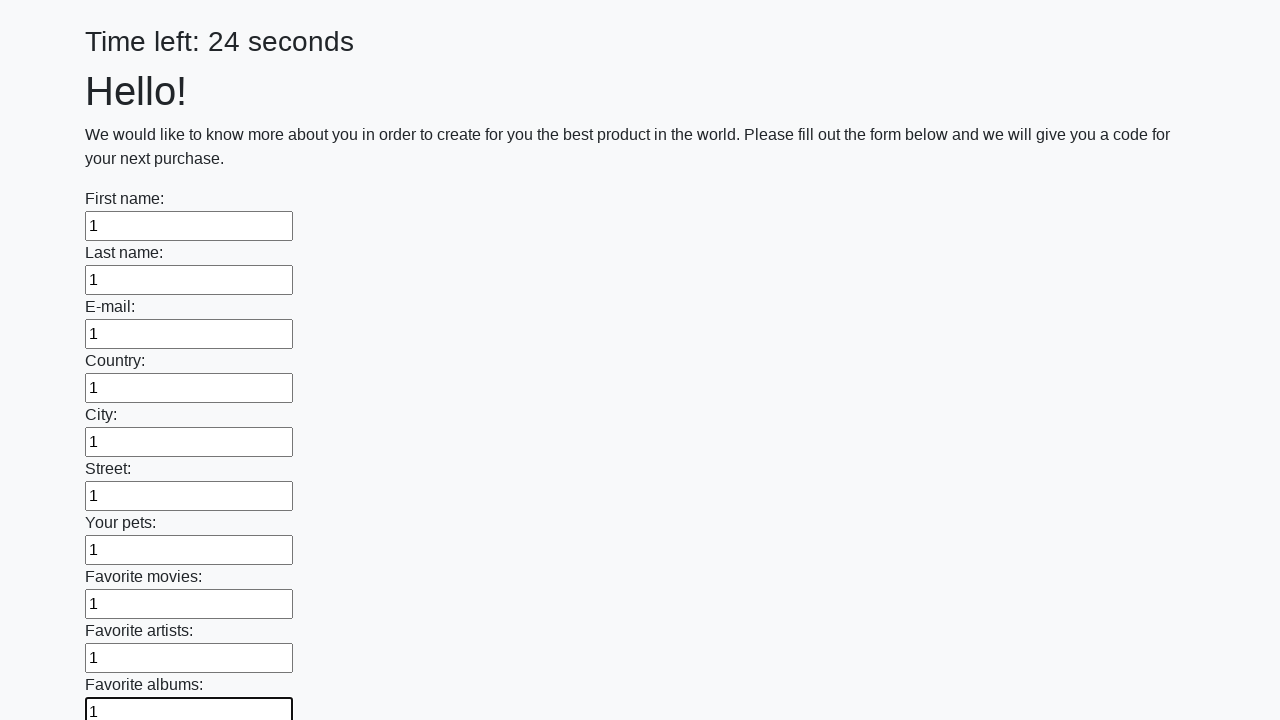

Filled an input field with value '1' on input >> nth=10
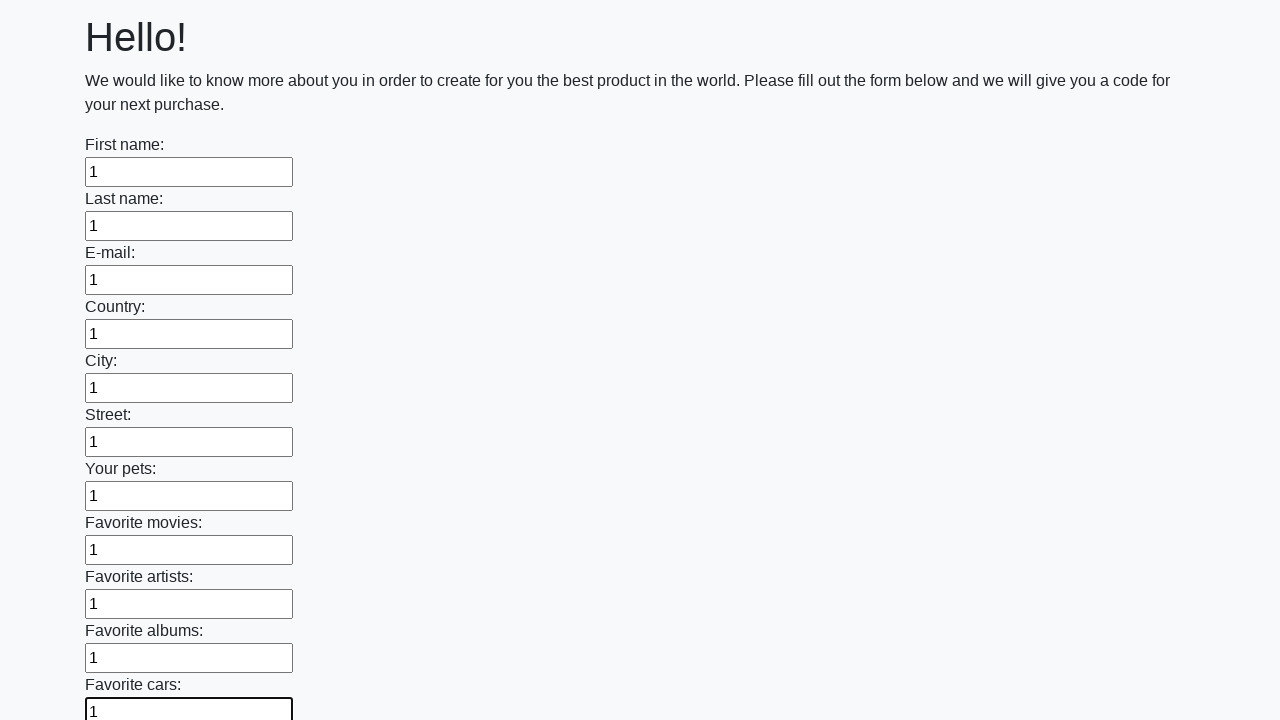

Filled an input field with value '1' on input >> nth=11
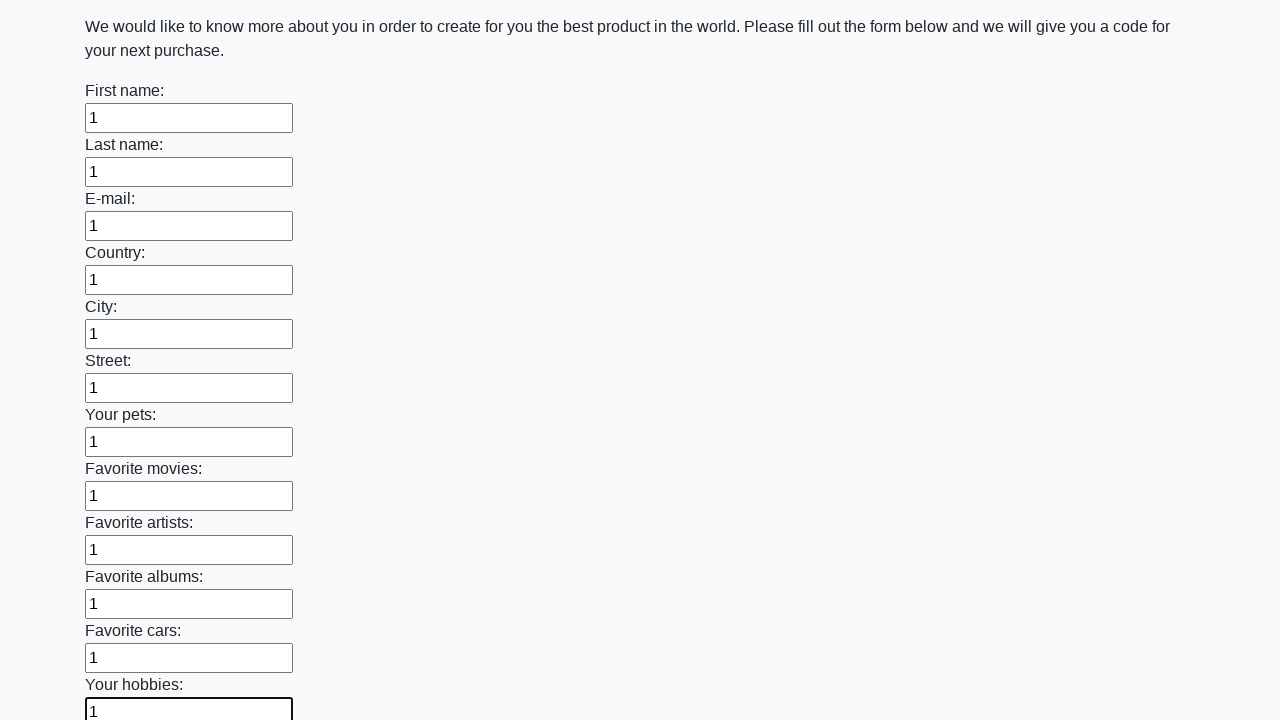

Filled an input field with value '1' on input >> nth=12
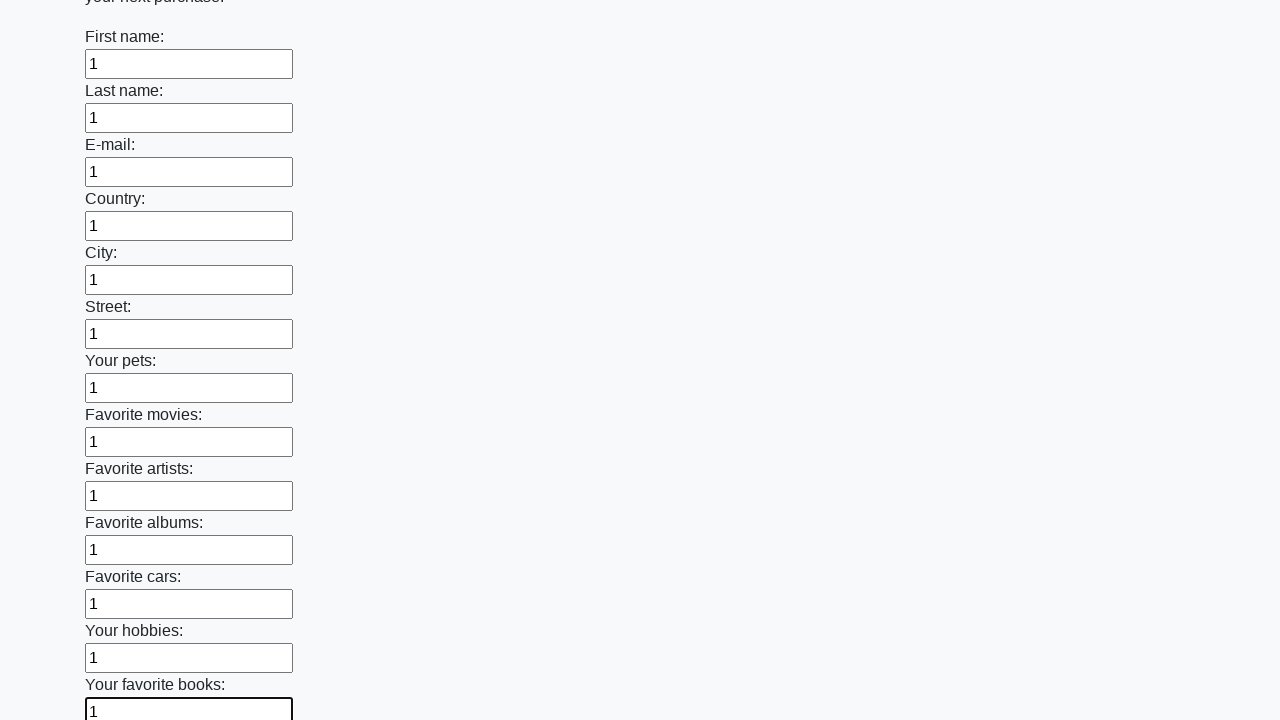

Filled an input field with value '1' on input >> nth=13
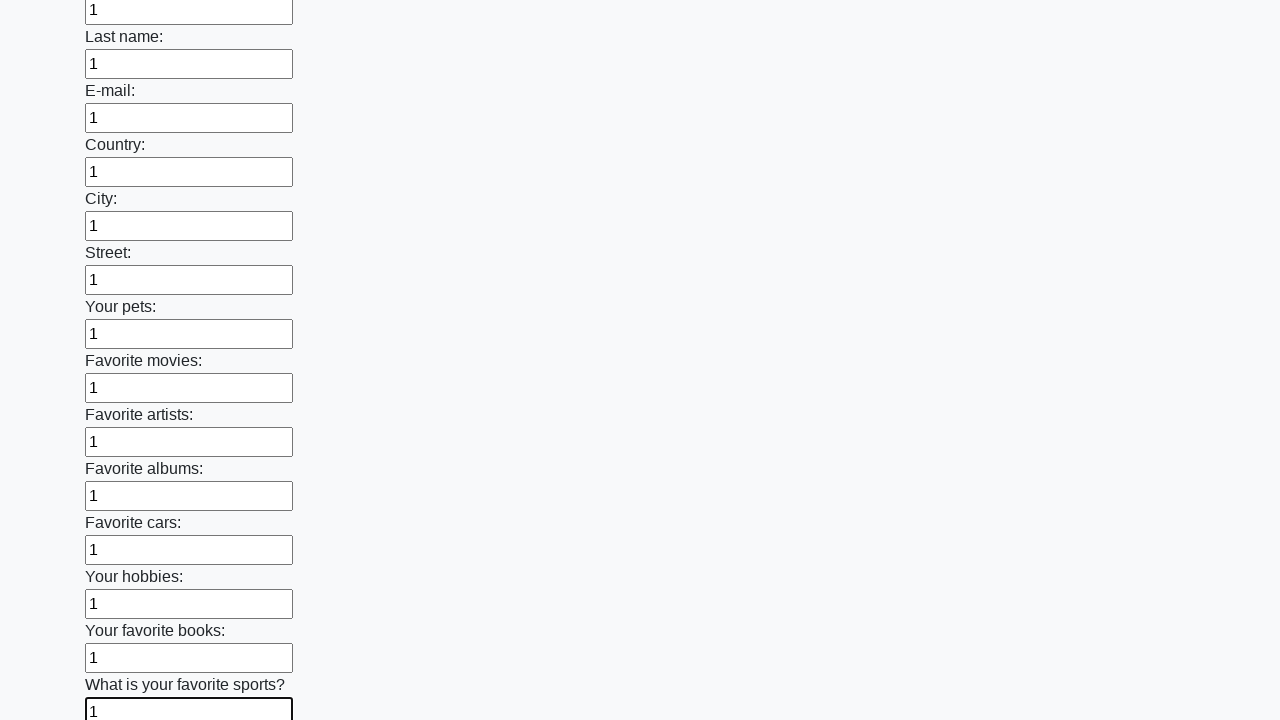

Filled an input field with value '1' on input >> nth=14
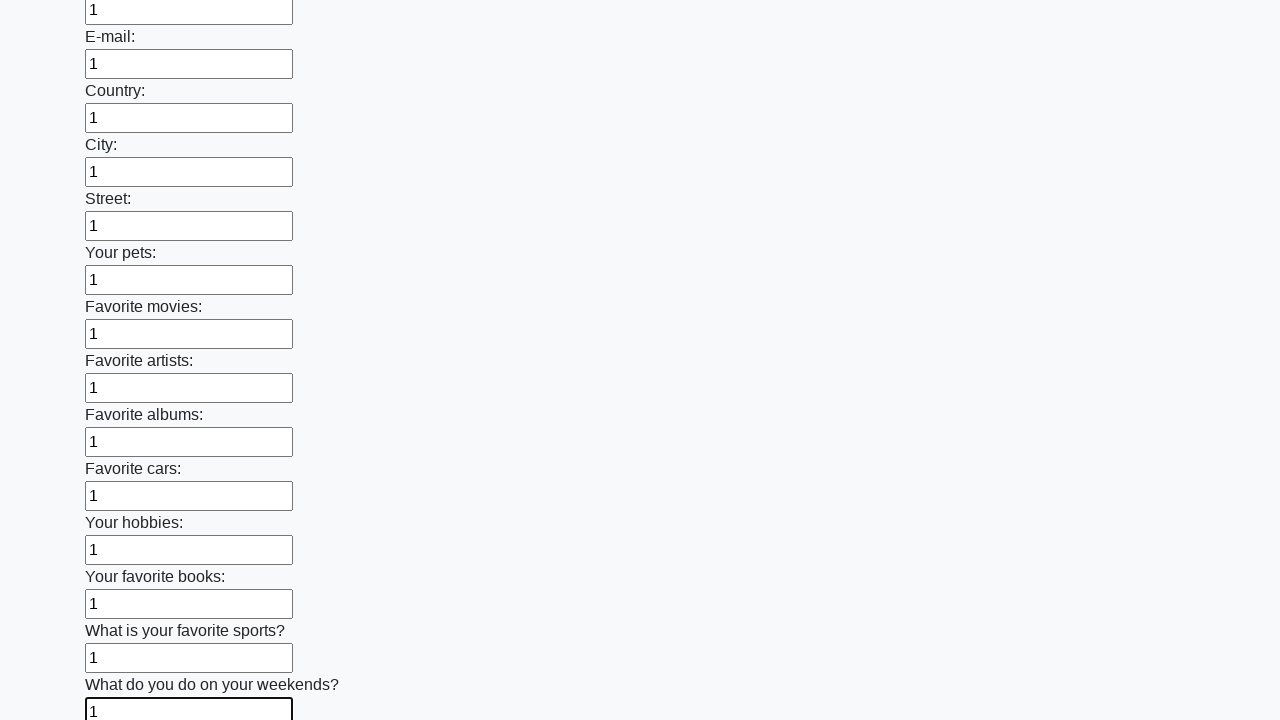

Filled an input field with value '1' on input >> nth=15
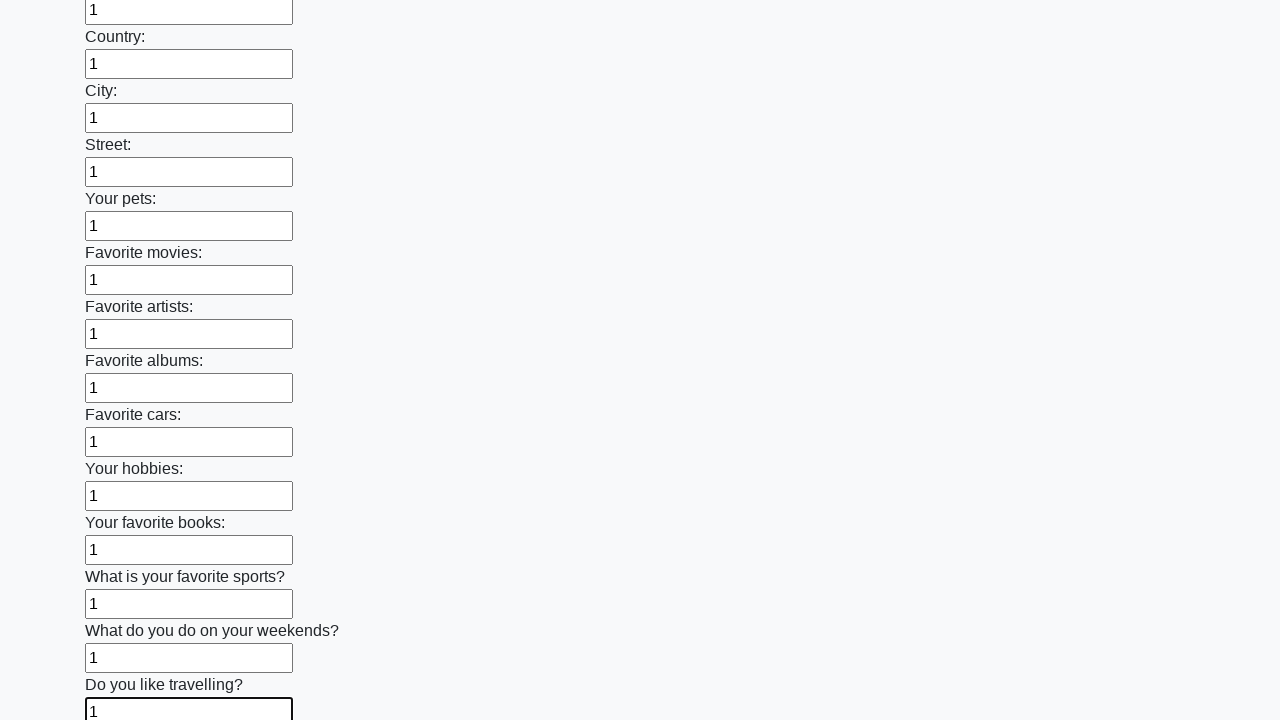

Filled an input field with value '1' on input >> nth=16
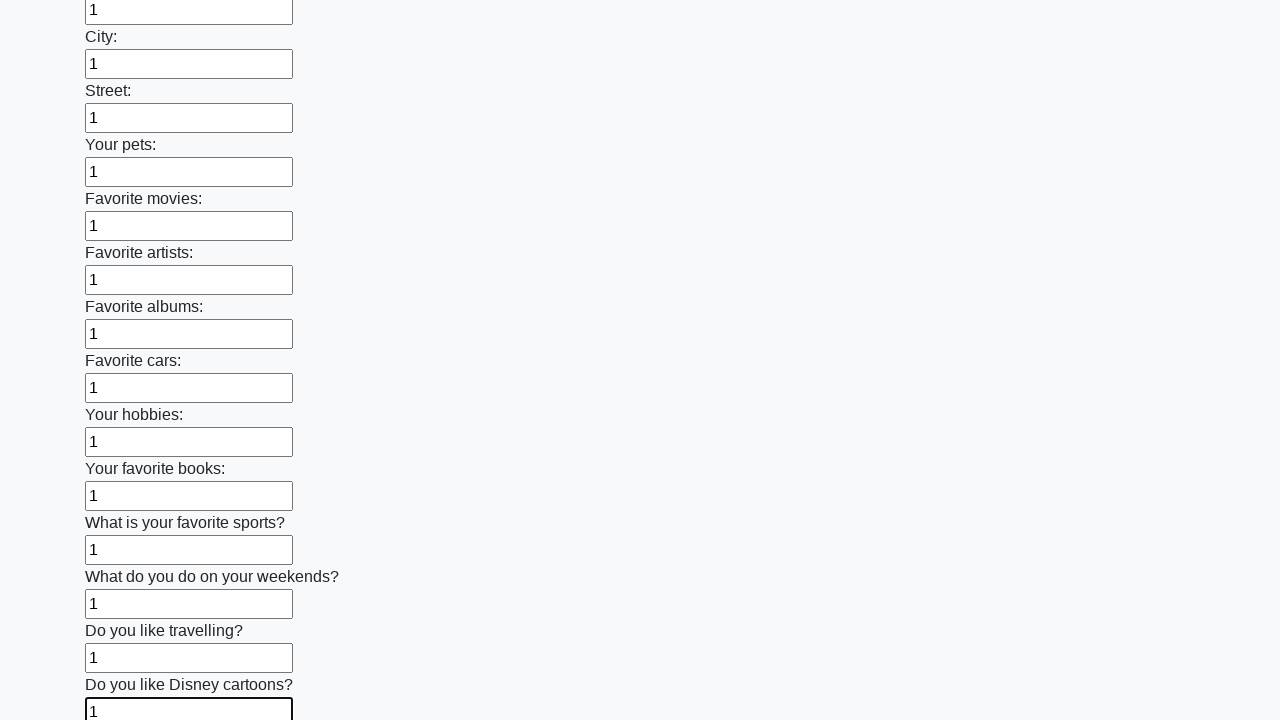

Filled an input field with value '1' on input >> nth=17
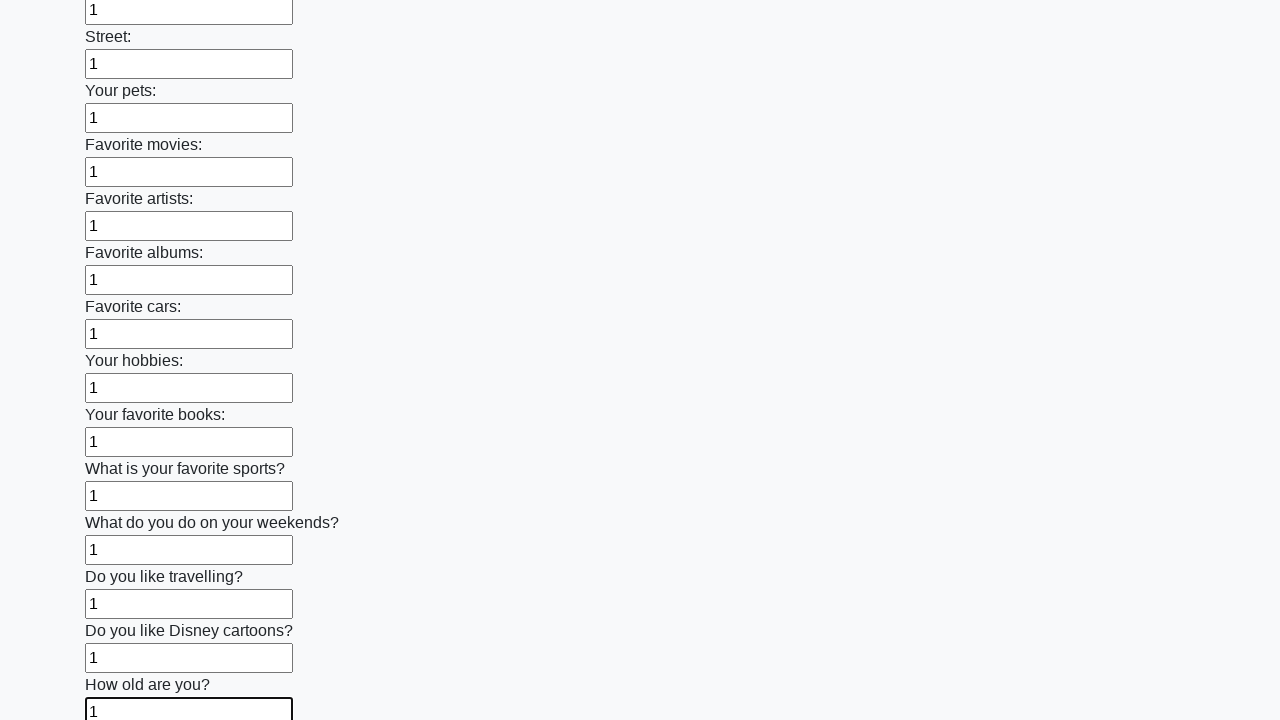

Filled an input field with value '1' on input >> nth=18
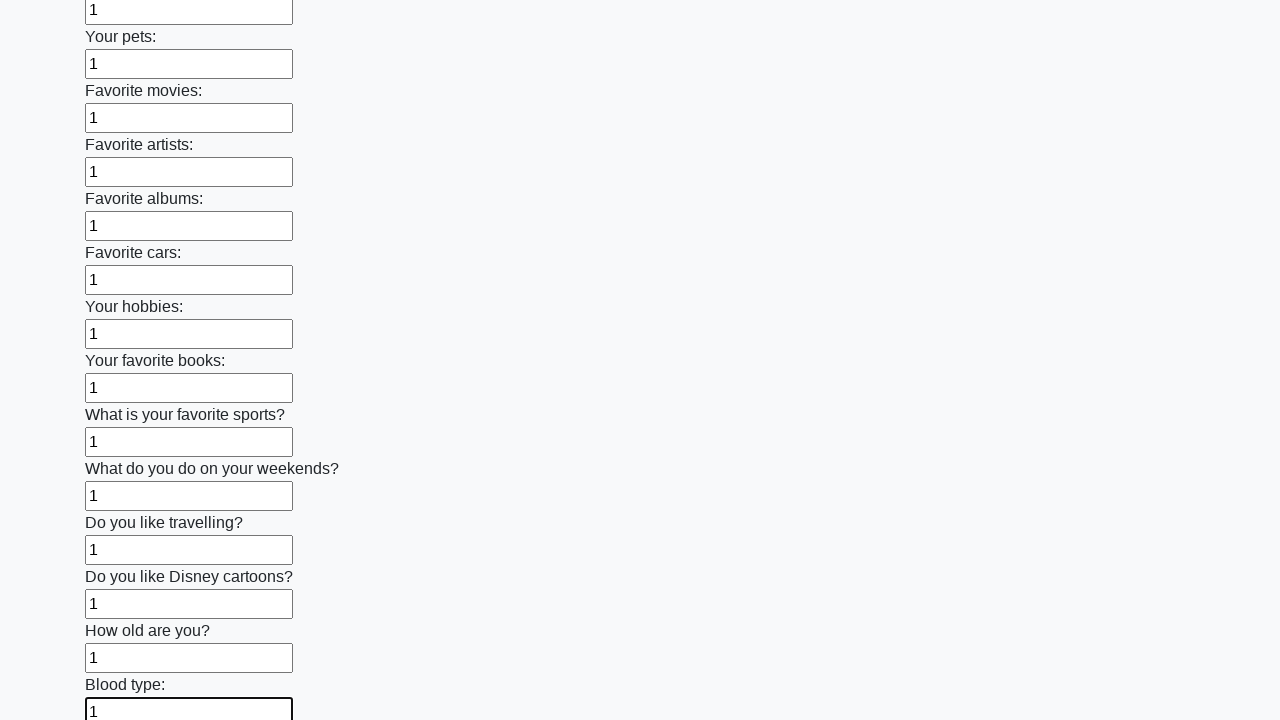

Filled an input field with value '1' on input >> nth=19
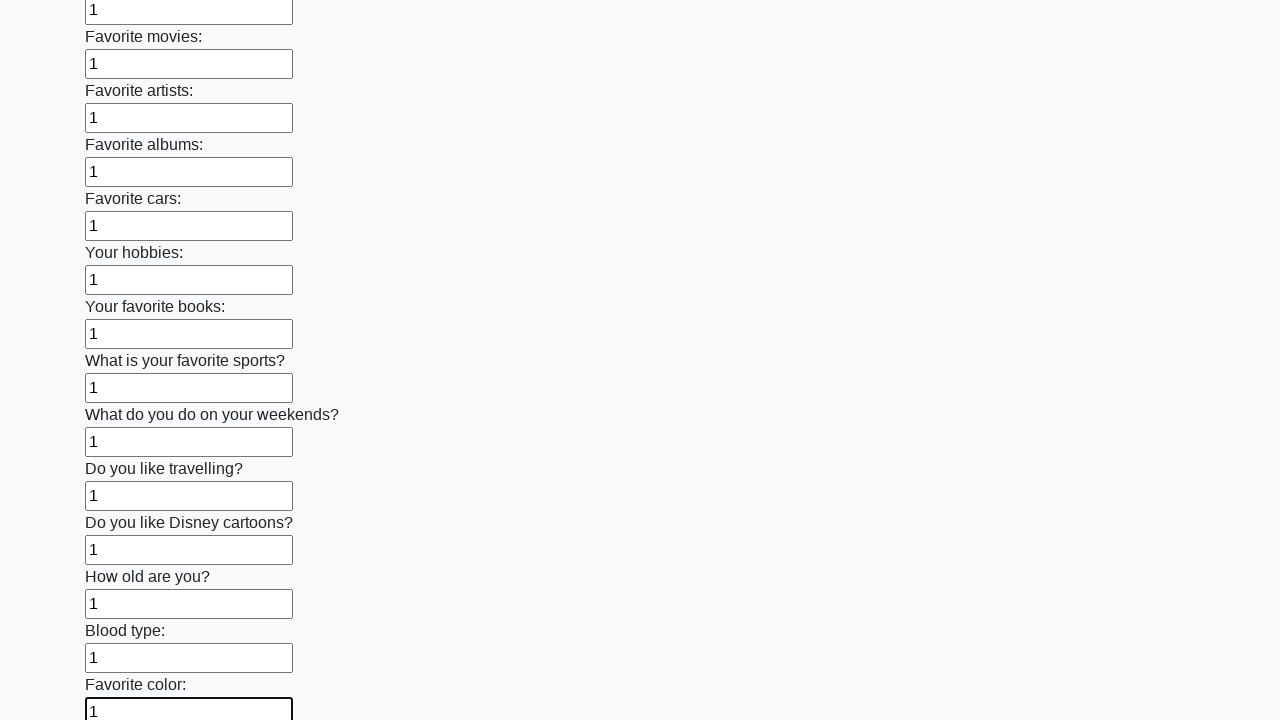

Filled an input field with value '1' on input >> nth=20
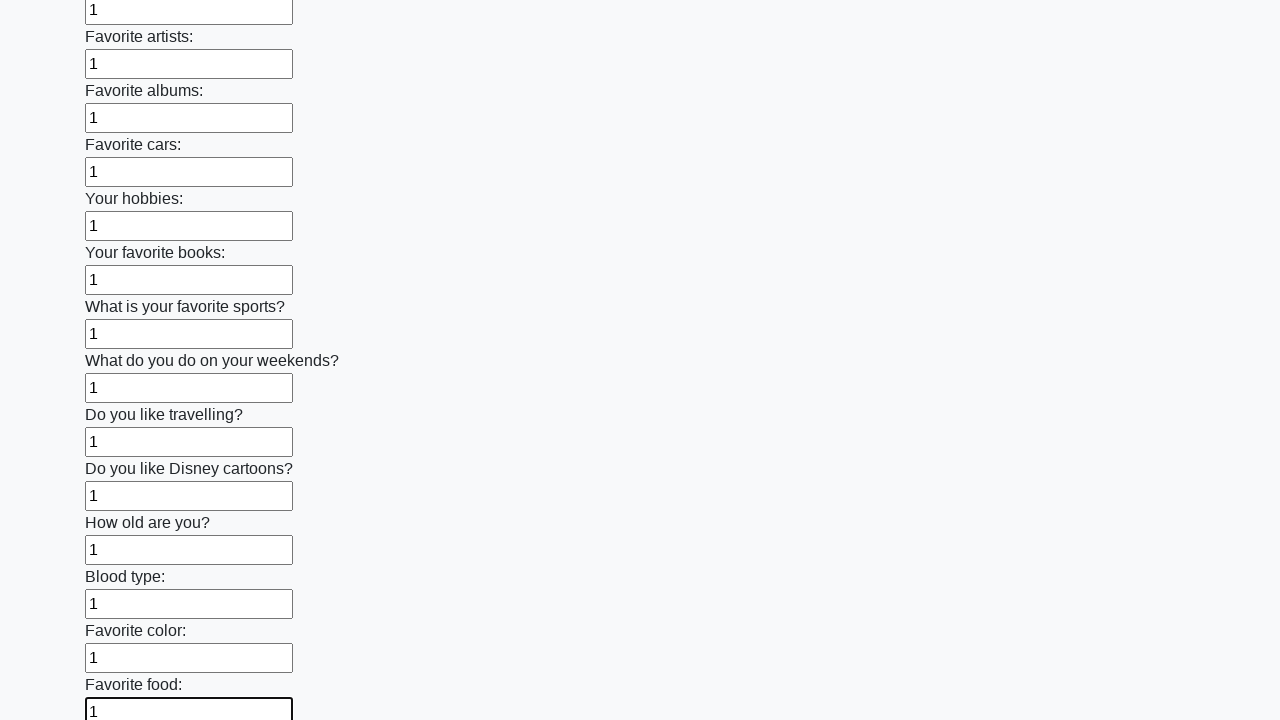

Filled an input field with value '1' on input >> nth=21
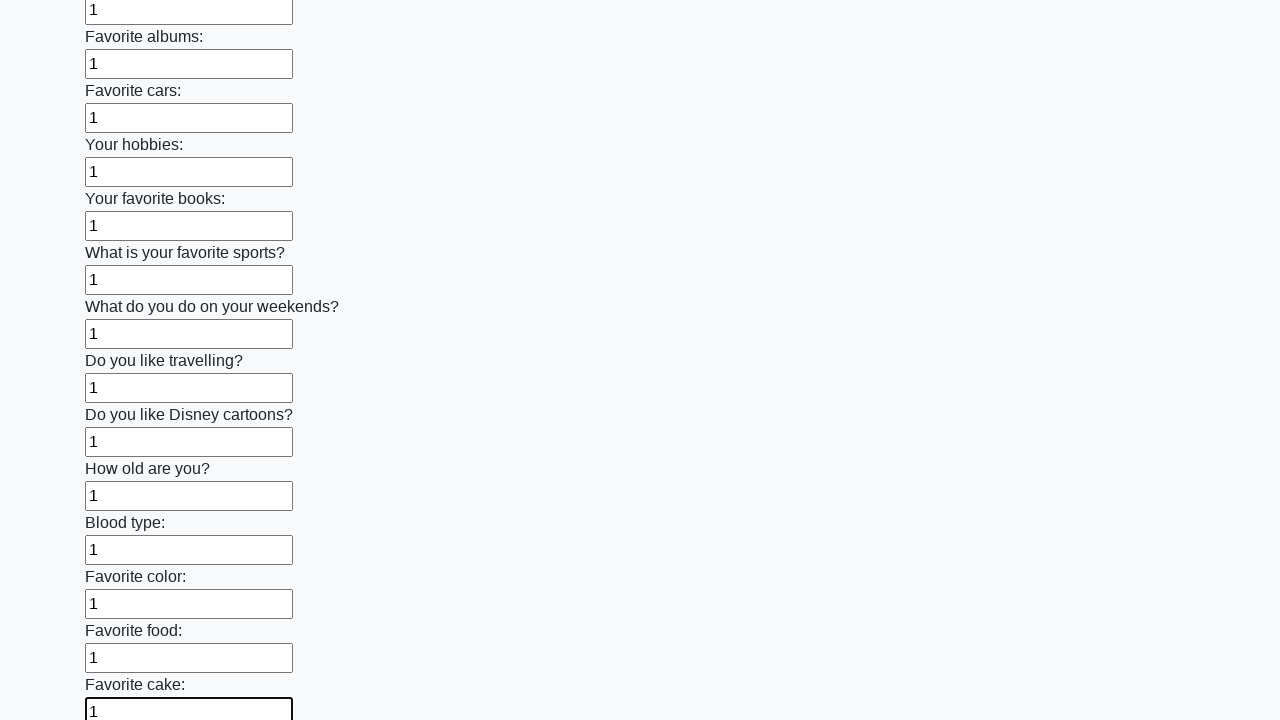

Filled an input field with value '1' on input >> nth=22
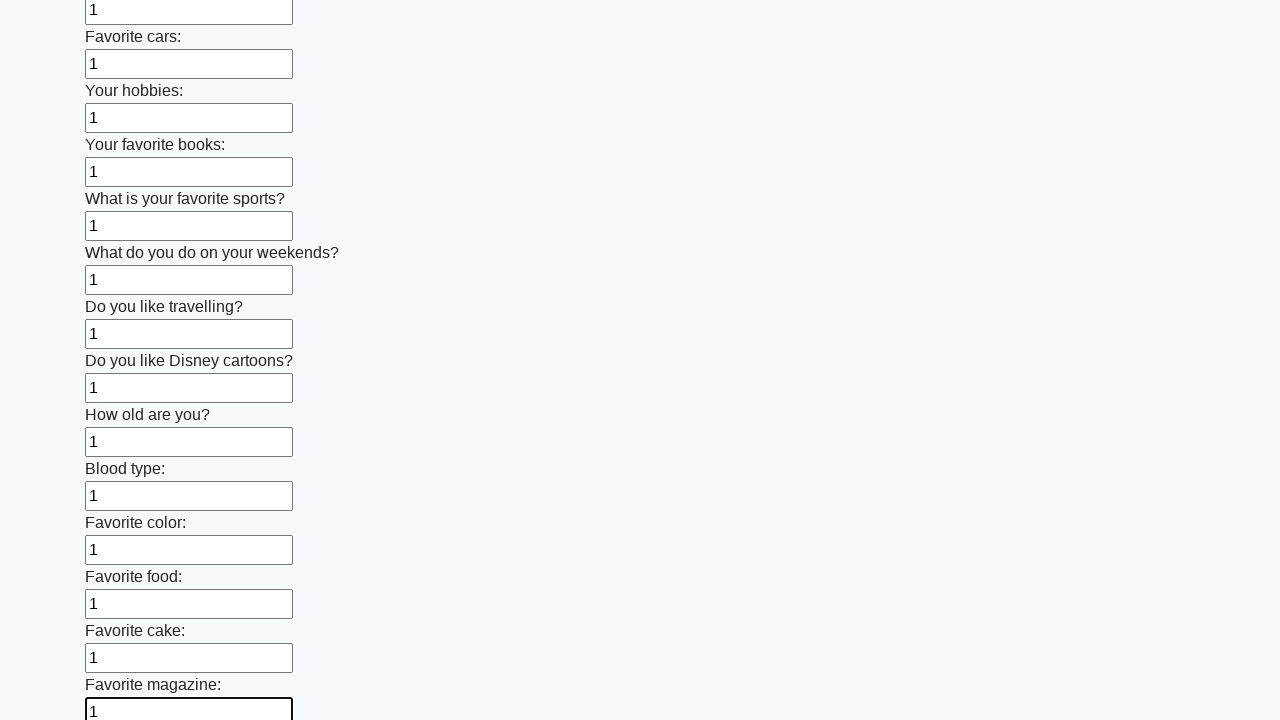

Filled an input field with value '1' on input >> nth=23
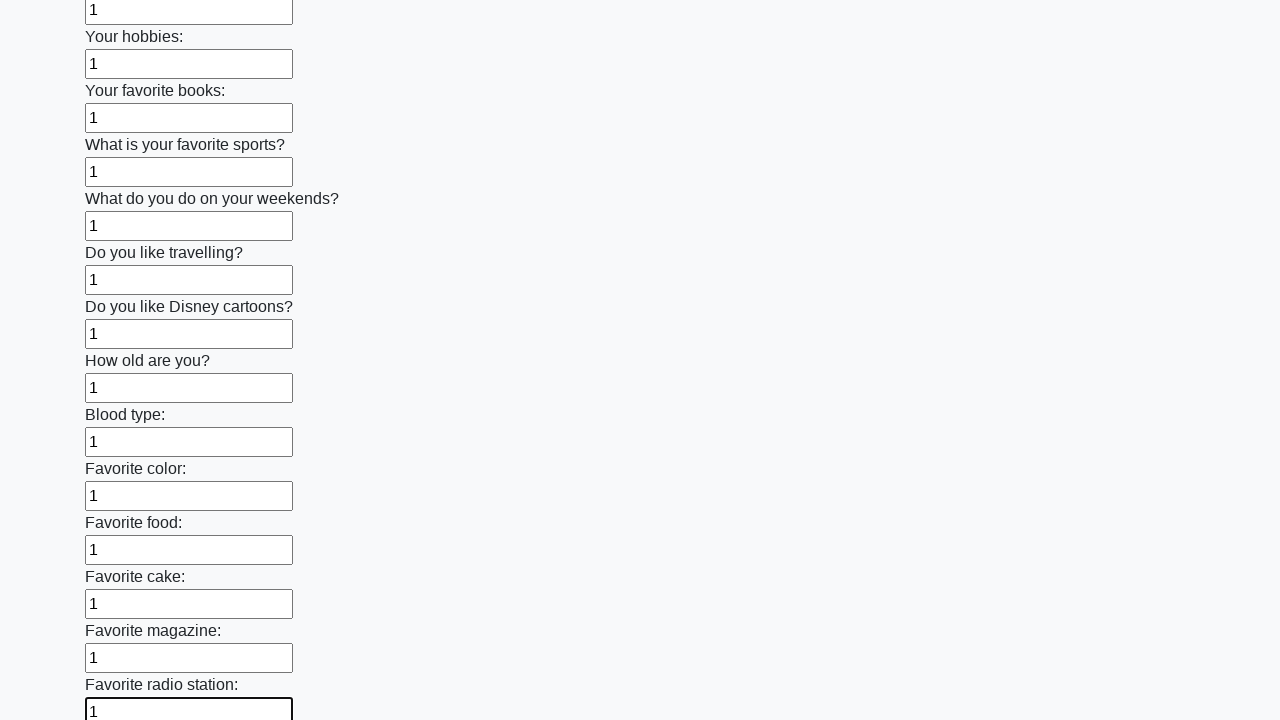

Filled an input field with value '1' on input >> nth=24
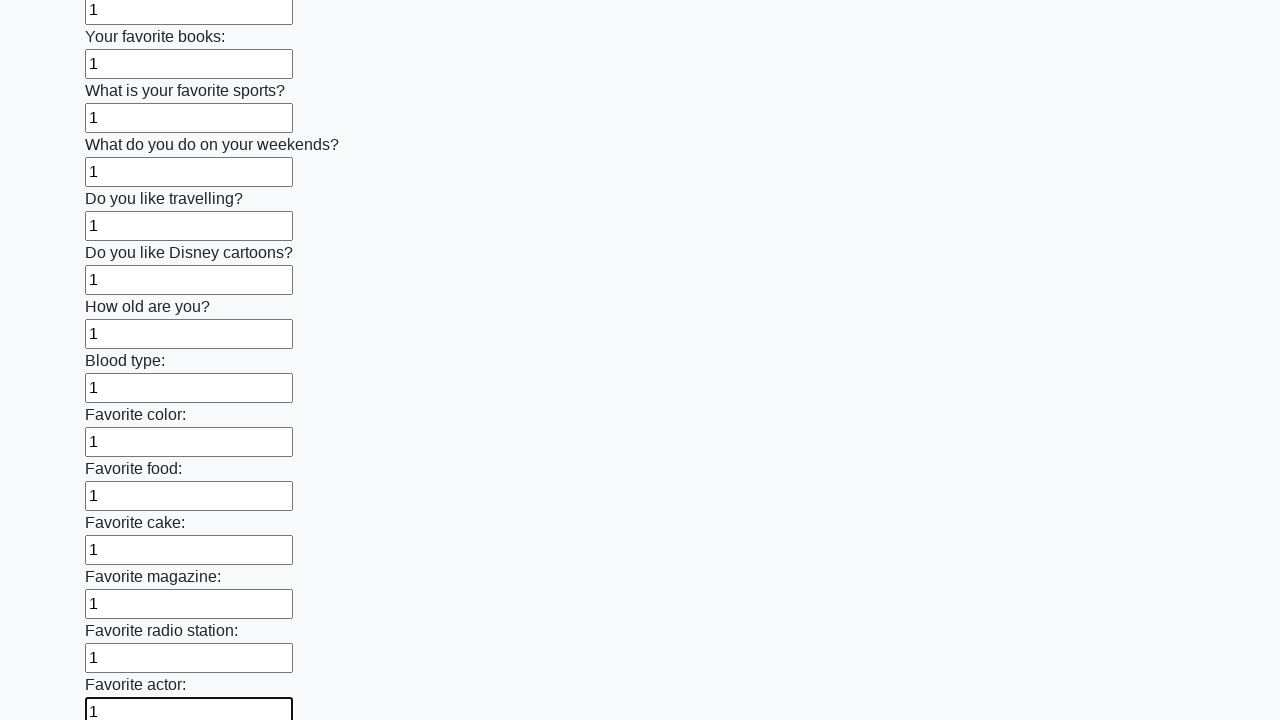

Filled an input field with value '1' on input >> nth=25
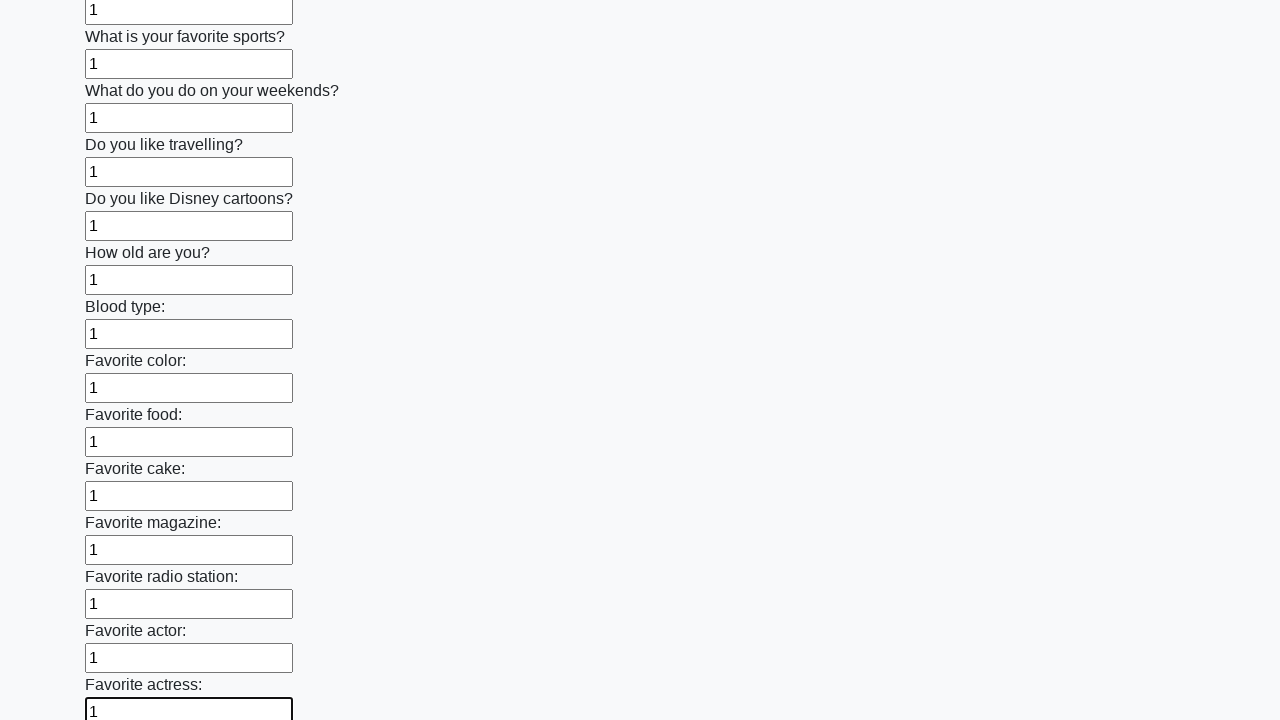

Filled an input field with value '1' on input >> nth=26
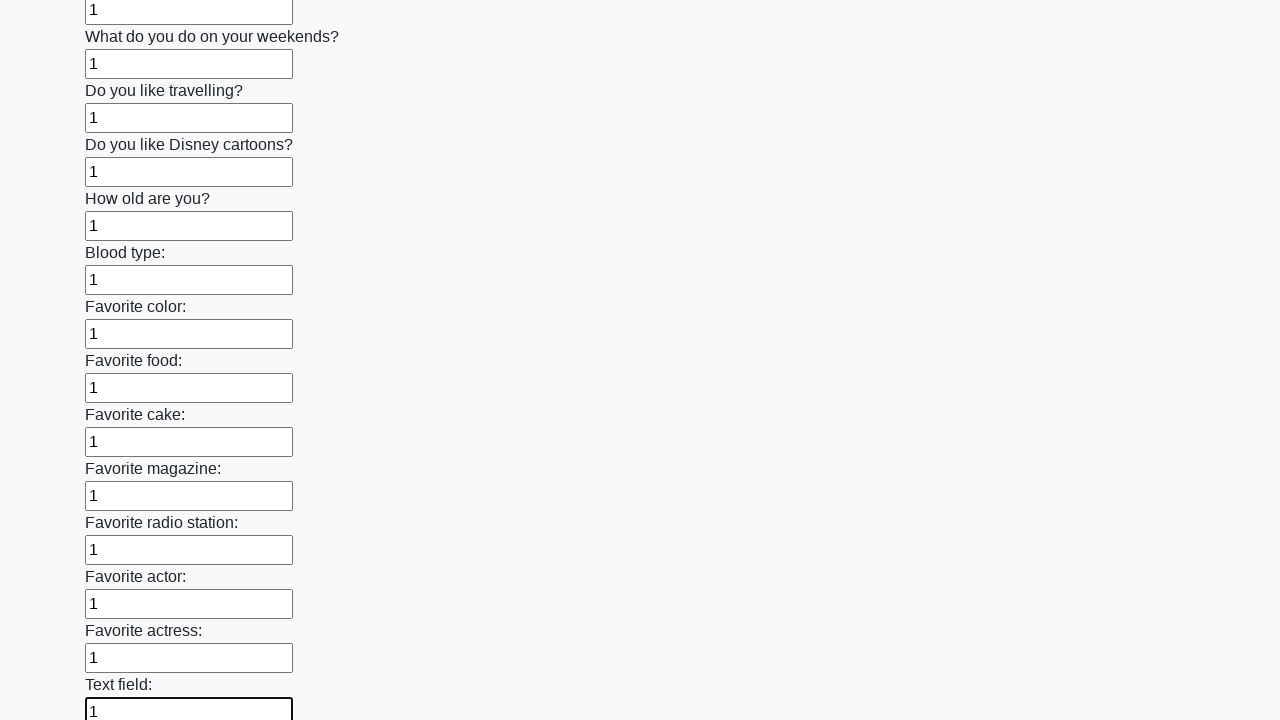

Filled an input field with value '1' on input >> nth=27
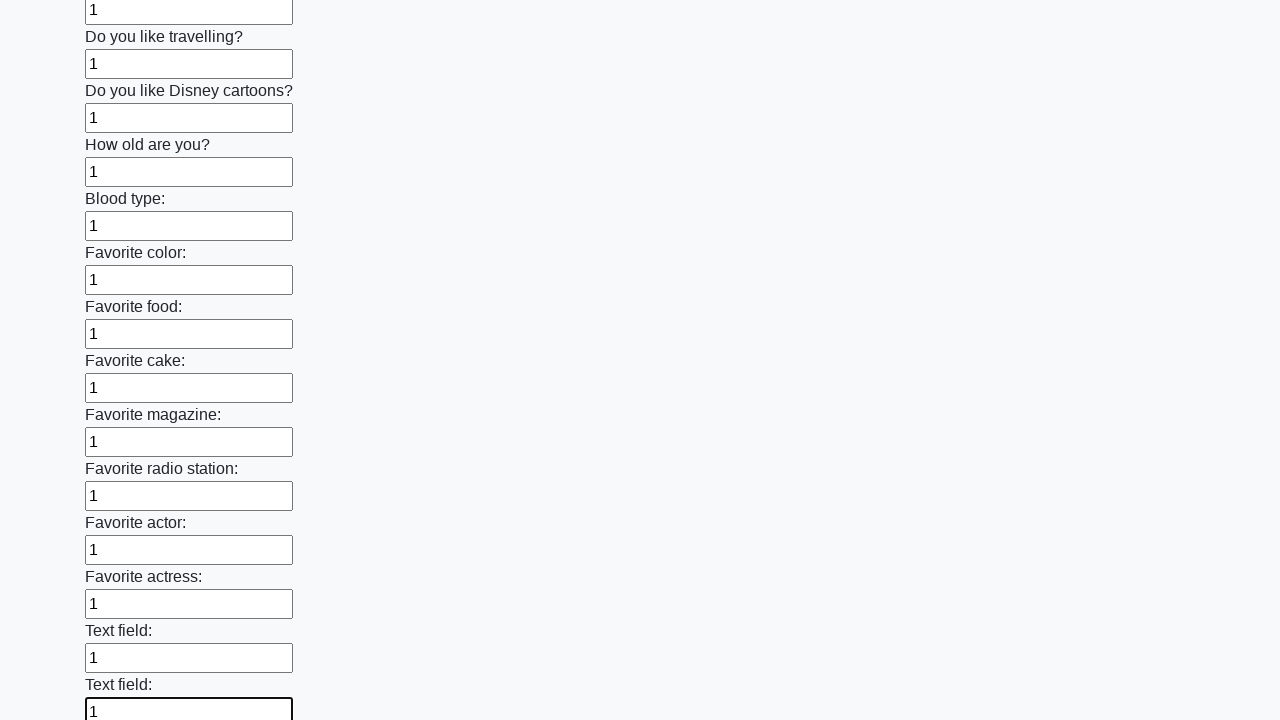

Filled an input field with value '1' on input >> nth=28
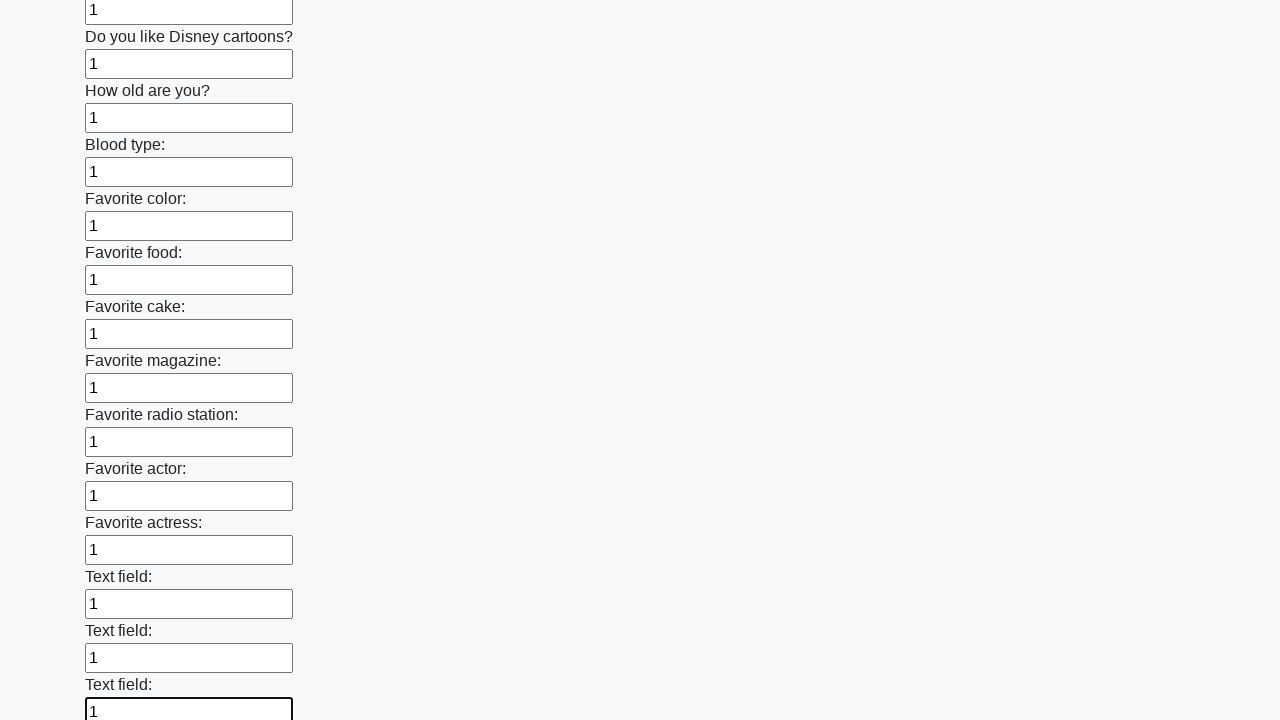

Filled an input field with value '1' on input >> nth=29
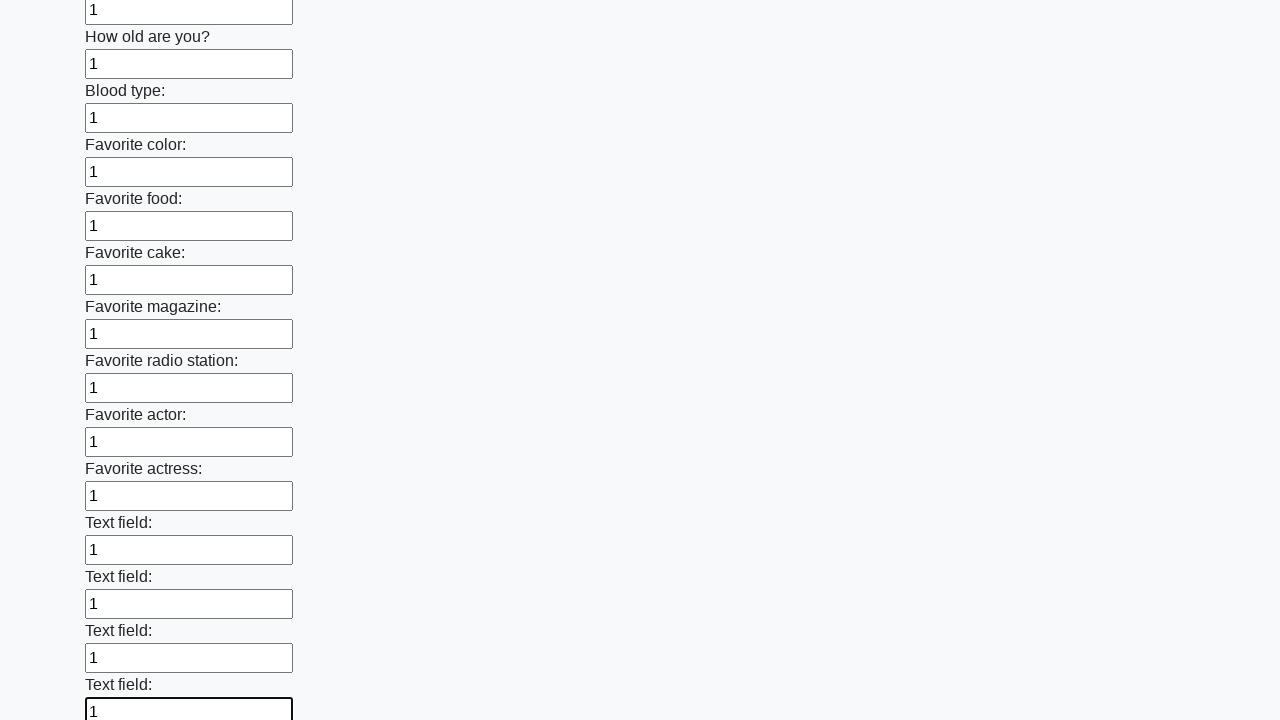

Filled an input field with value '1' on input >> nth=30
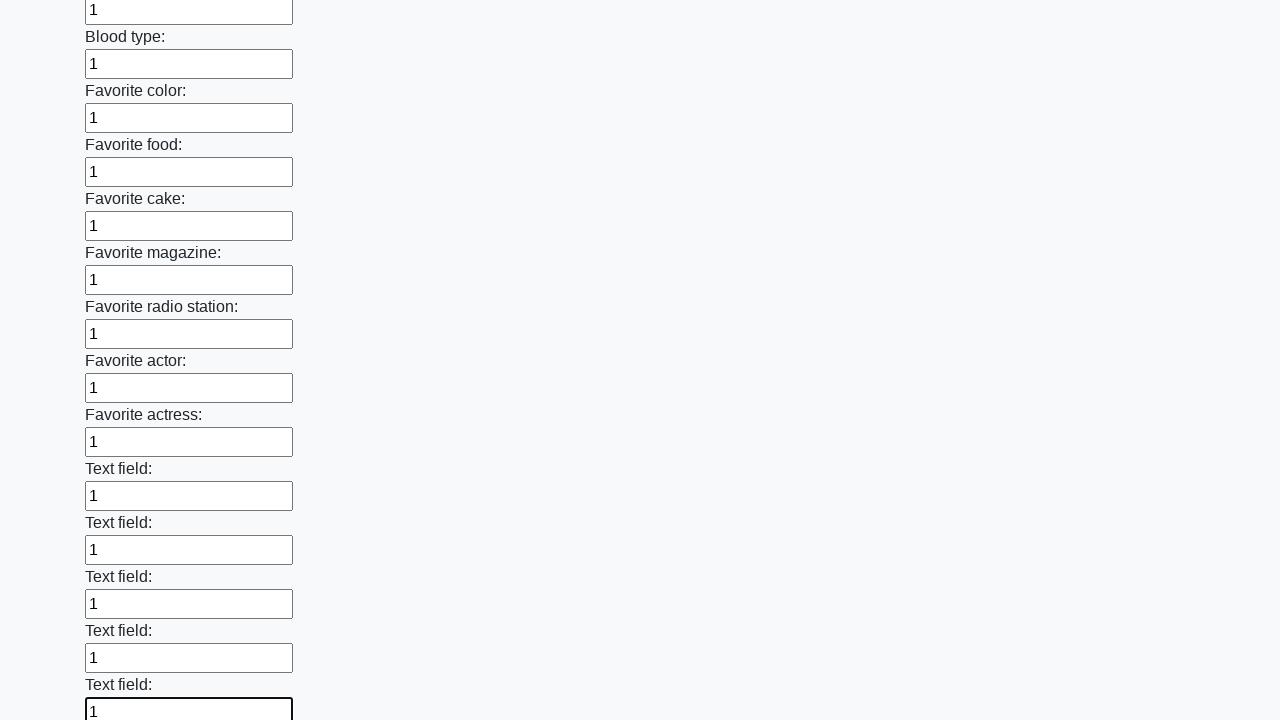

Filled an input field with value '1' on input >> nth=31
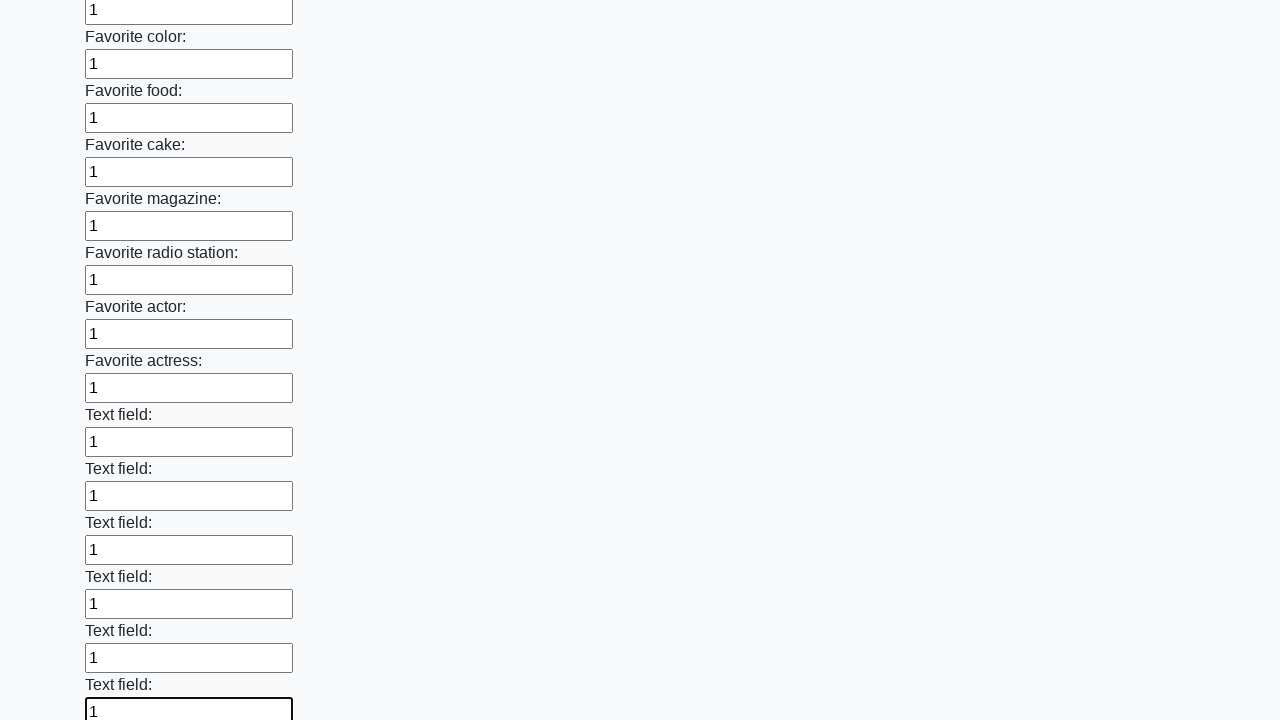

Filled an input field with value '1' on input >> nth=32
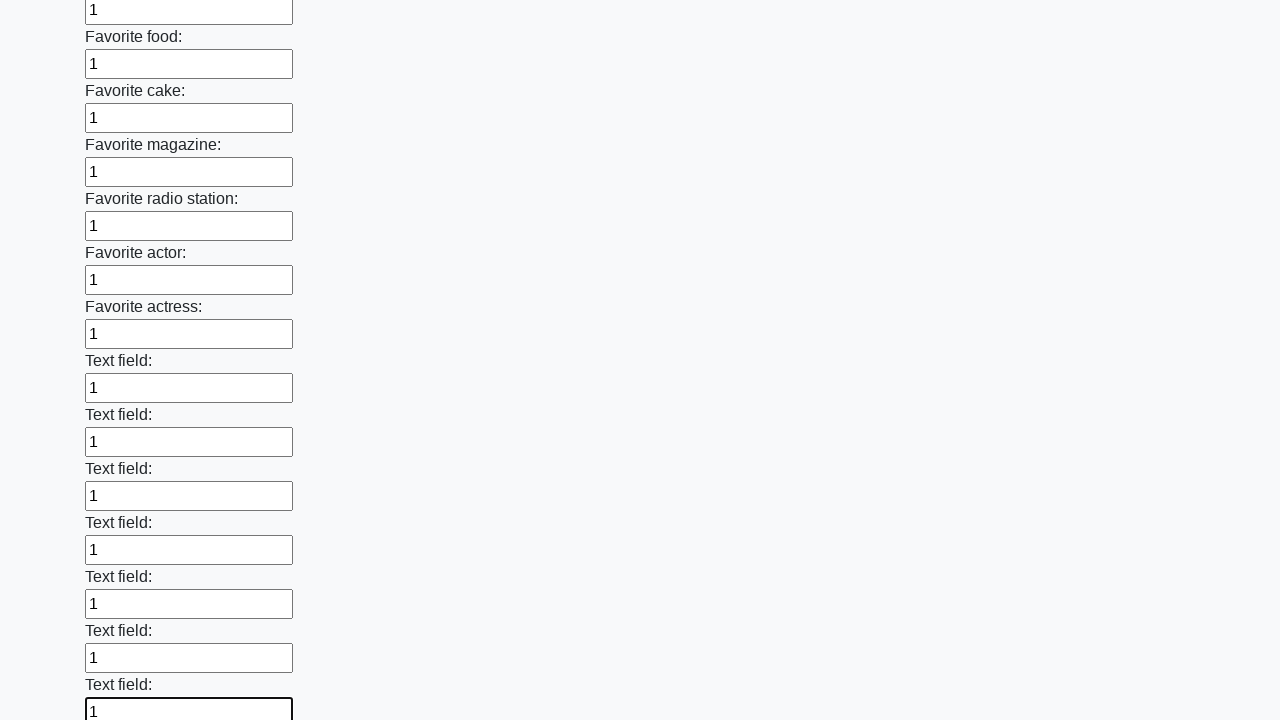

Filled an input field with value '1' on input >> nth=33
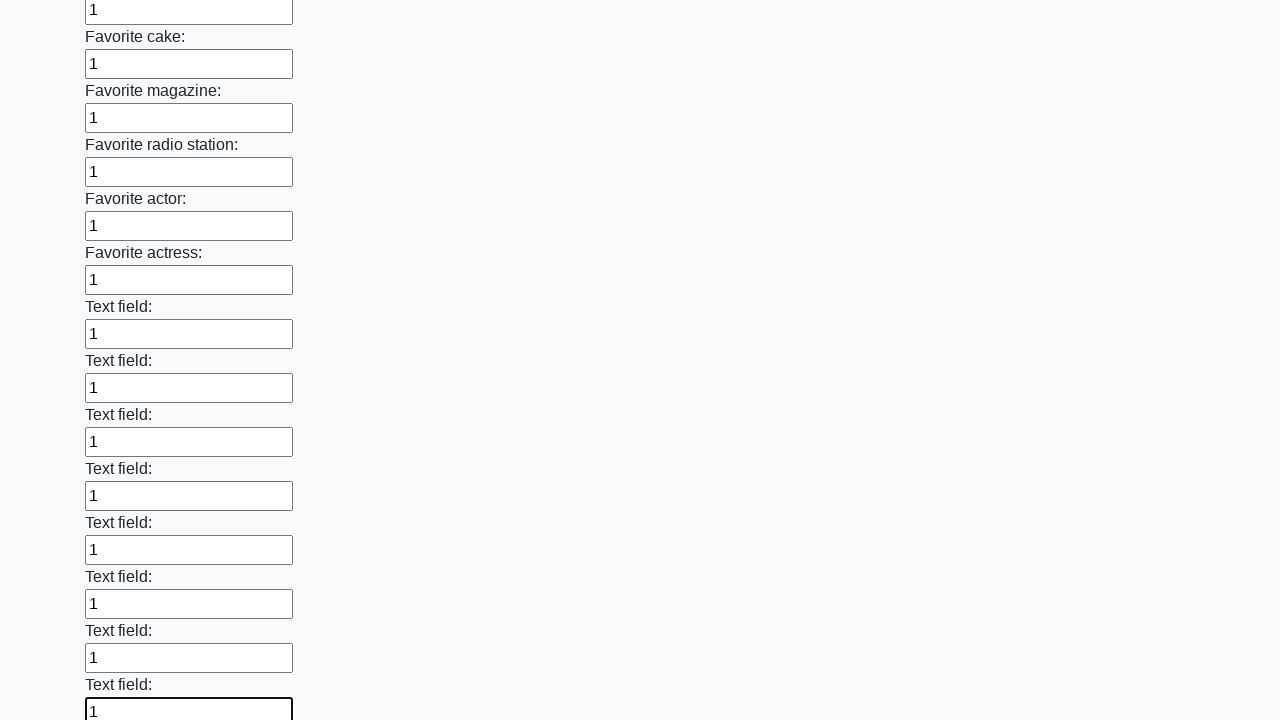

Filled an input field with value '1' on input >> nth=34
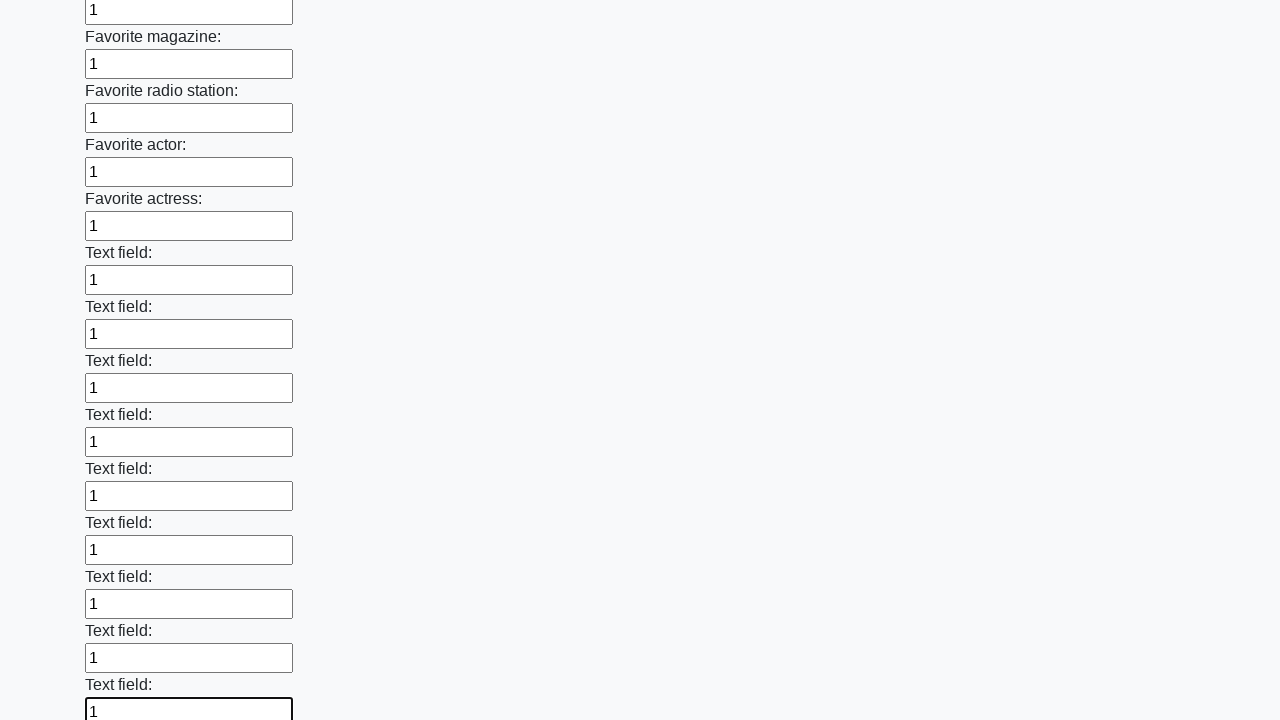

Filled an input field with value '1' on input >> nth=35
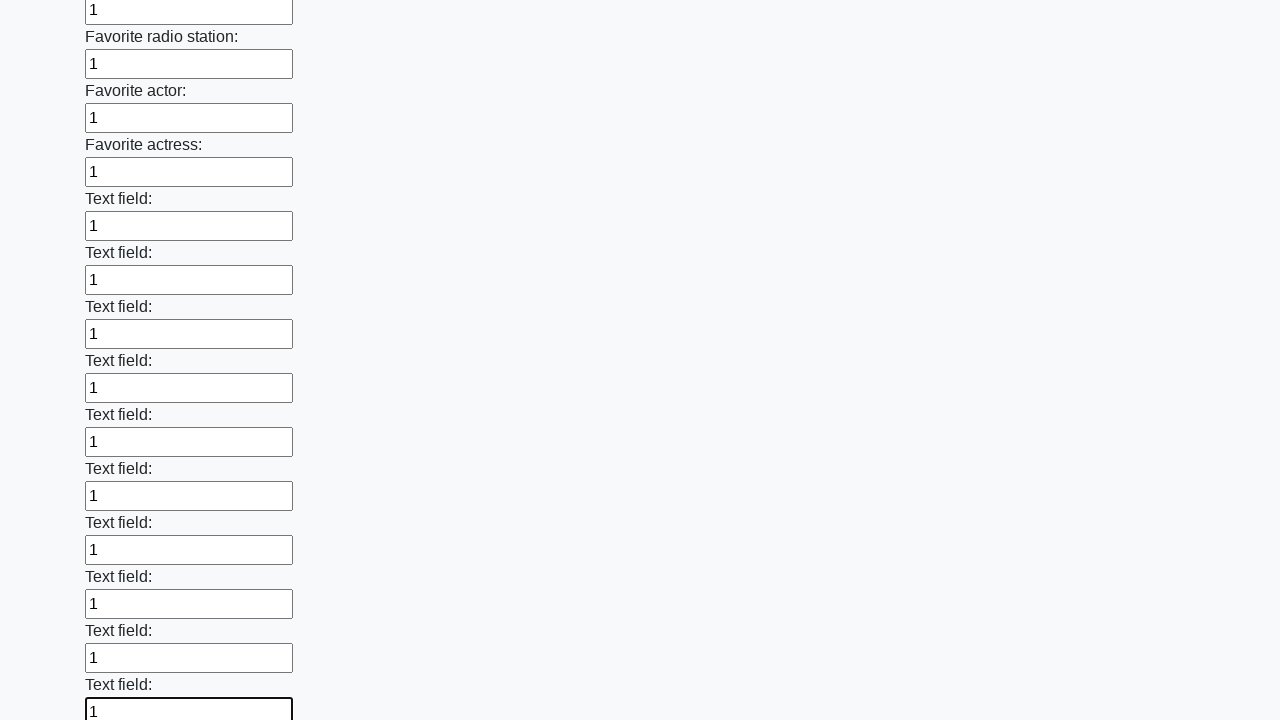

Filled an input field with value '1' on input >> nth=36
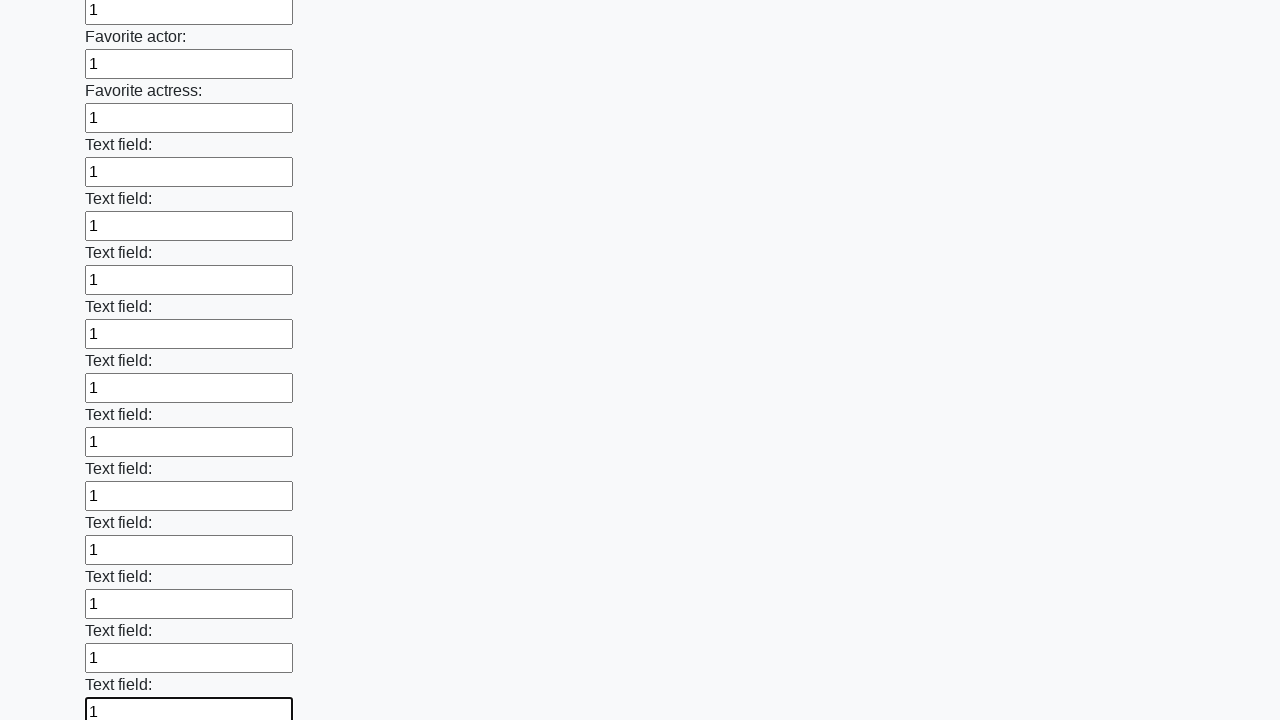

Filled an input field with value '1' on input >> nth=37
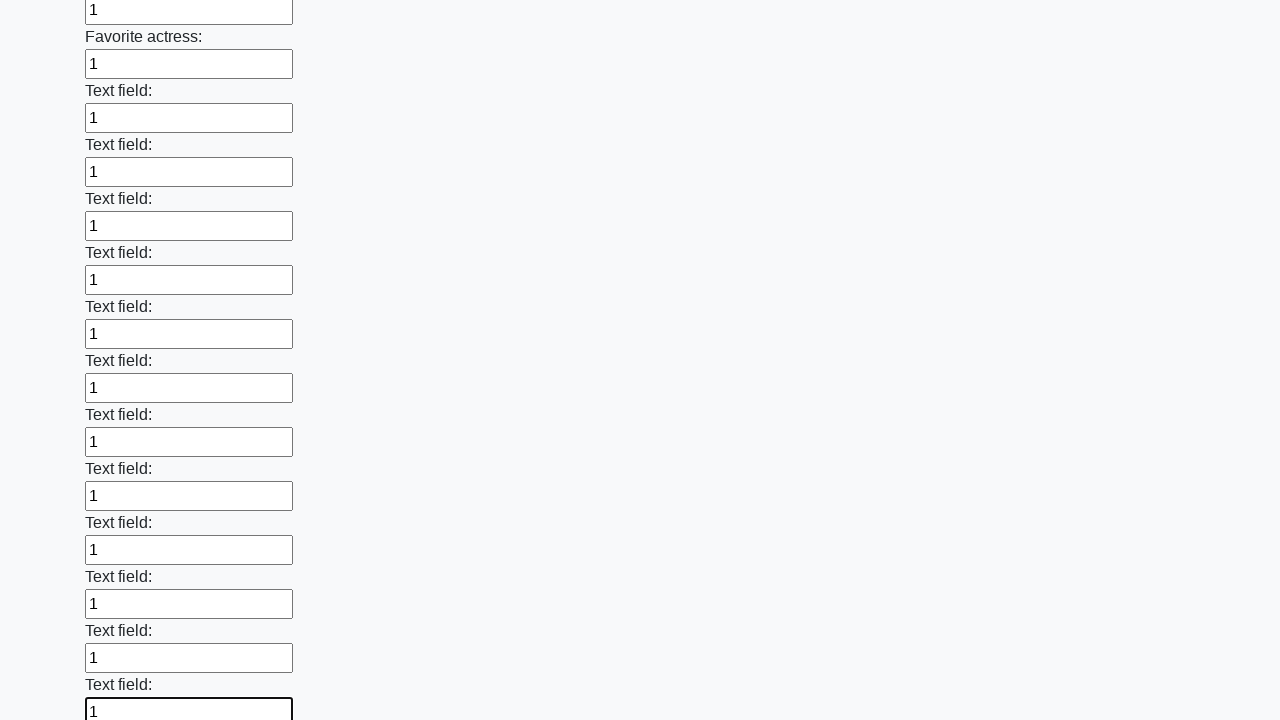

Filled an input field with value '1' on input >> nth=38
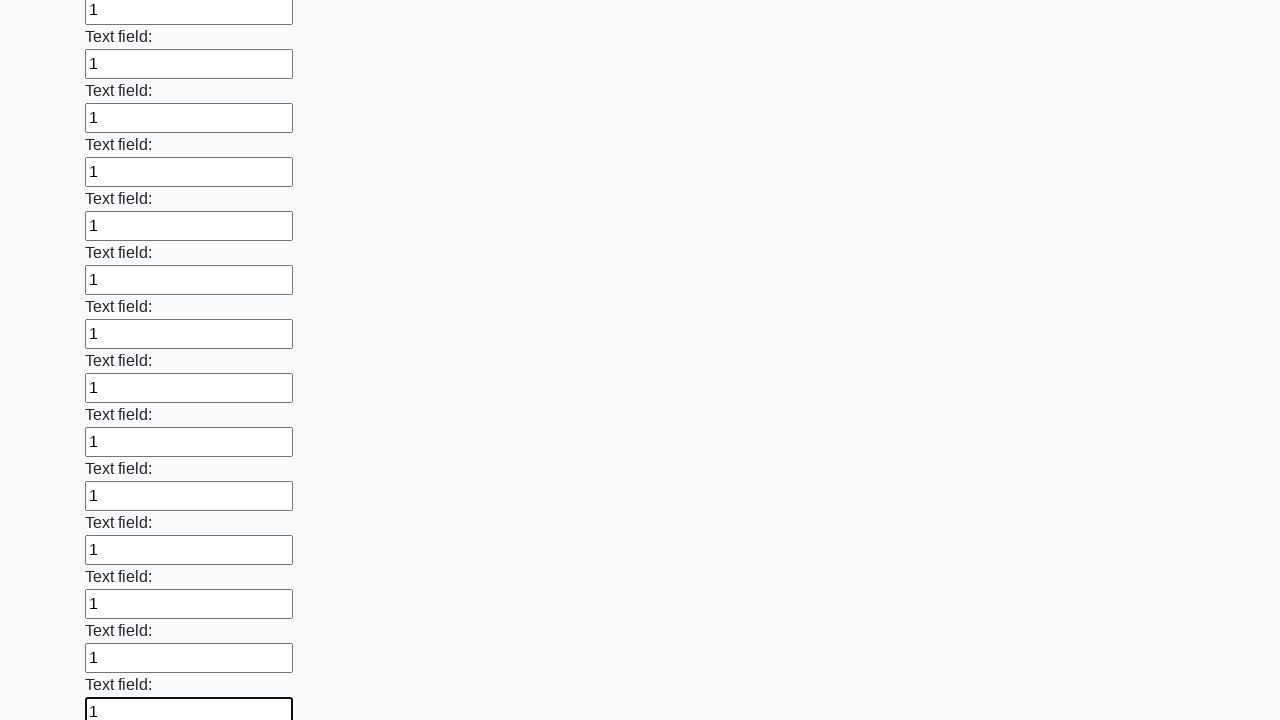

Filled an input field with value '1' on input >> nth=39
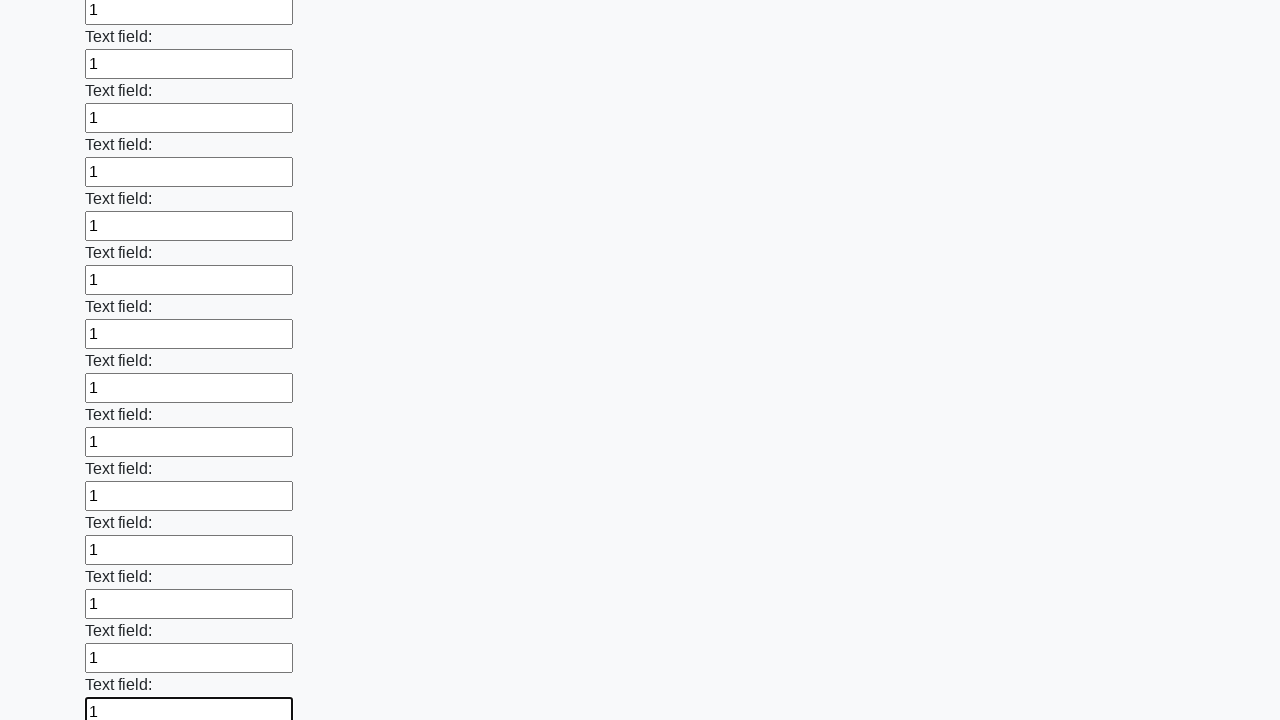

Filled an input field with value '1' on input >> nth=40
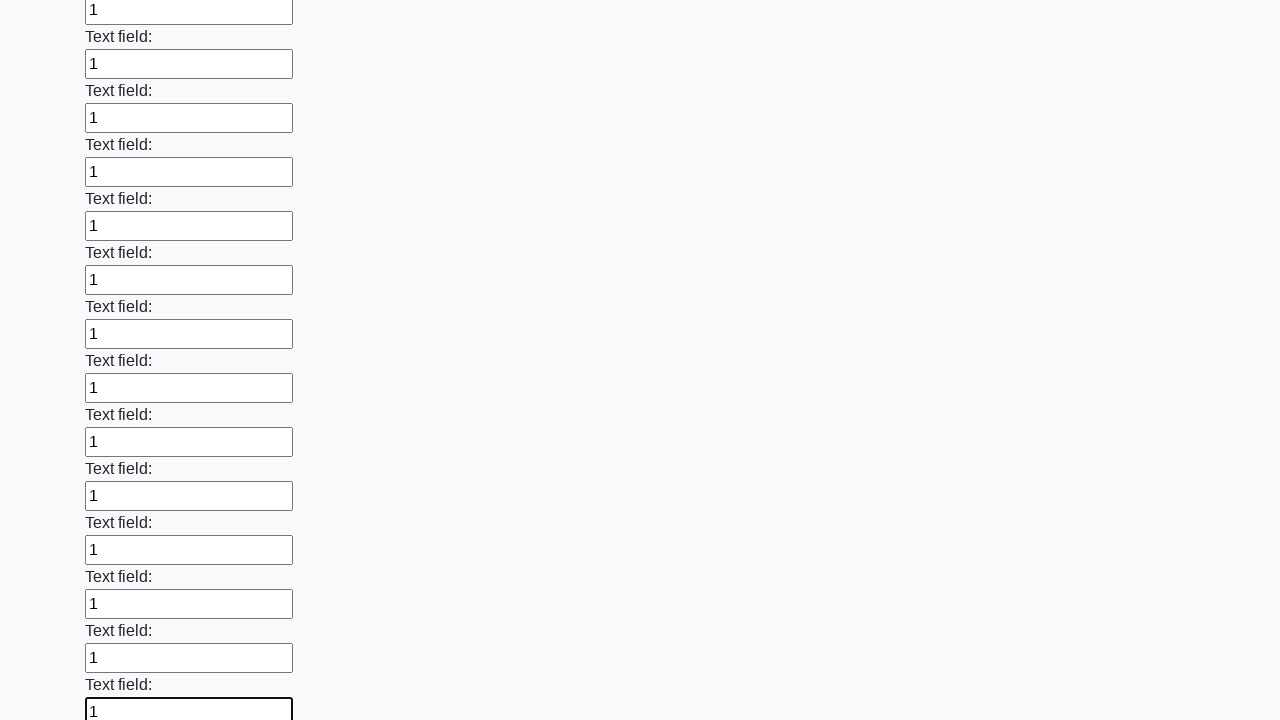

Filled an input field with value '1' on input >> nth=41
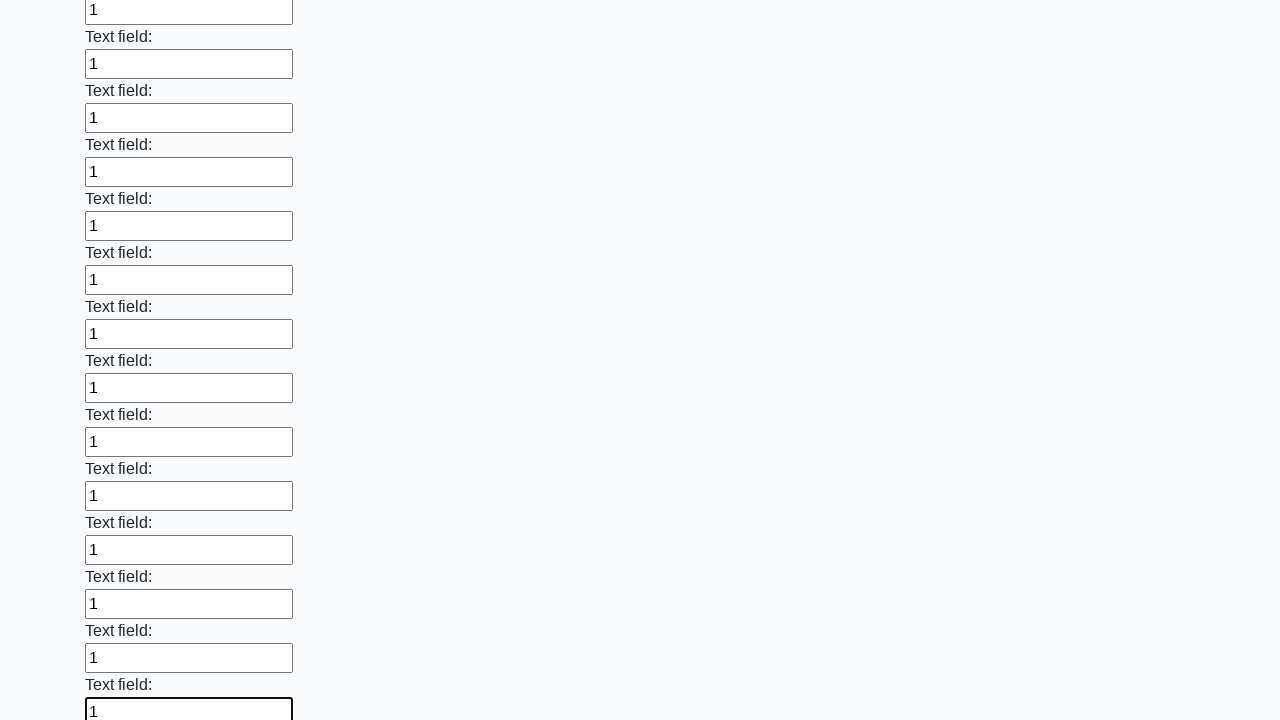

Filled an input field with value '1' on input >> nth=42
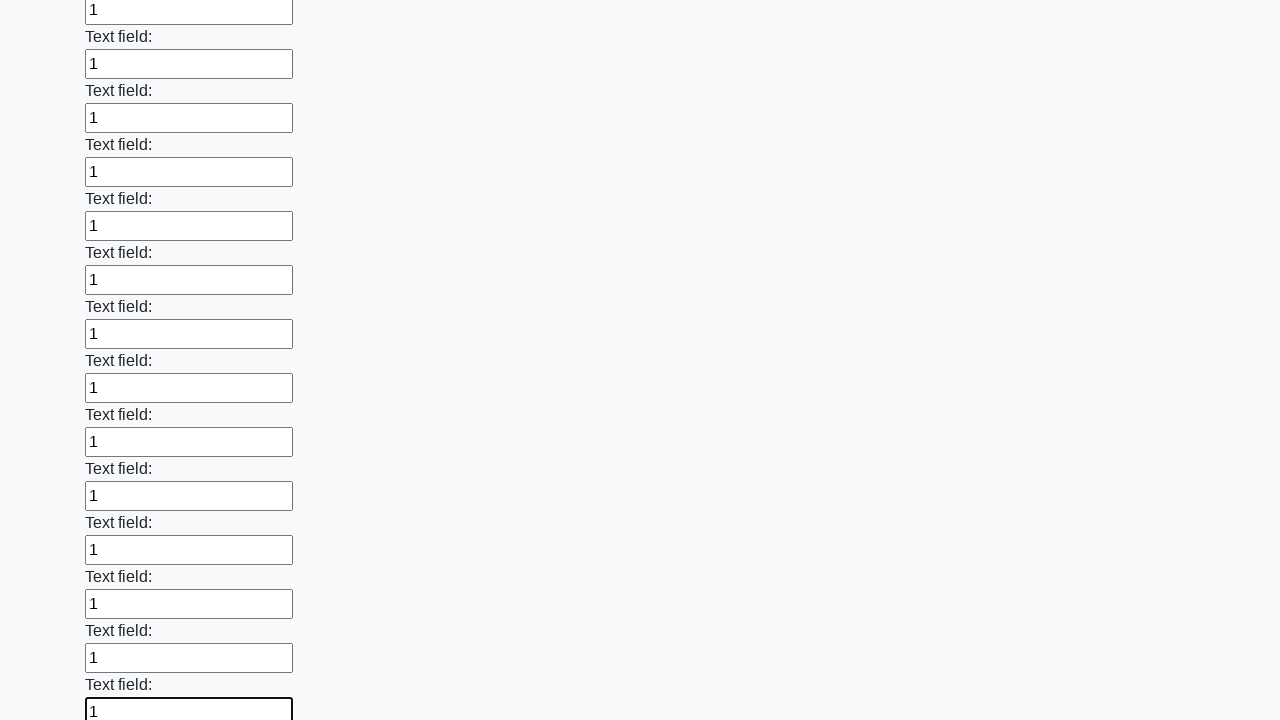

Filled an input field with value '1' on input >> nth=43
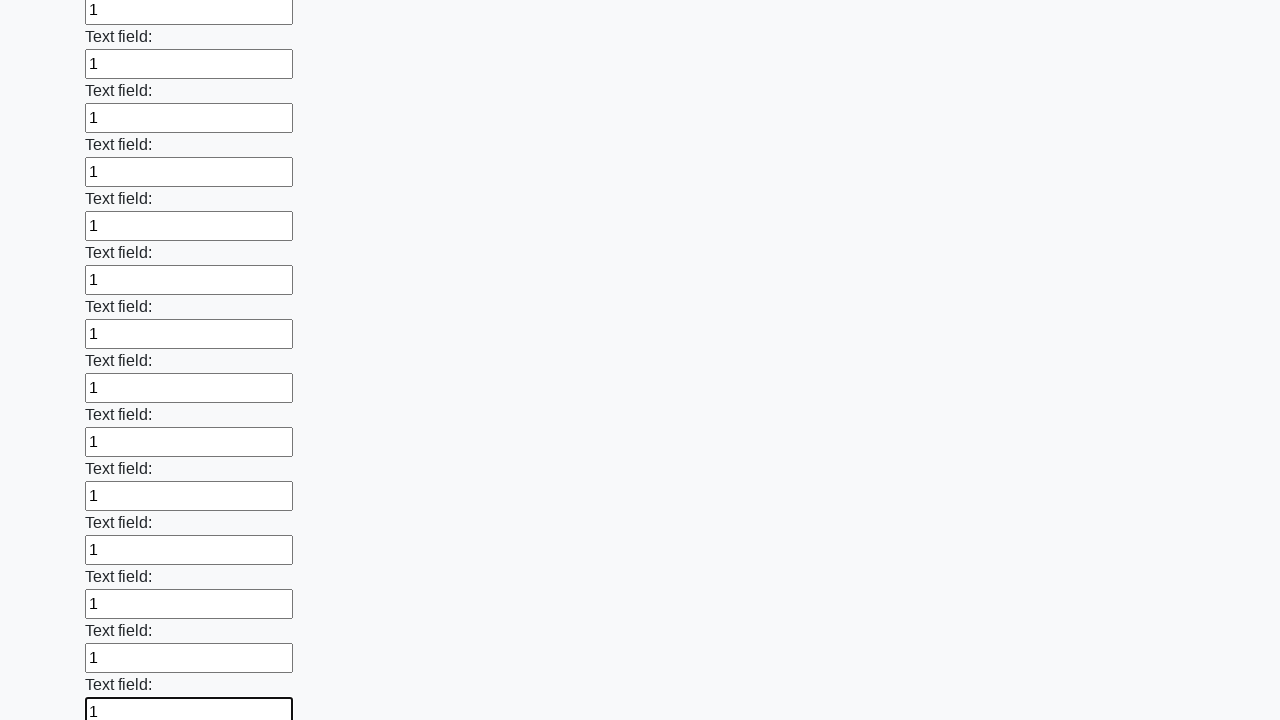

Filled an input field with value '1' on input >> nth=44
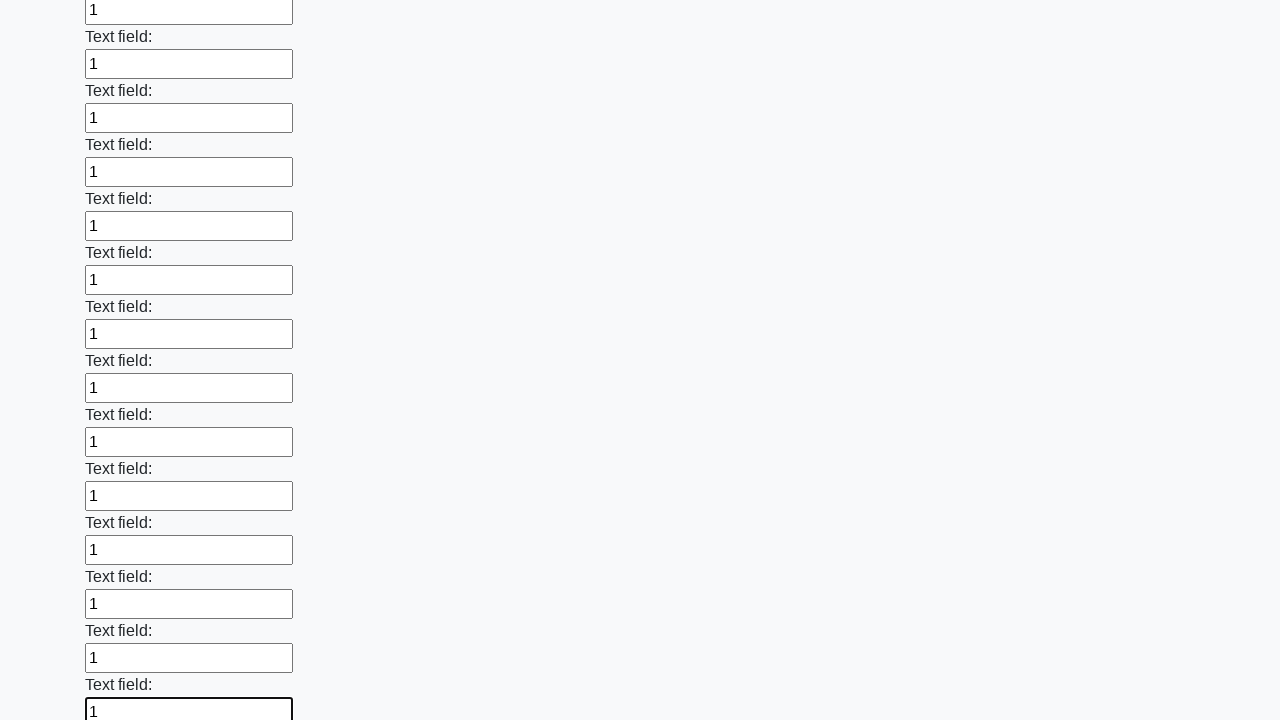

Filled an input field with value '1' on input >> nth=45
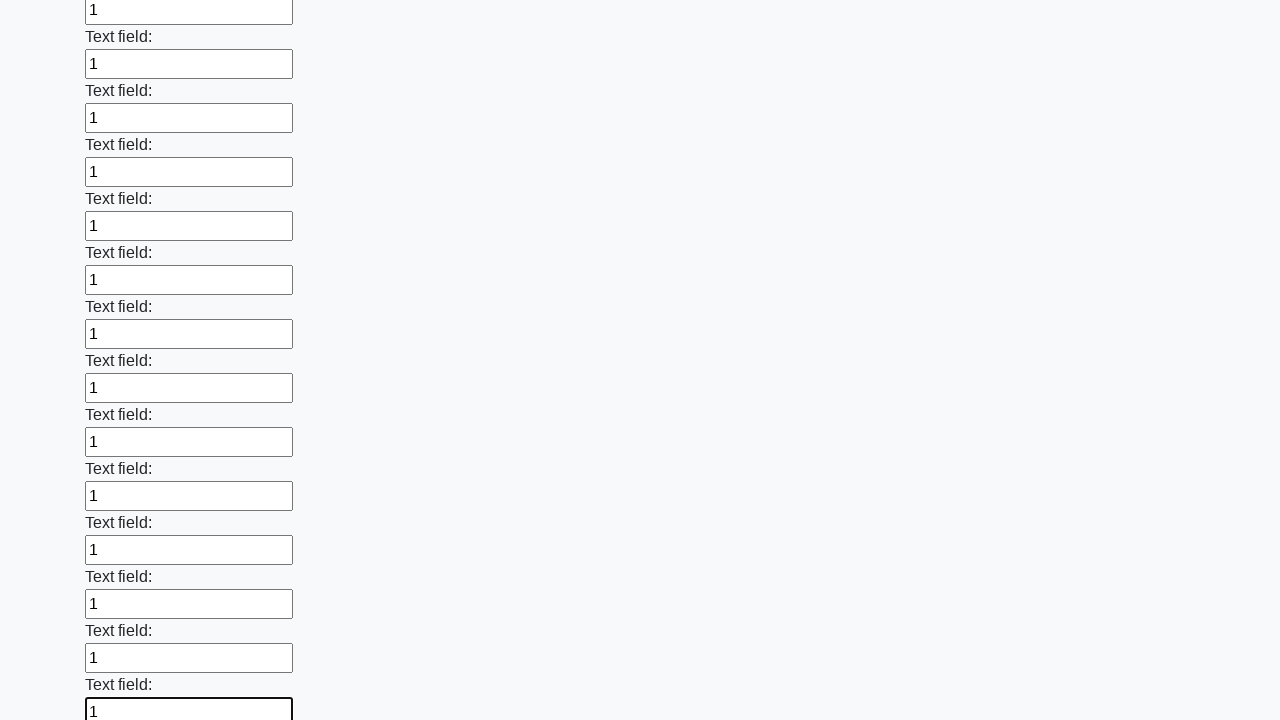

Filled an input field with value '1' on input >> nth=46
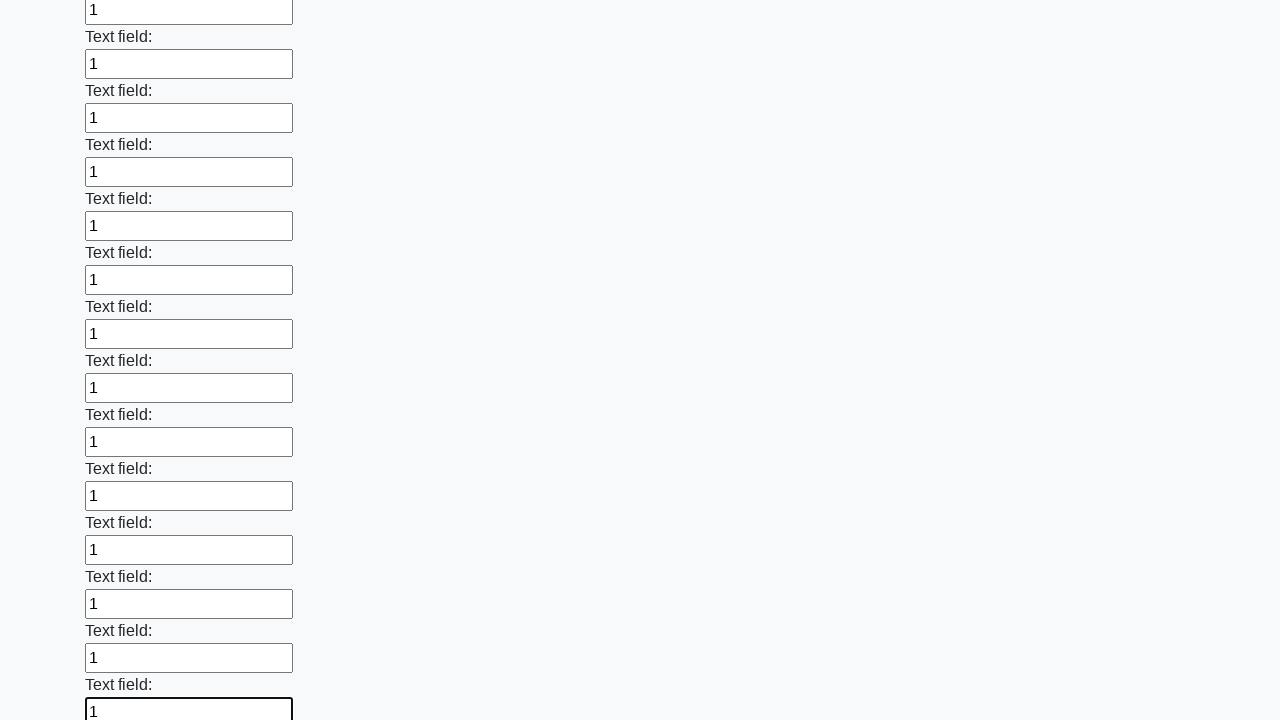

Filled an input field with value '1' on input >> nth=47
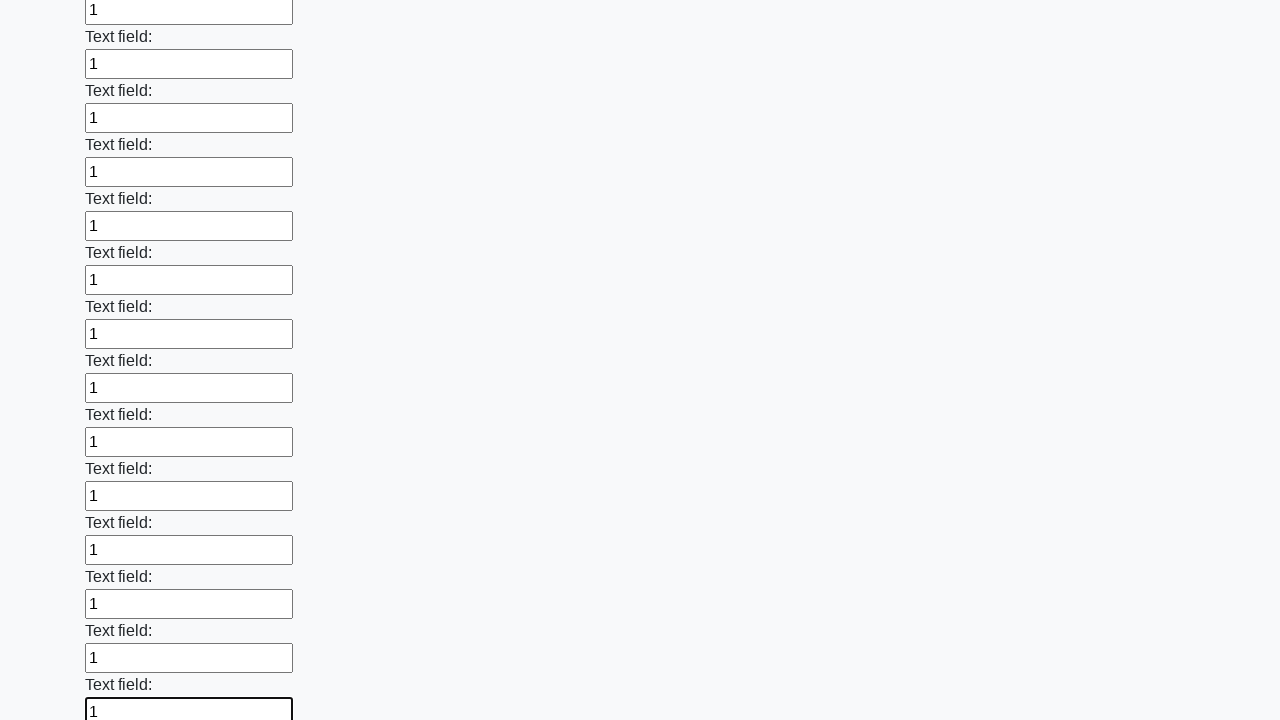

Filled an input field with value '1' on input >> nth=48
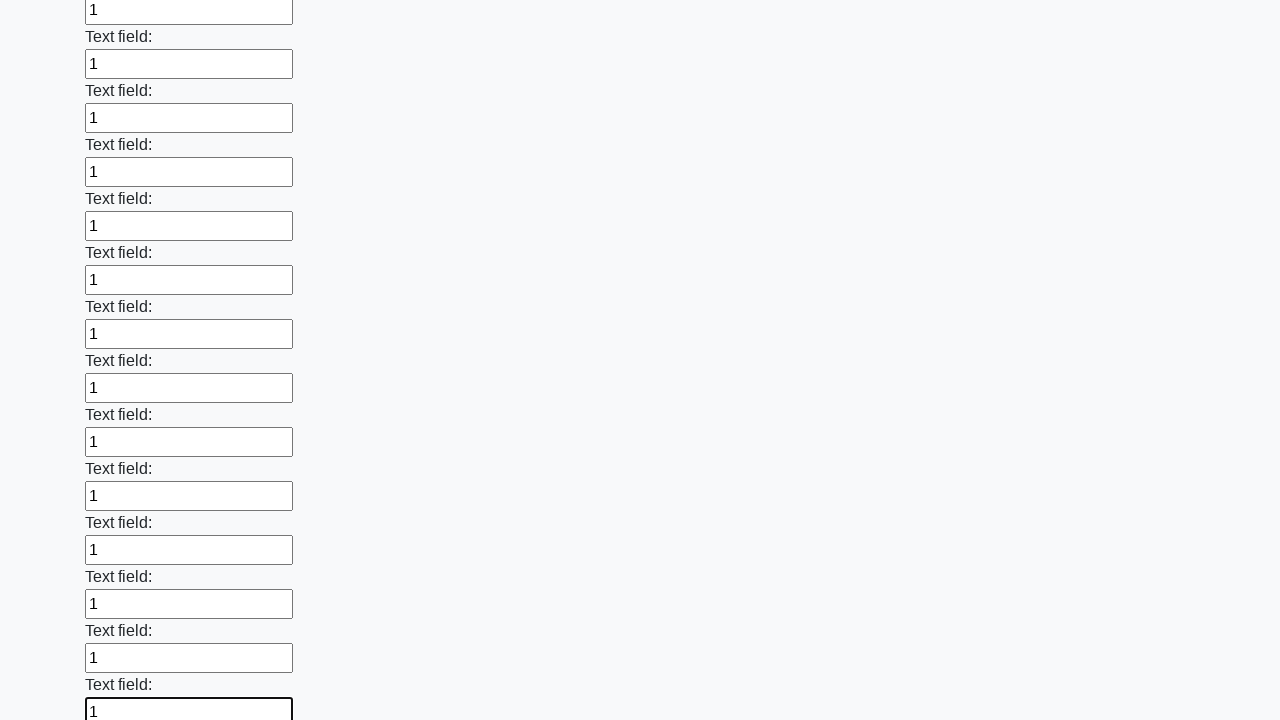

Filled an input field with value '1' on input >> nth=49
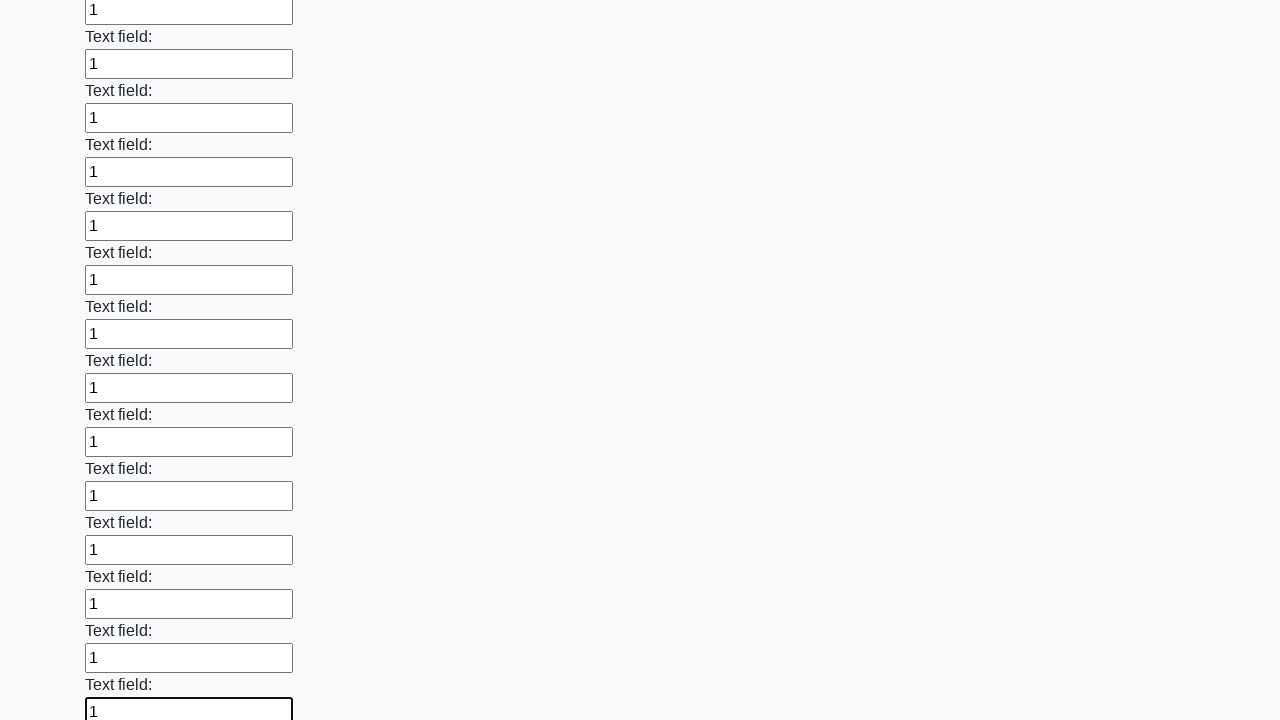

Filled an input field with value '1' on input >> nth=50
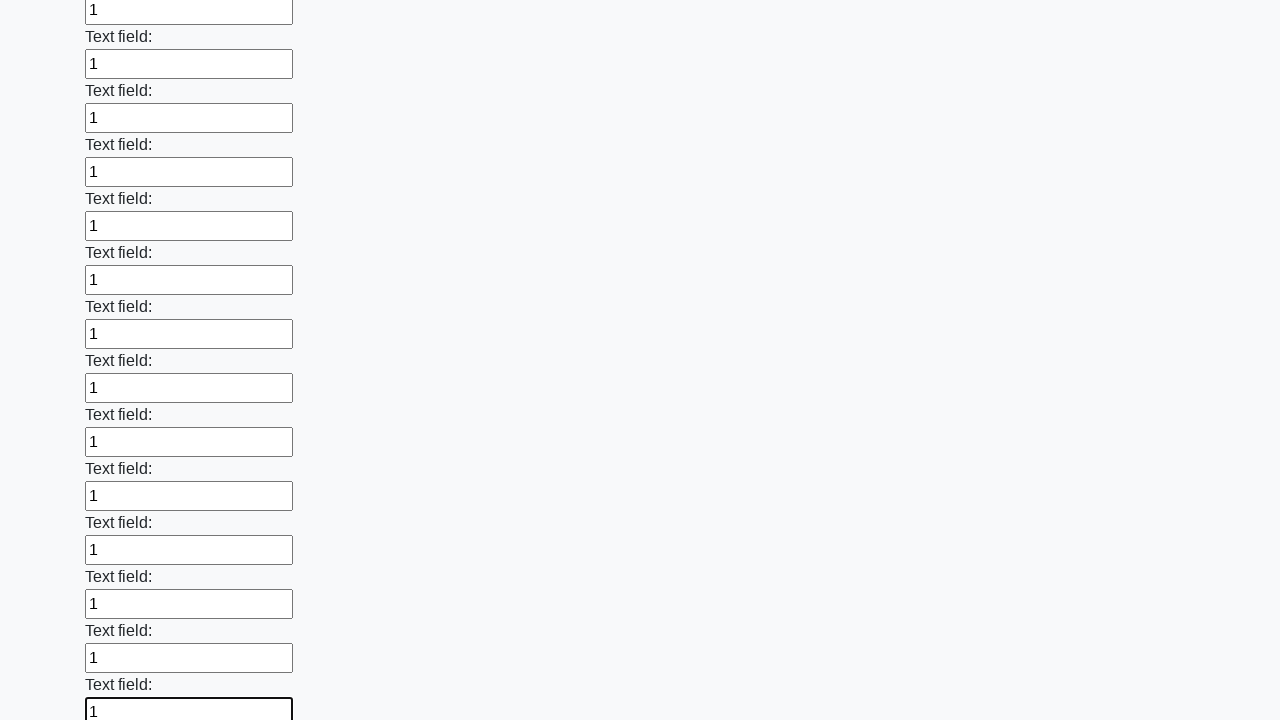

Filled an input field with value '1' on input >> nth=51
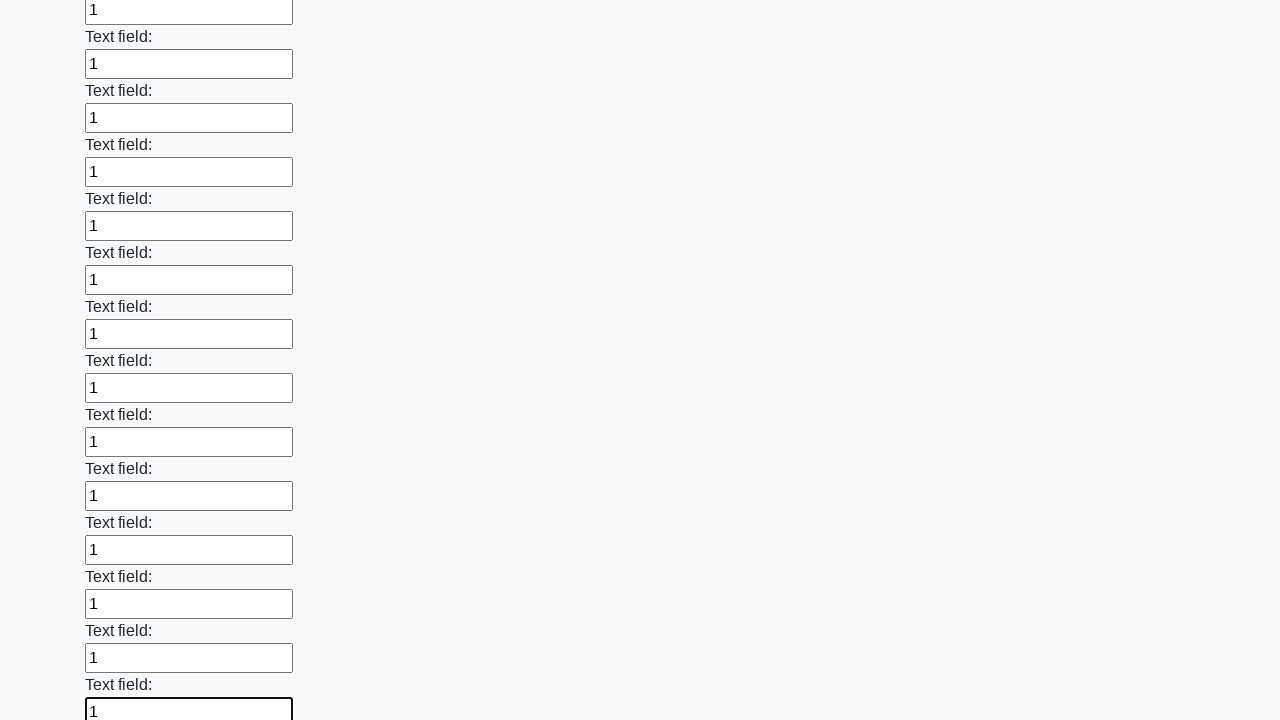

Filled an input field with value '1' on input >> nth=52
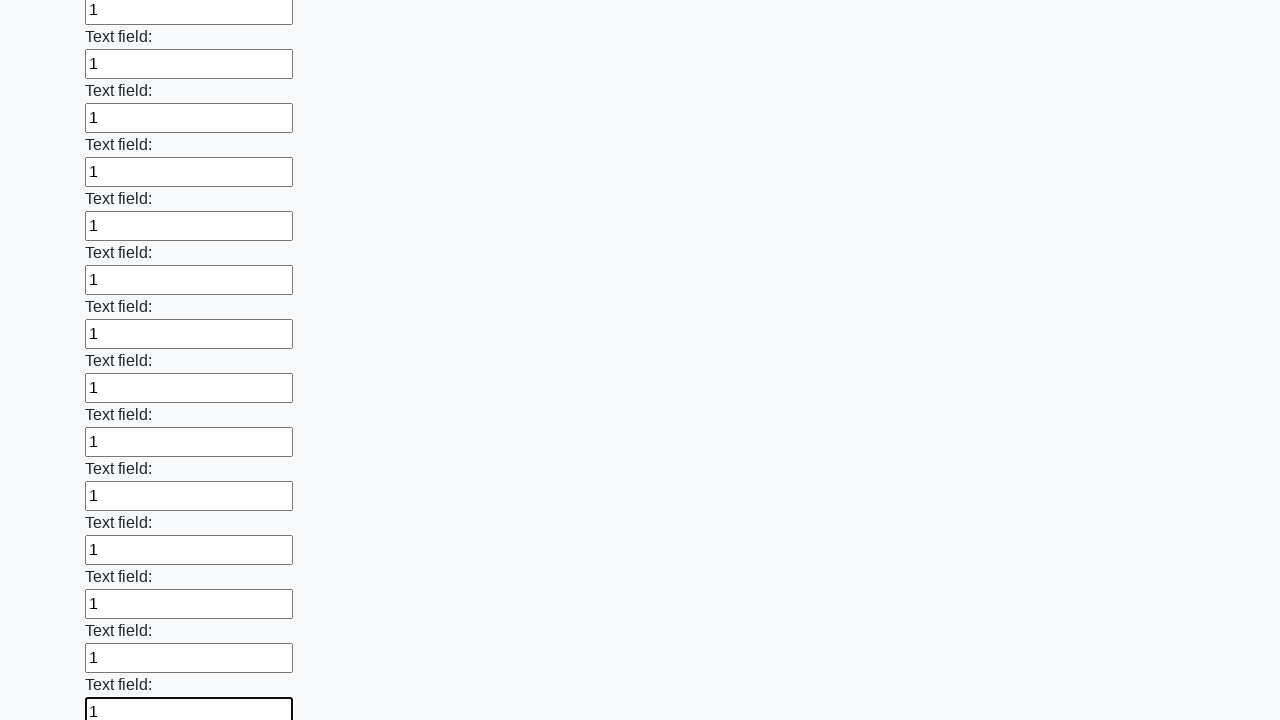

Filled an input field with value '1' on input >> nth=53
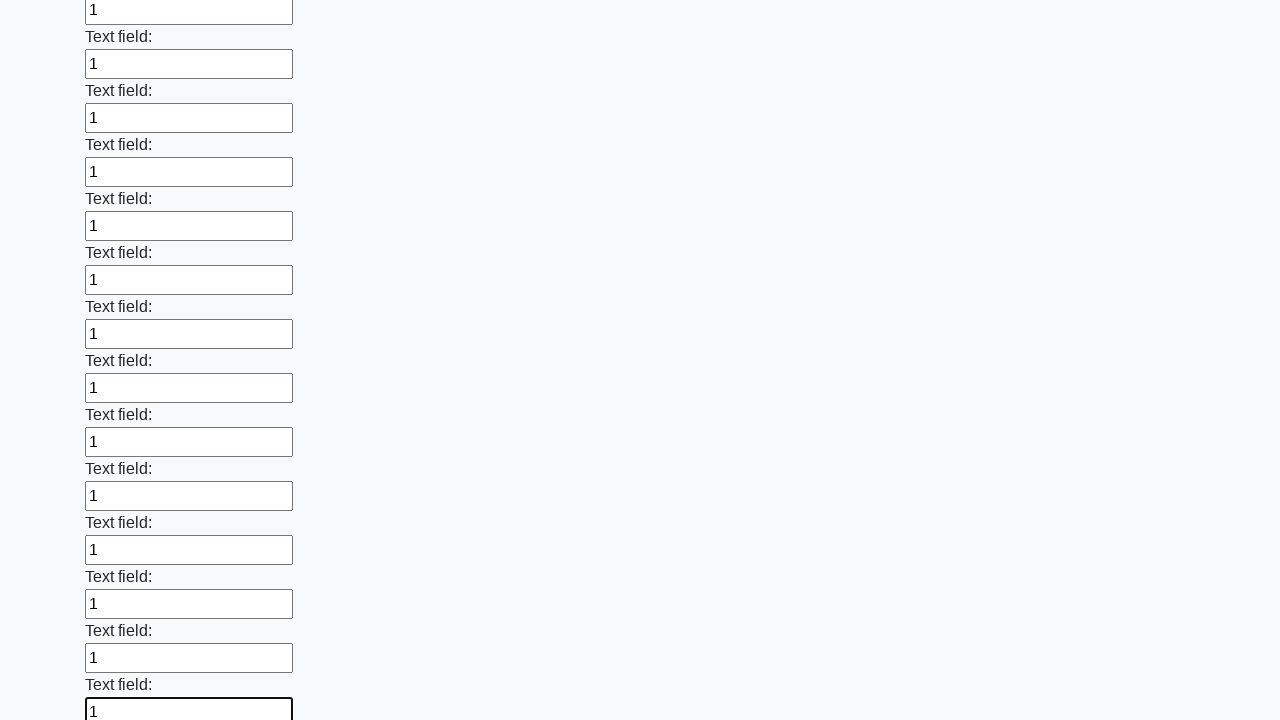

Filled an input field with value '1' on input >> nth=54
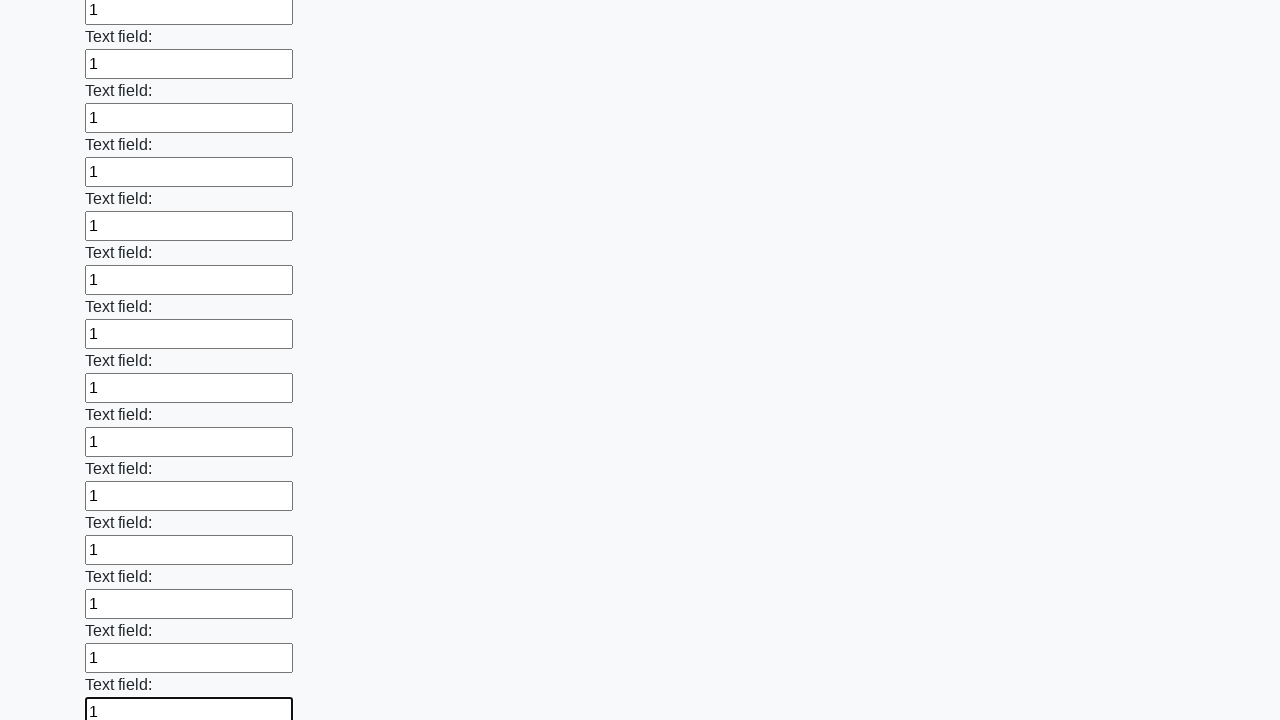

Filled an input field with value '1' on input >> nth=55
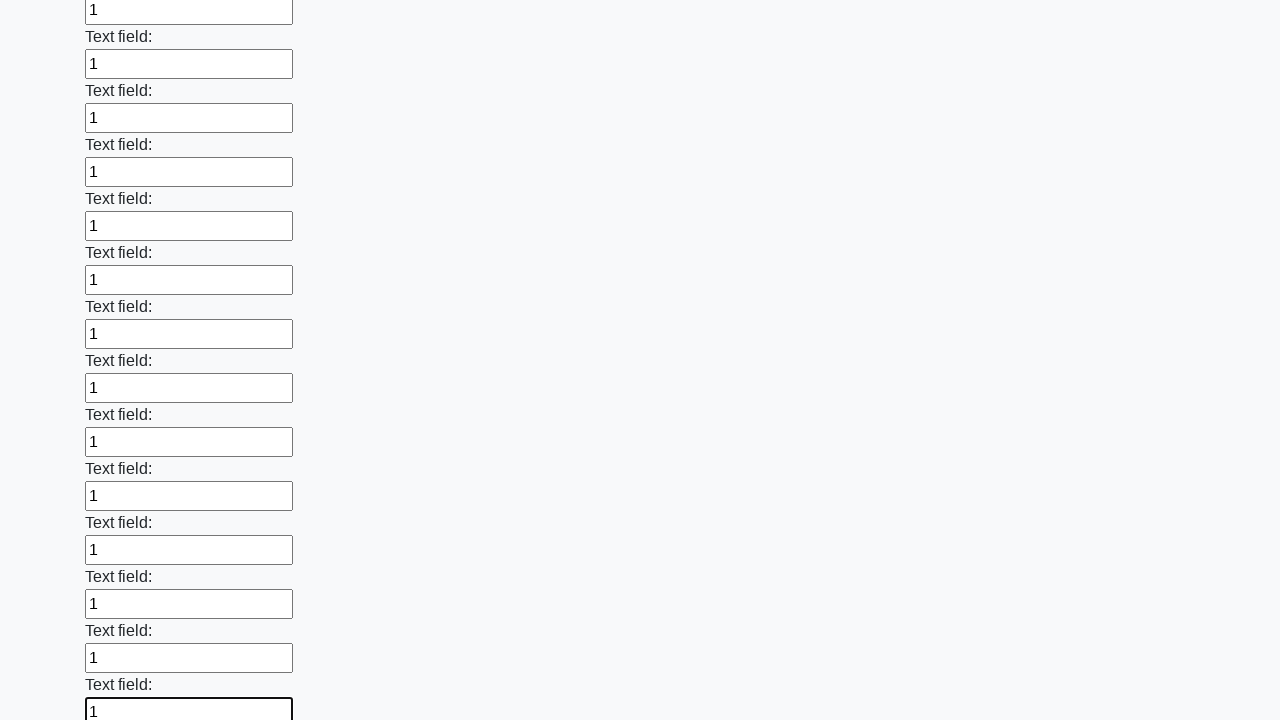

Filled an input field with value '1' on input >> nth=56
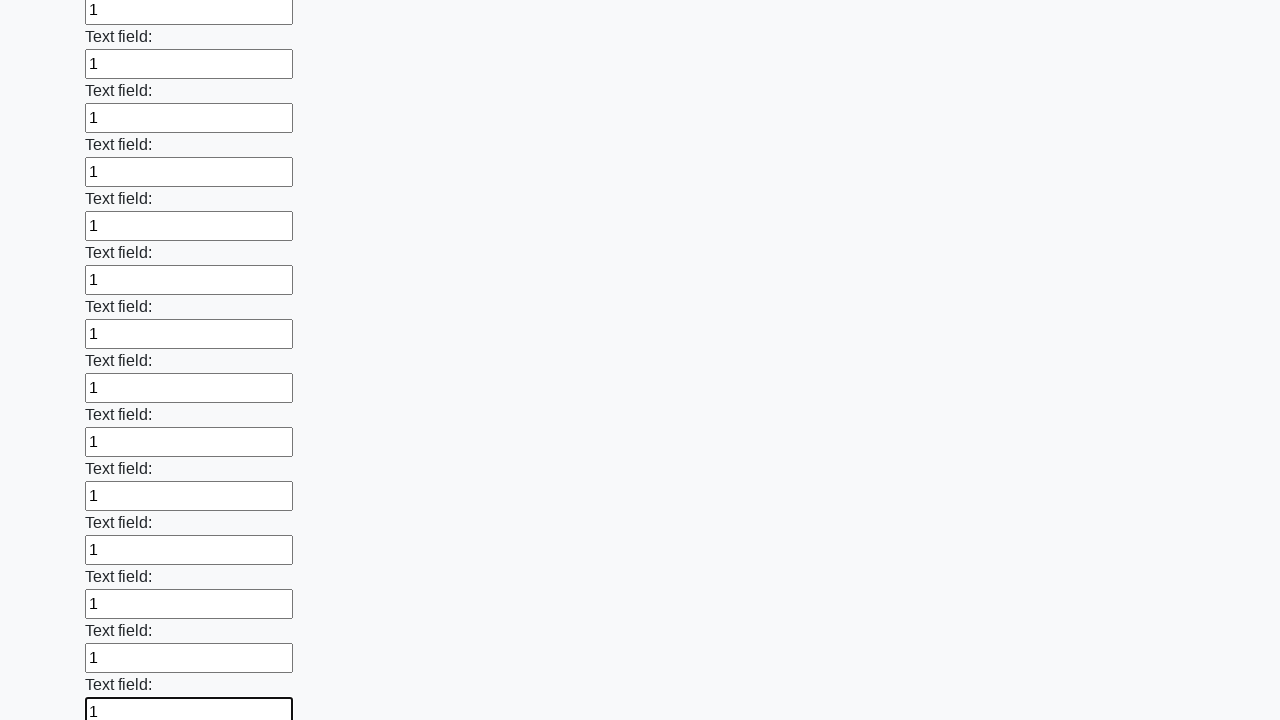

Filled an input field with value '1' on input >> nth=57
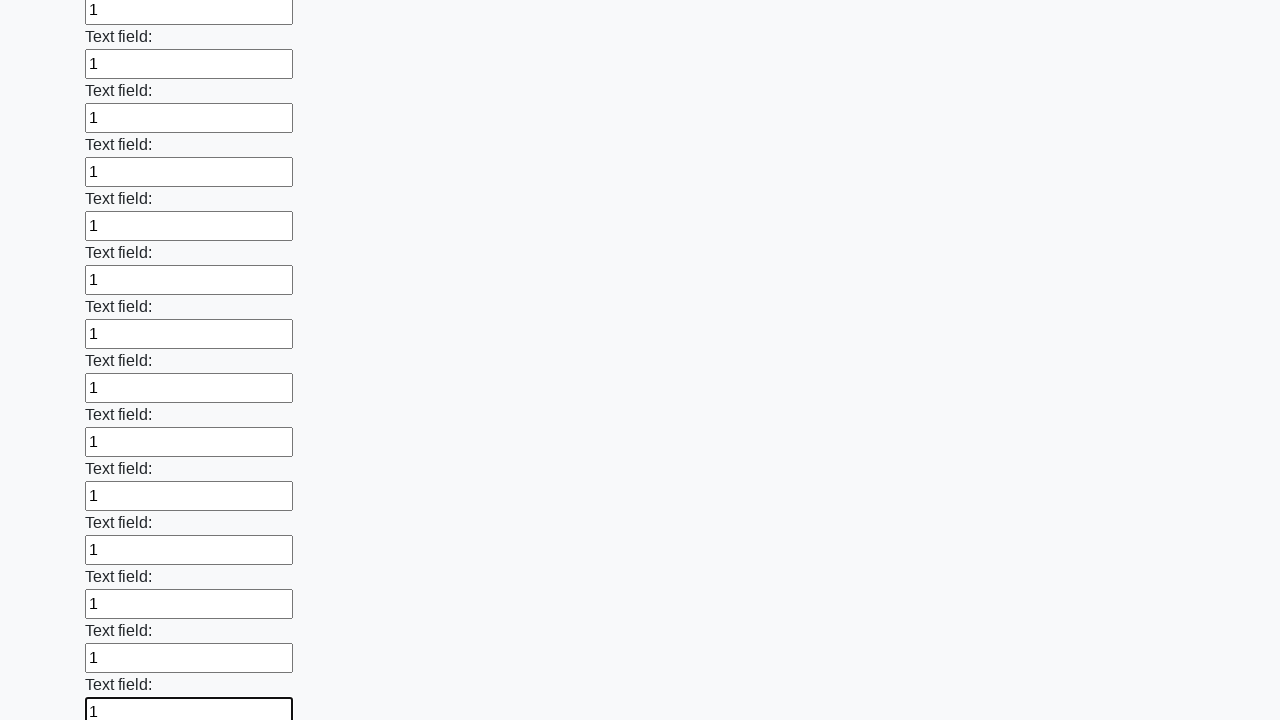

Filled an input field with value '1' on input >> nth=58
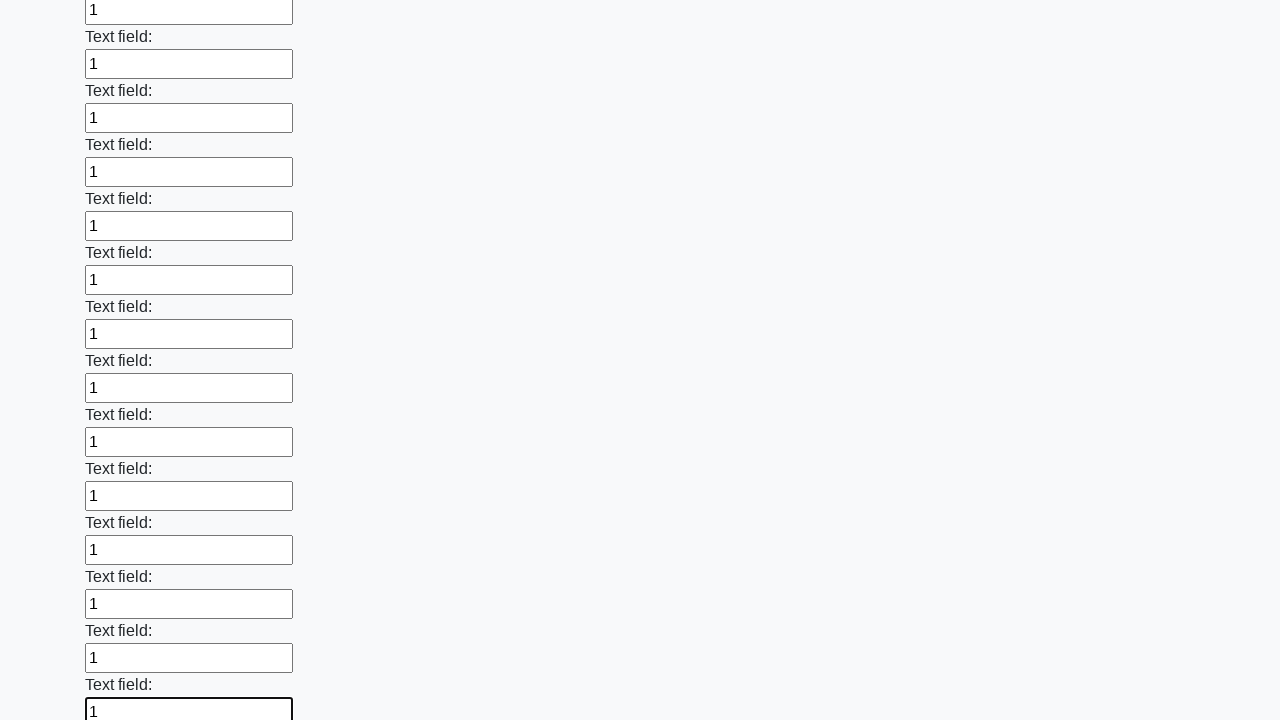

Filled an input field with value '1' on input >> nth=59
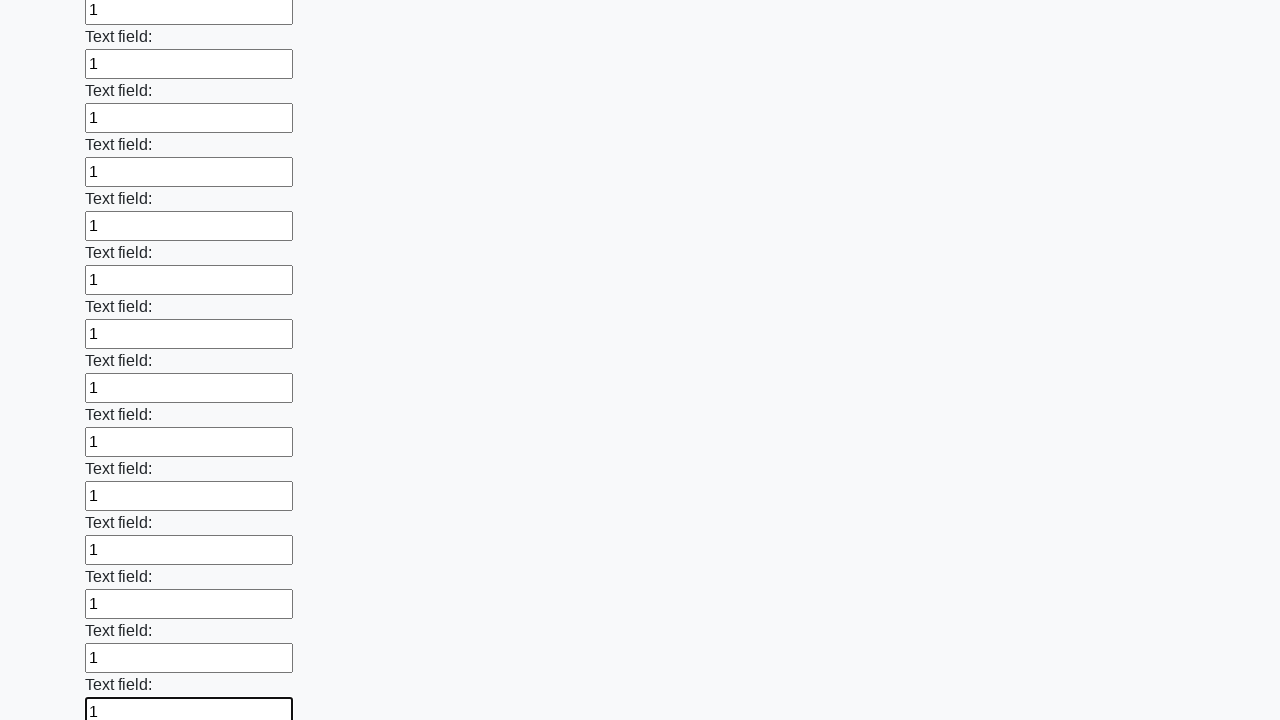

Filled an input field with value '1' on input >> nth=60
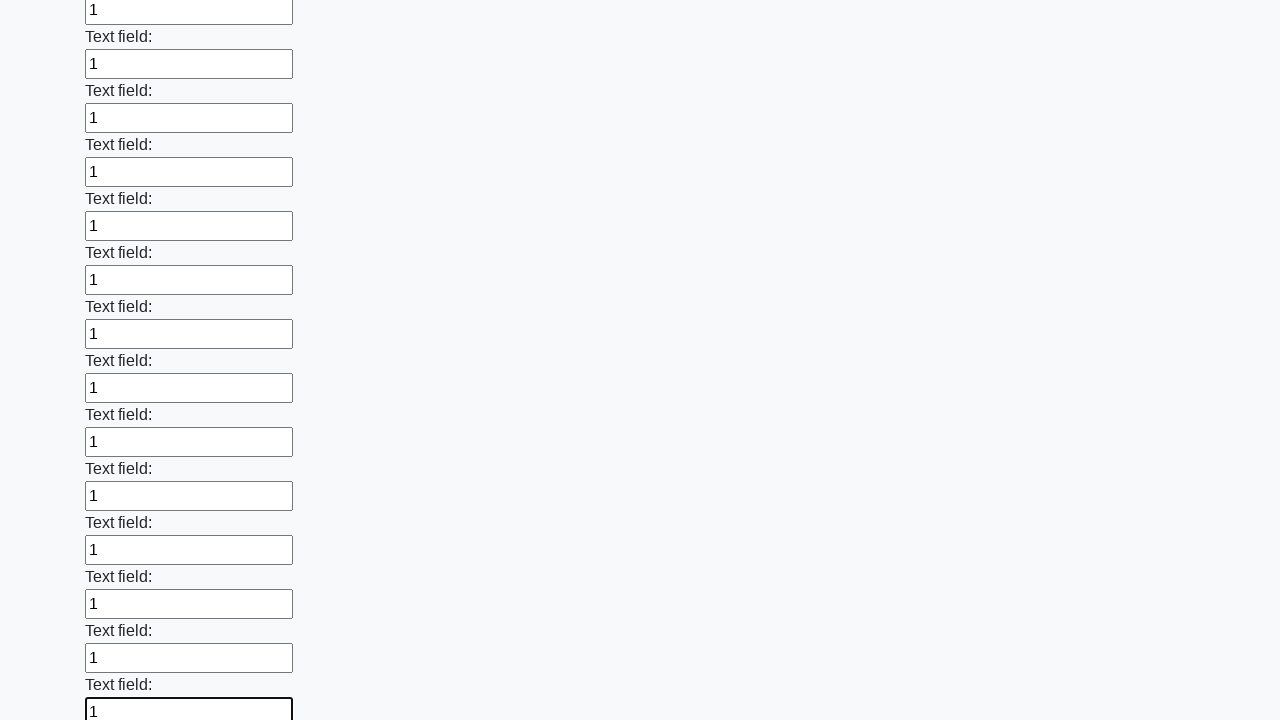

Filled an input field with value '1' on input >> nth=61
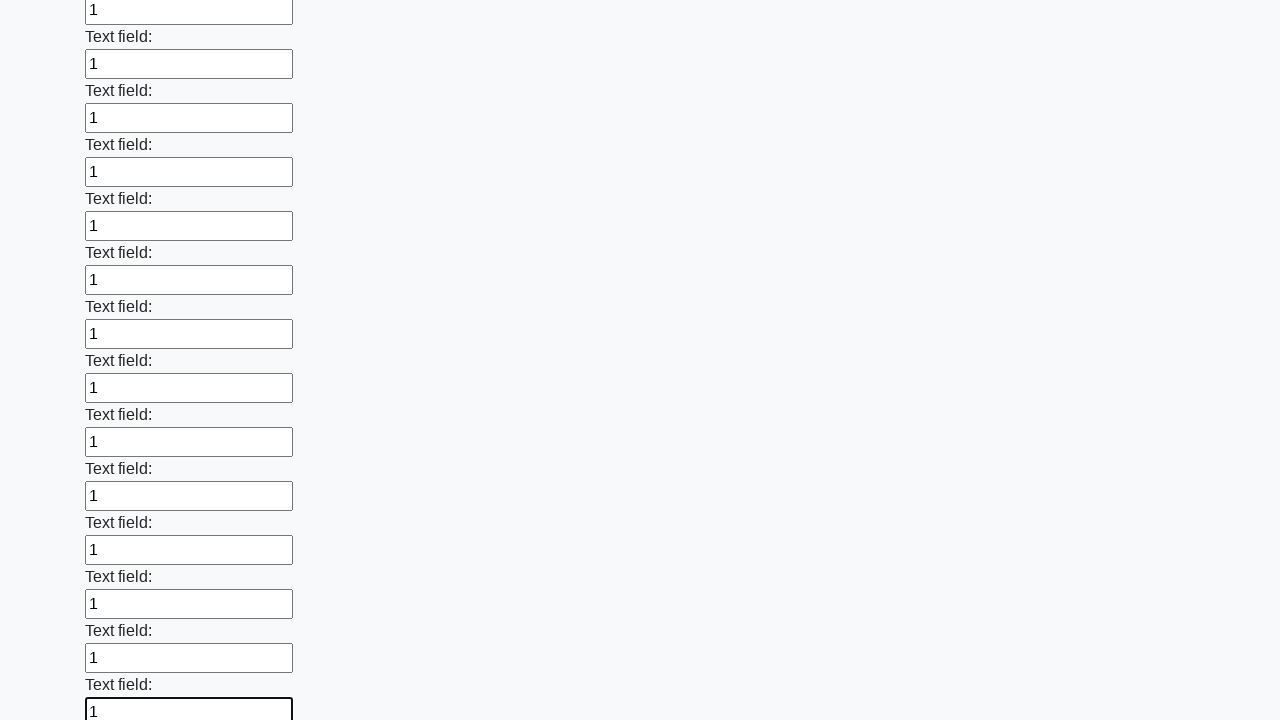

Filled an input field with value '1' on input >> nth=62
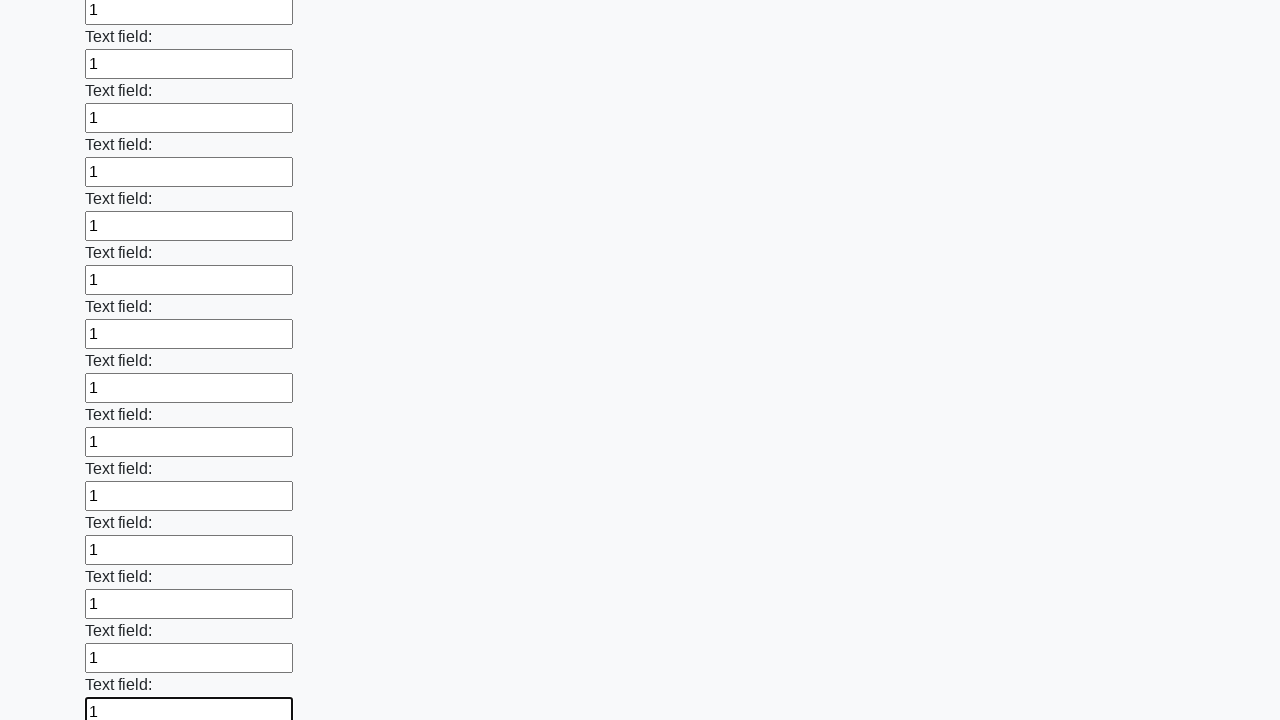

Filled an input field with value '1' on input >> nth=63
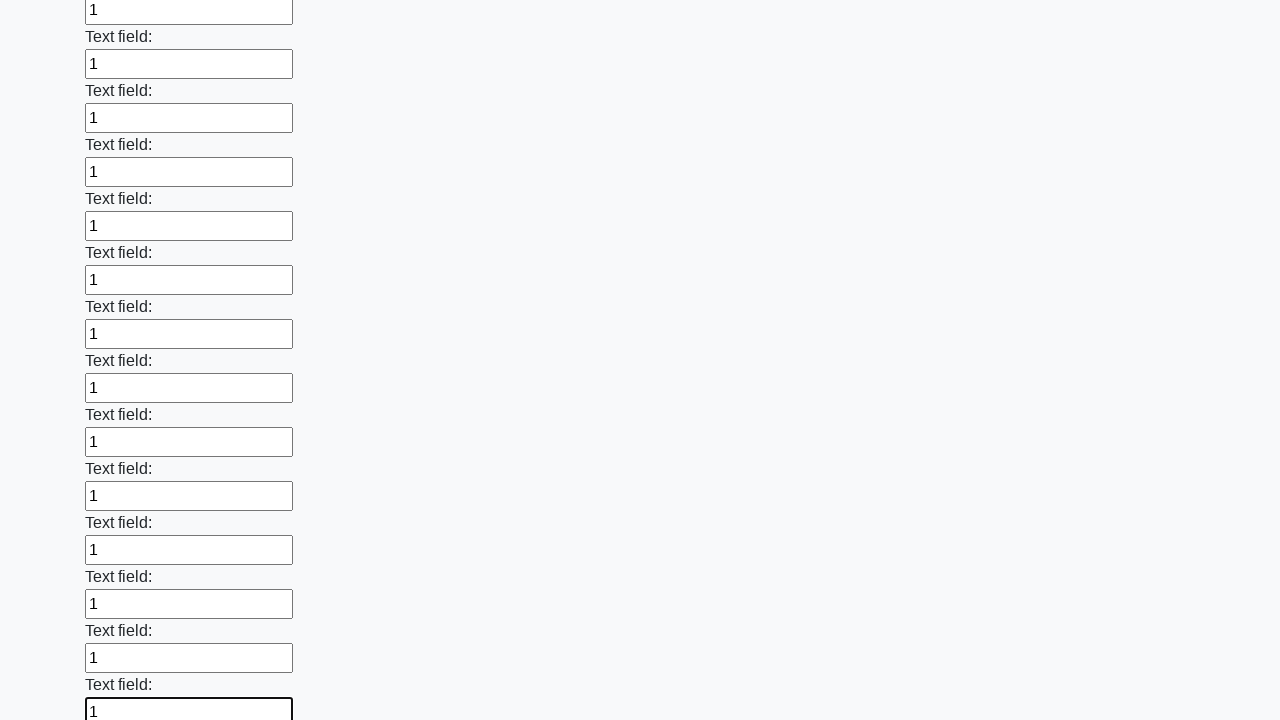

Filled an input field with value '1' on input >> nth=64
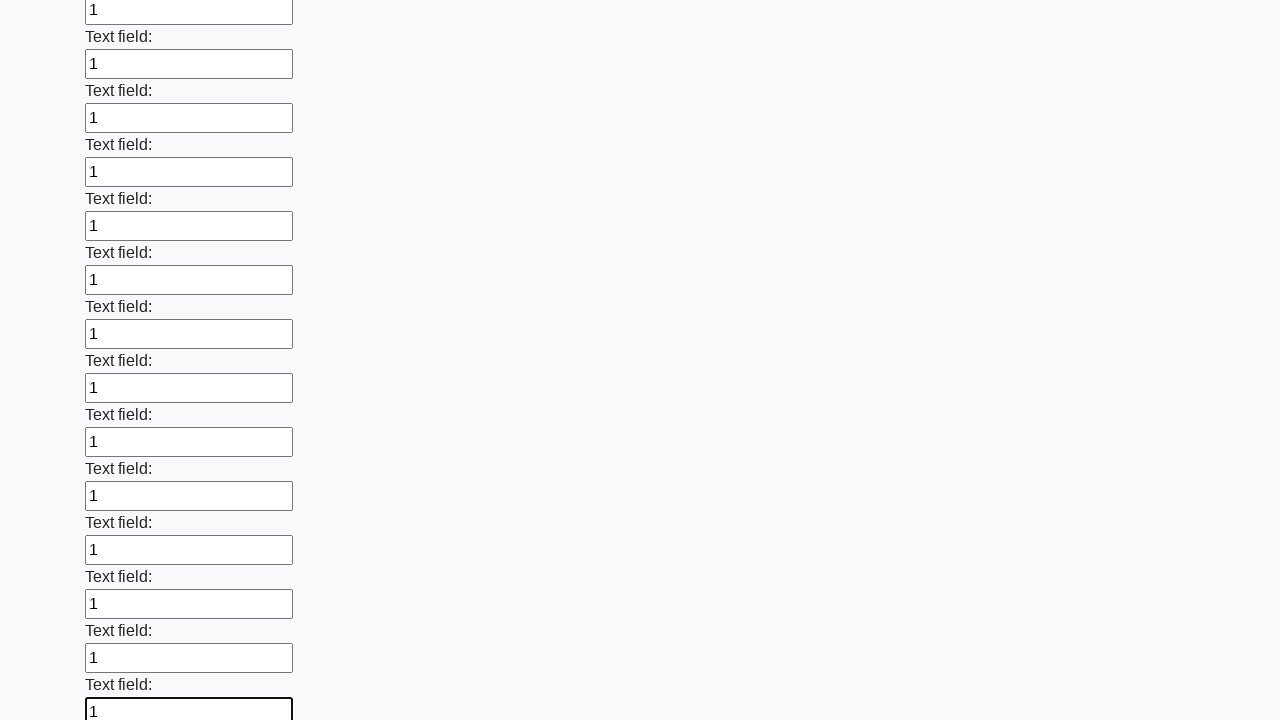

Filled an input field with value '1' on input >> nth=65
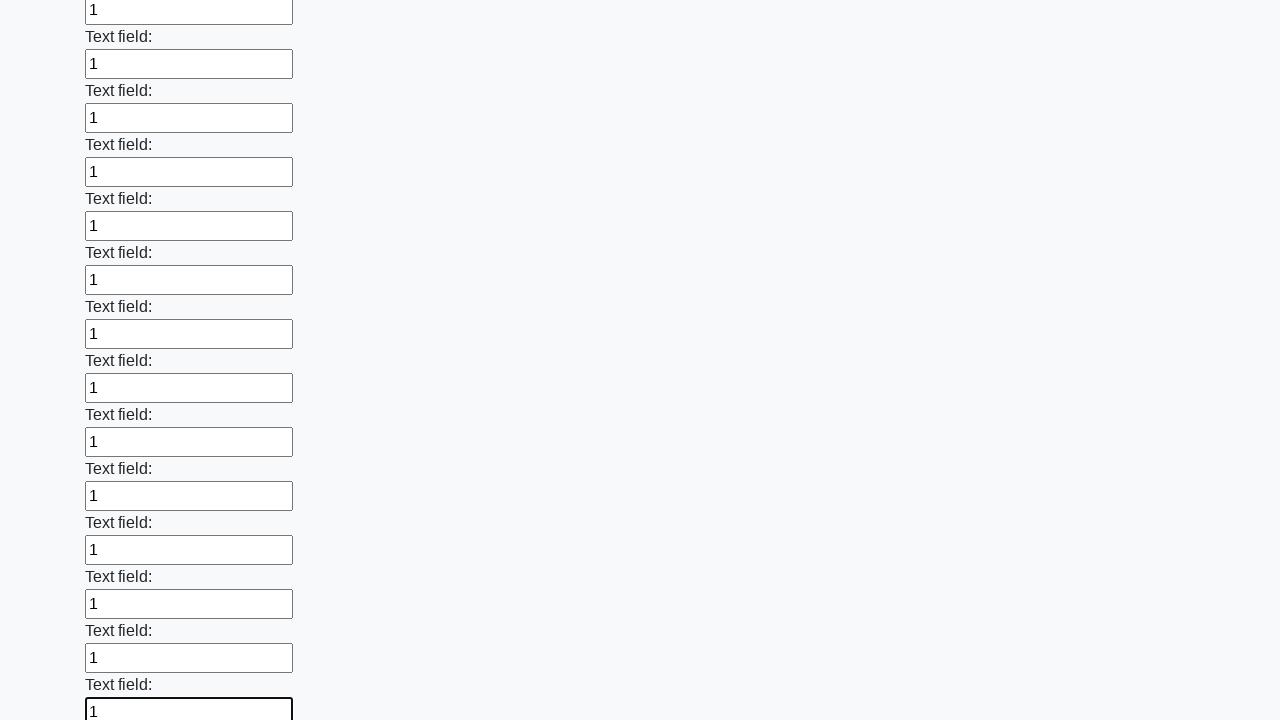

Filled an input field with value '1' on input >> nth=66
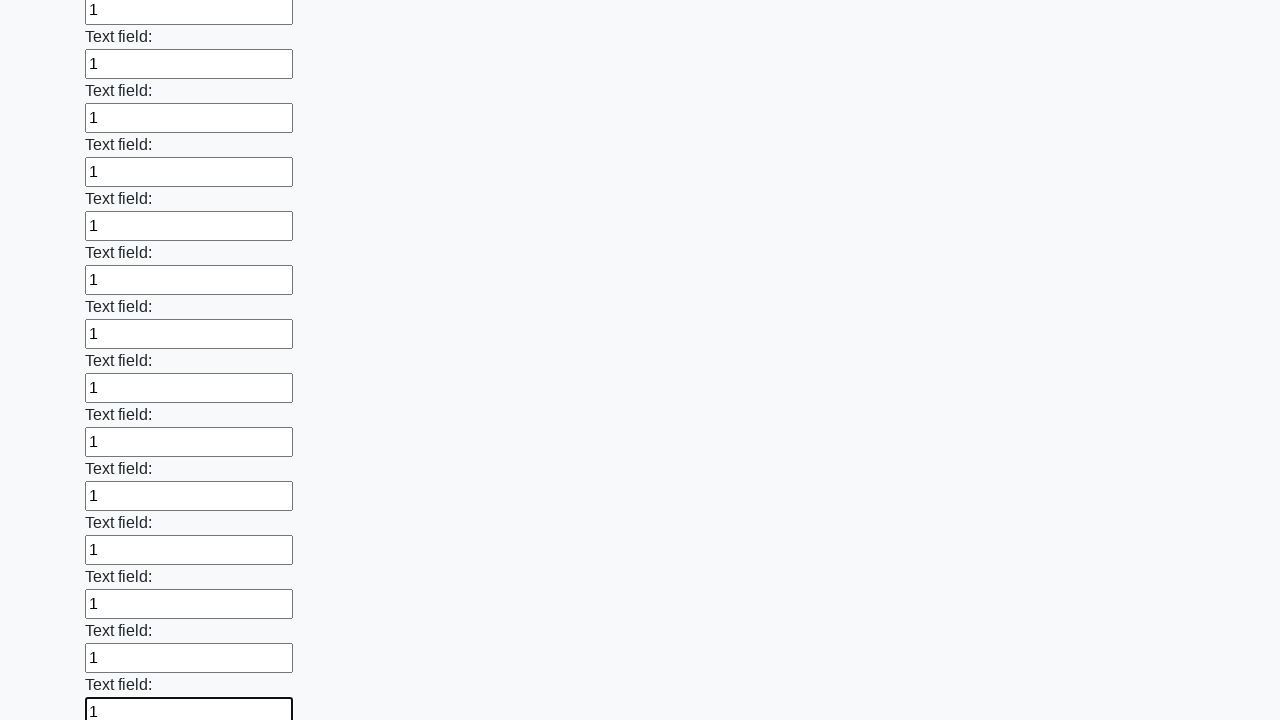

Filled an input field with value '1' on input >> nth=67
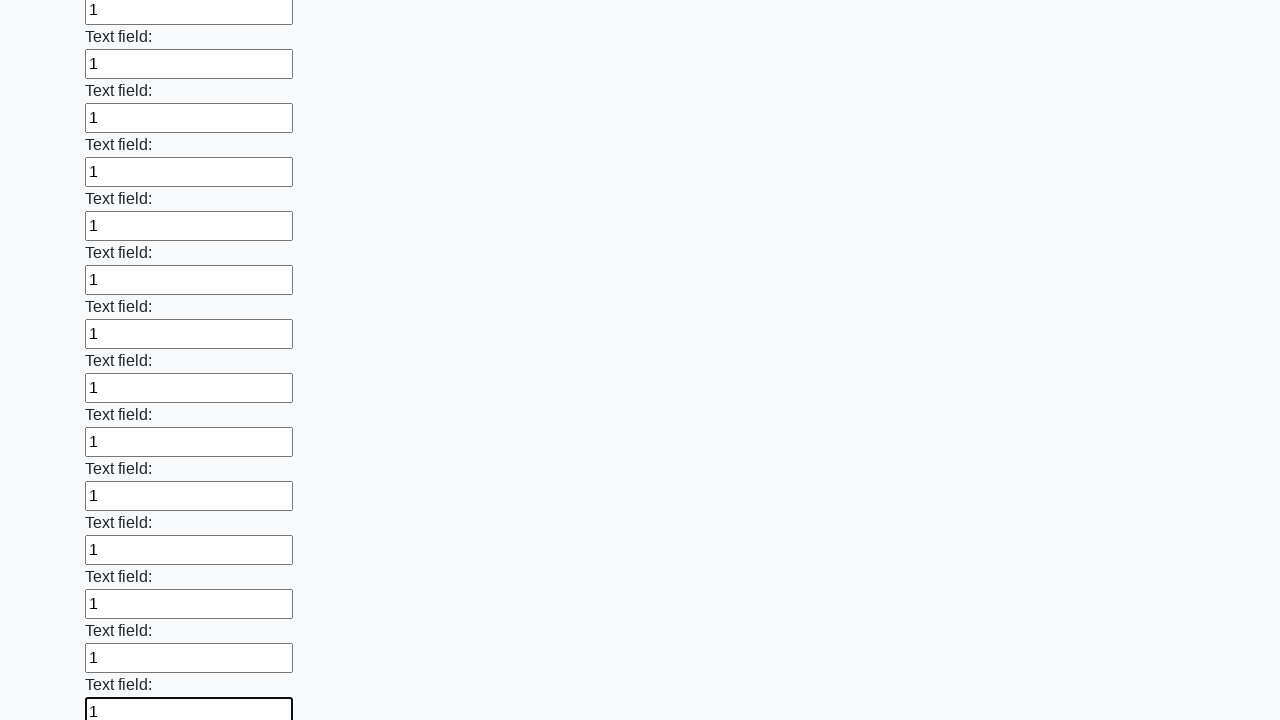

Filled an input field with value '1' on input >> nth=68
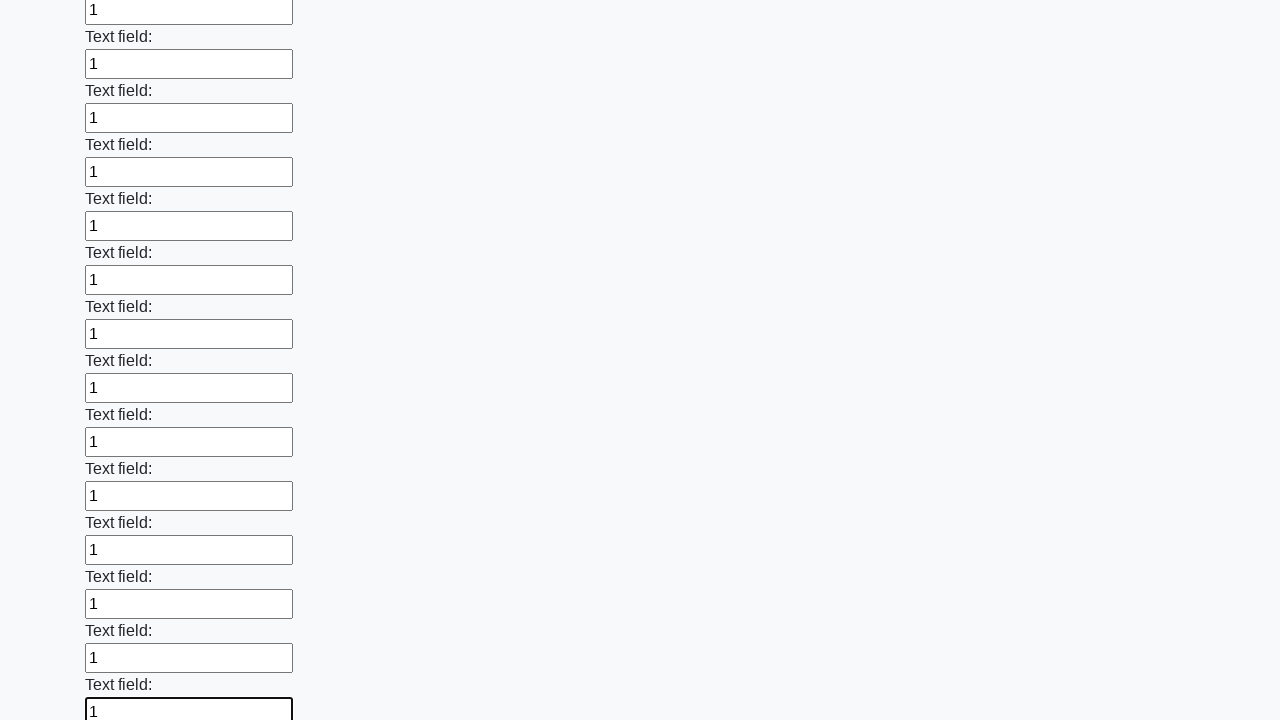

Filled an input field with value '1' on input >> nth=69
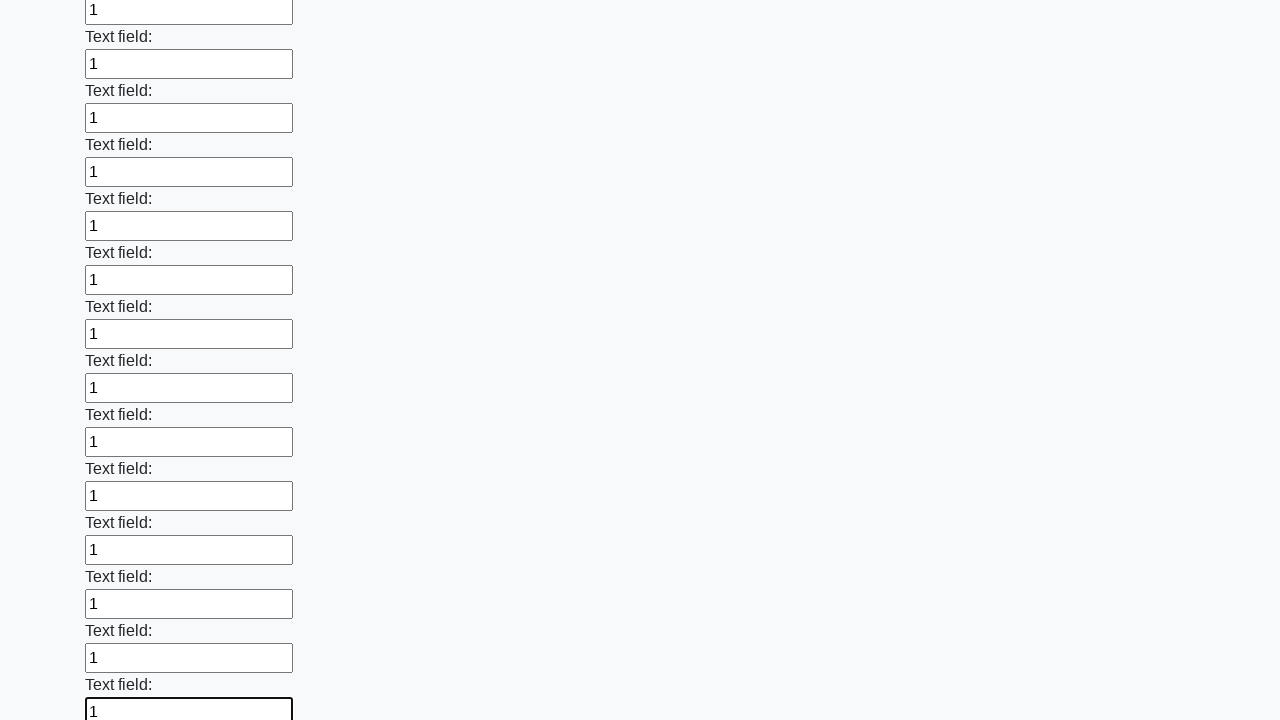

Filled an input field with value '1' on input >> nth=70
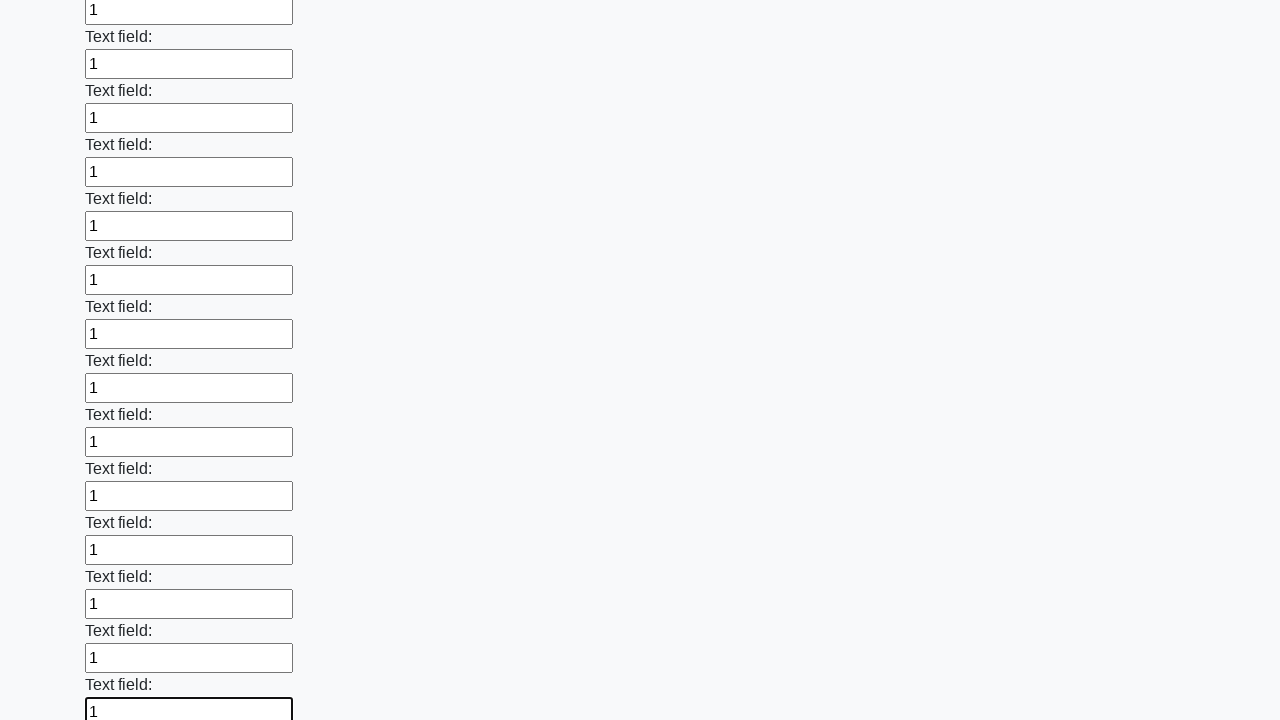

Filled an input field with value '1' on input >> nth=71
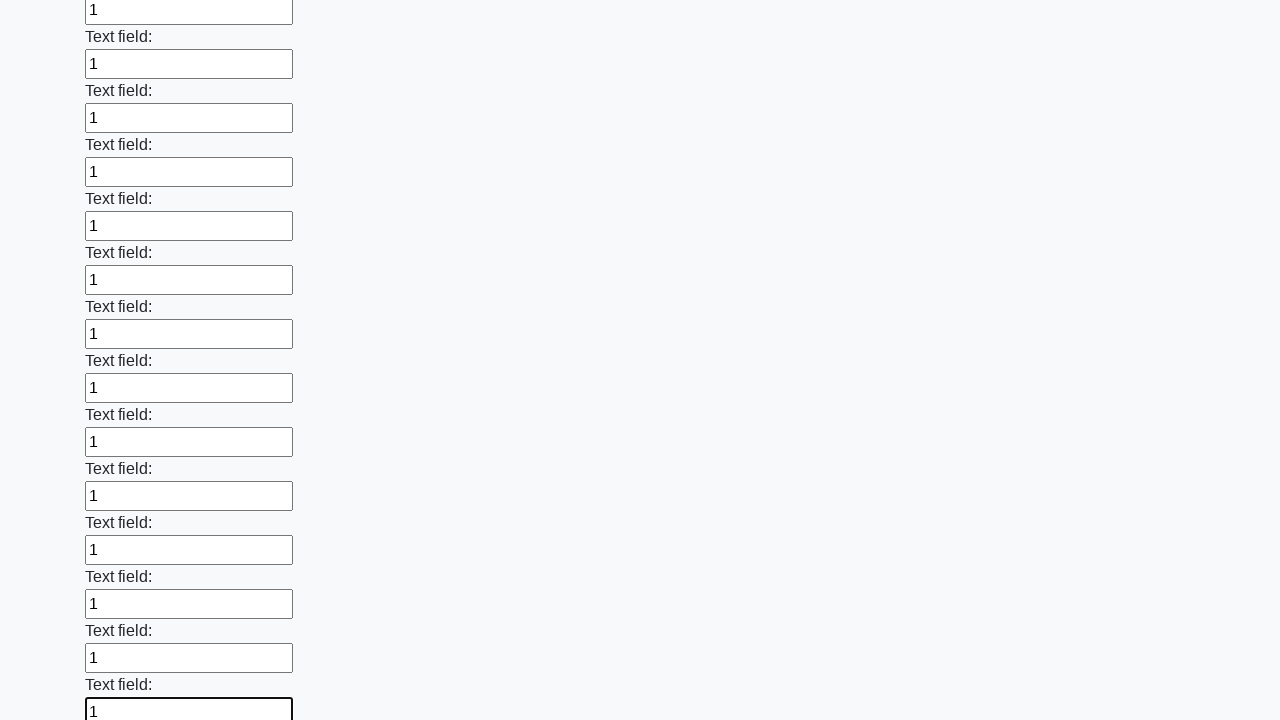

Filled an input field with value '1' on input >> nth=72
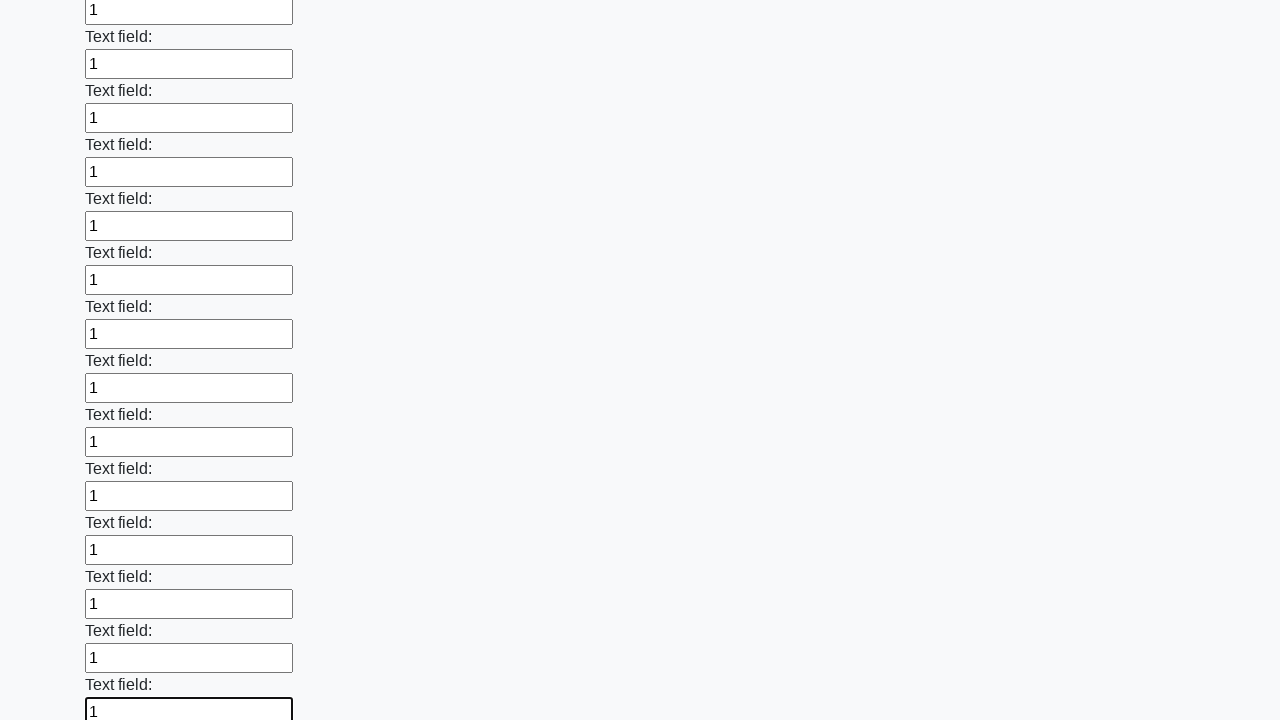

Filled an input field with value '1' on input >> nth=73
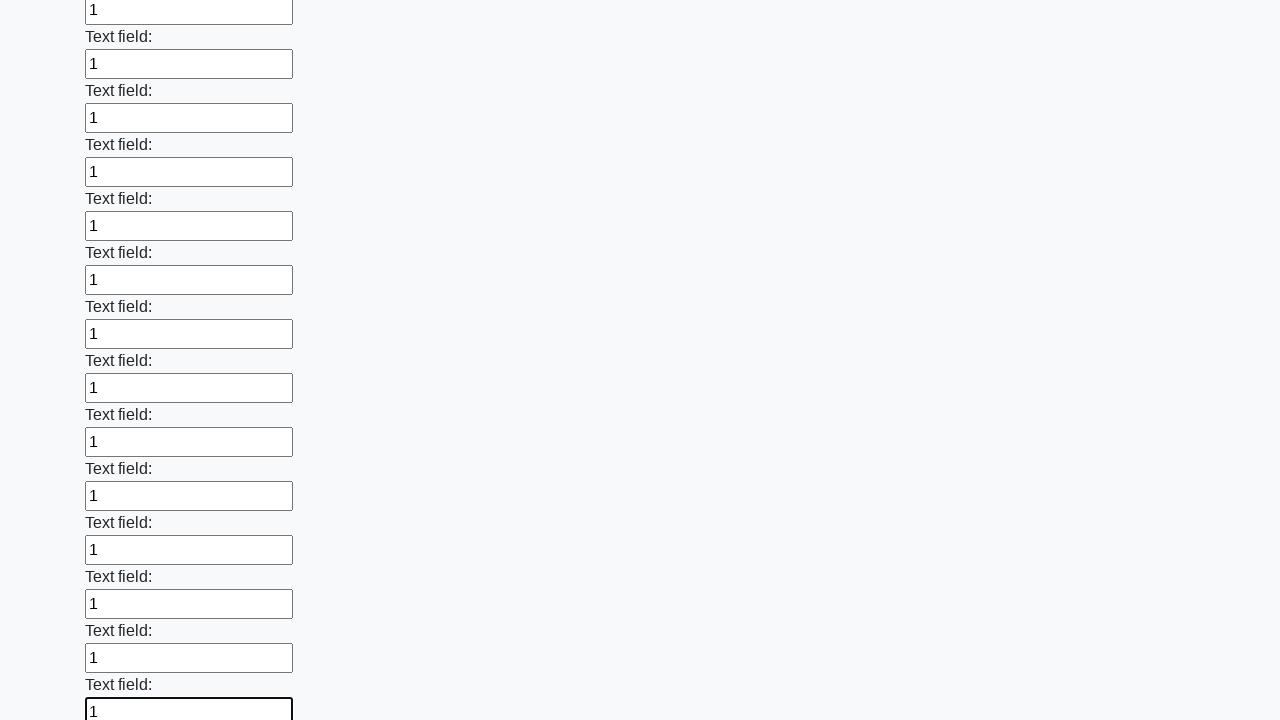

Filled an input field with value '1' on input >> nth=74
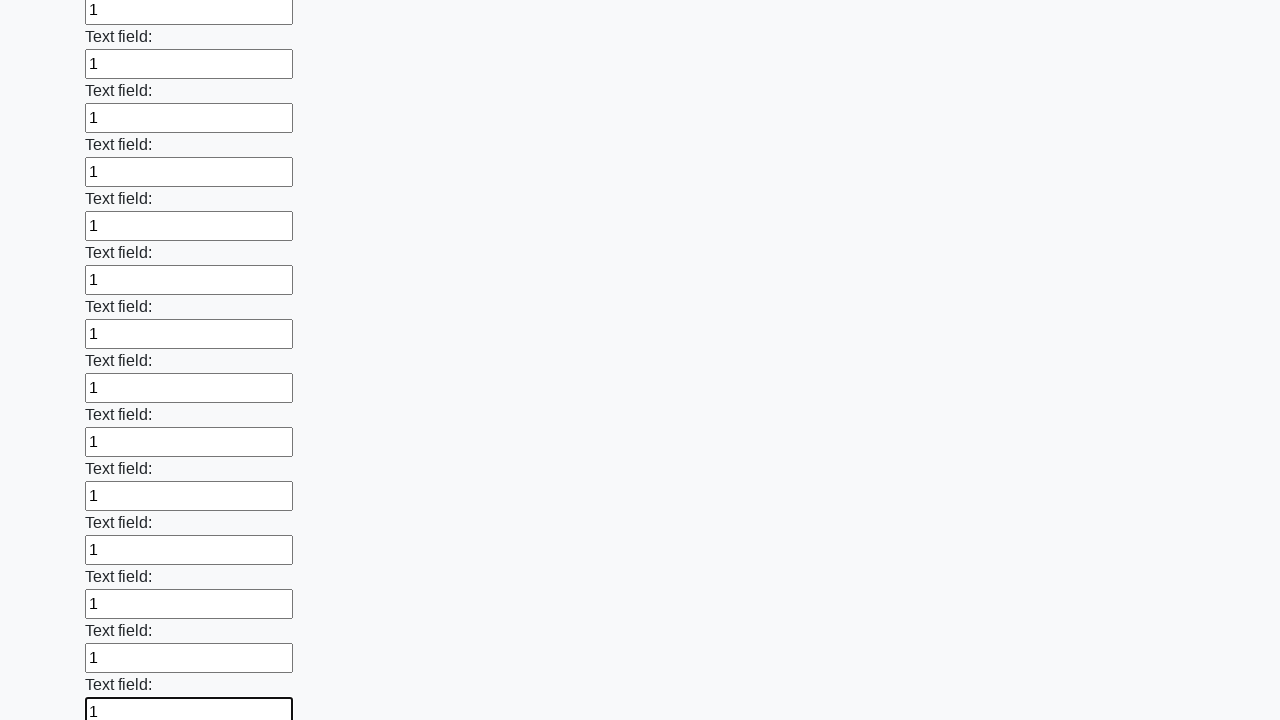

Filled an input field with value '1' on input >> nth=75
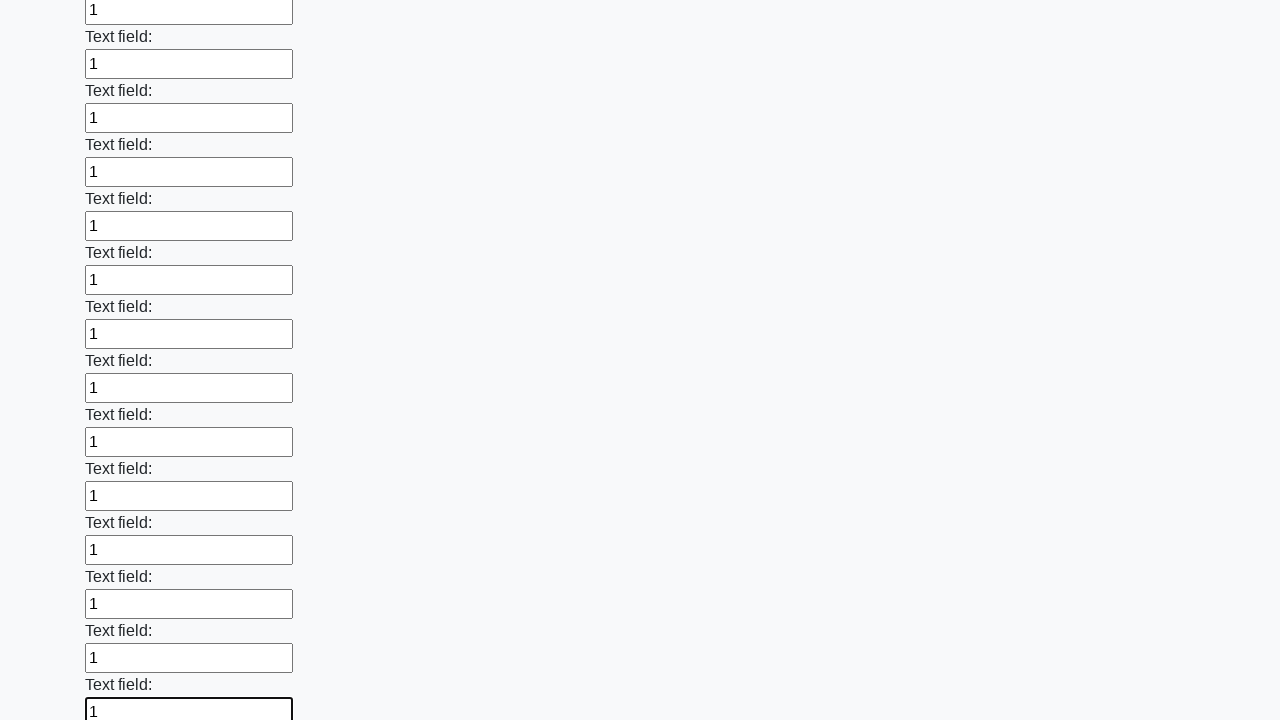

Filled an input field with value '1' on input >> nth=76
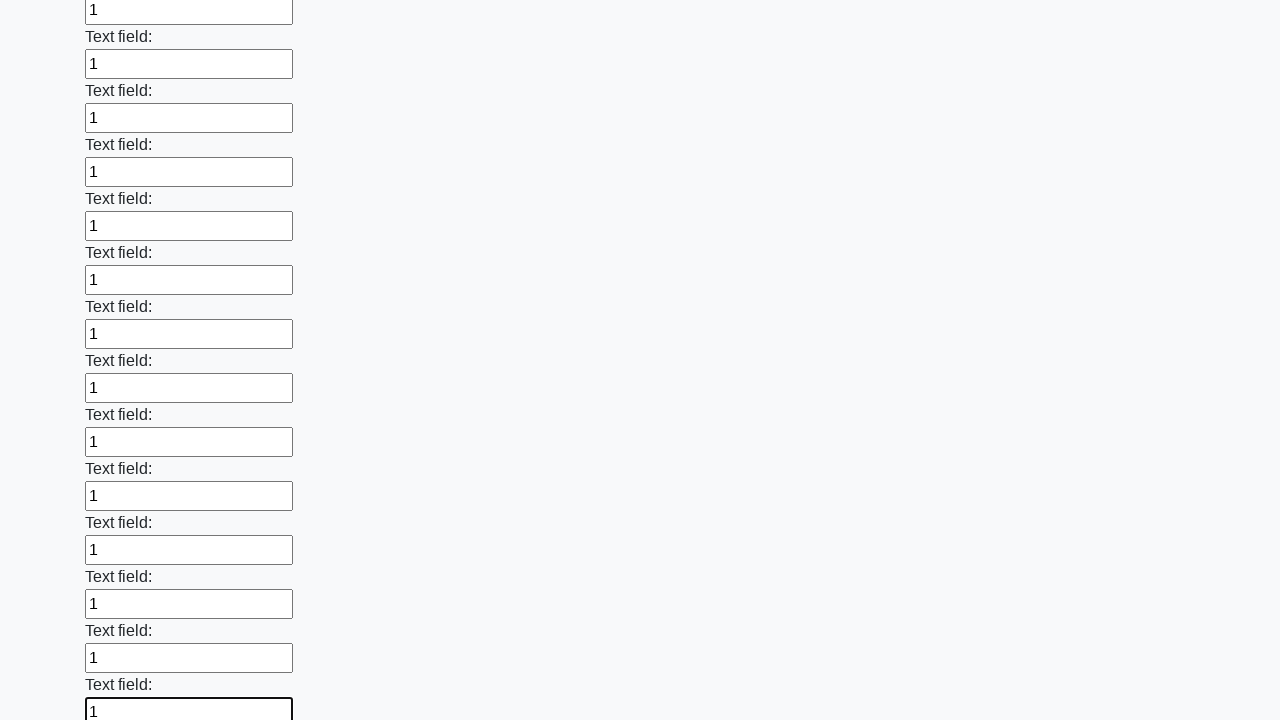

Filled an input field with value '1' on input >> nth=77
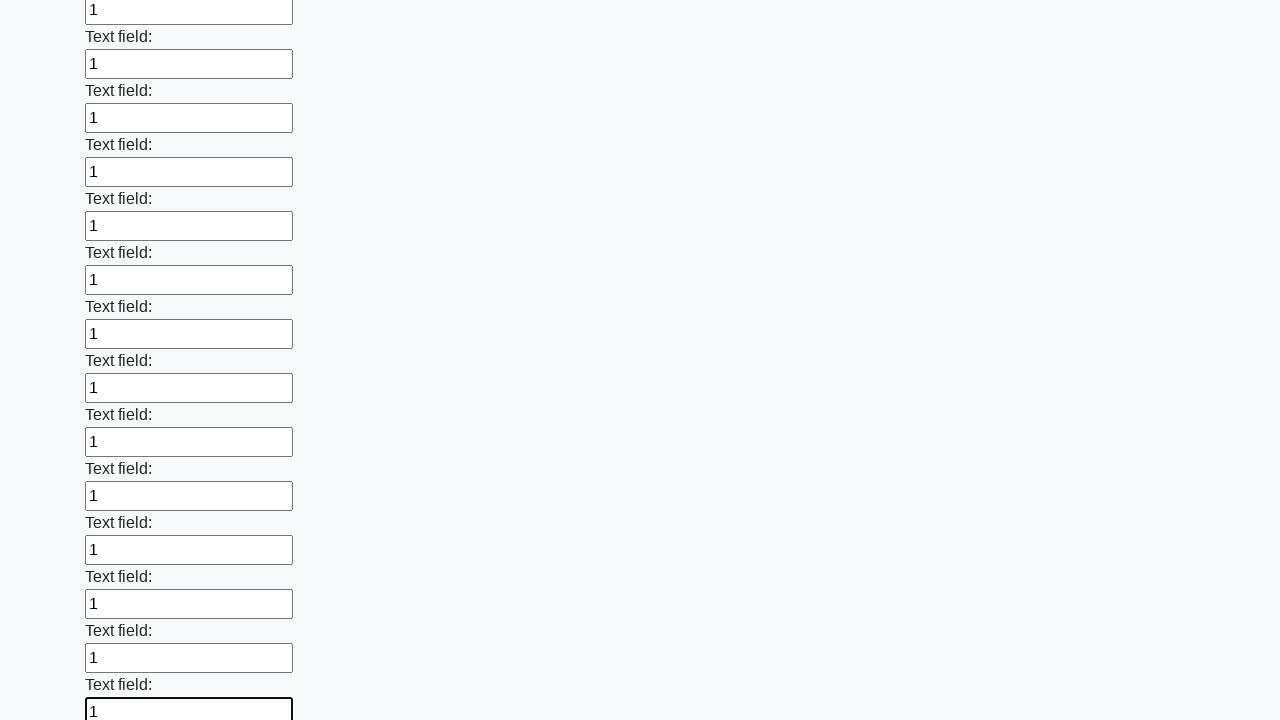

Filled an input field with value '1' on input >> nth=78
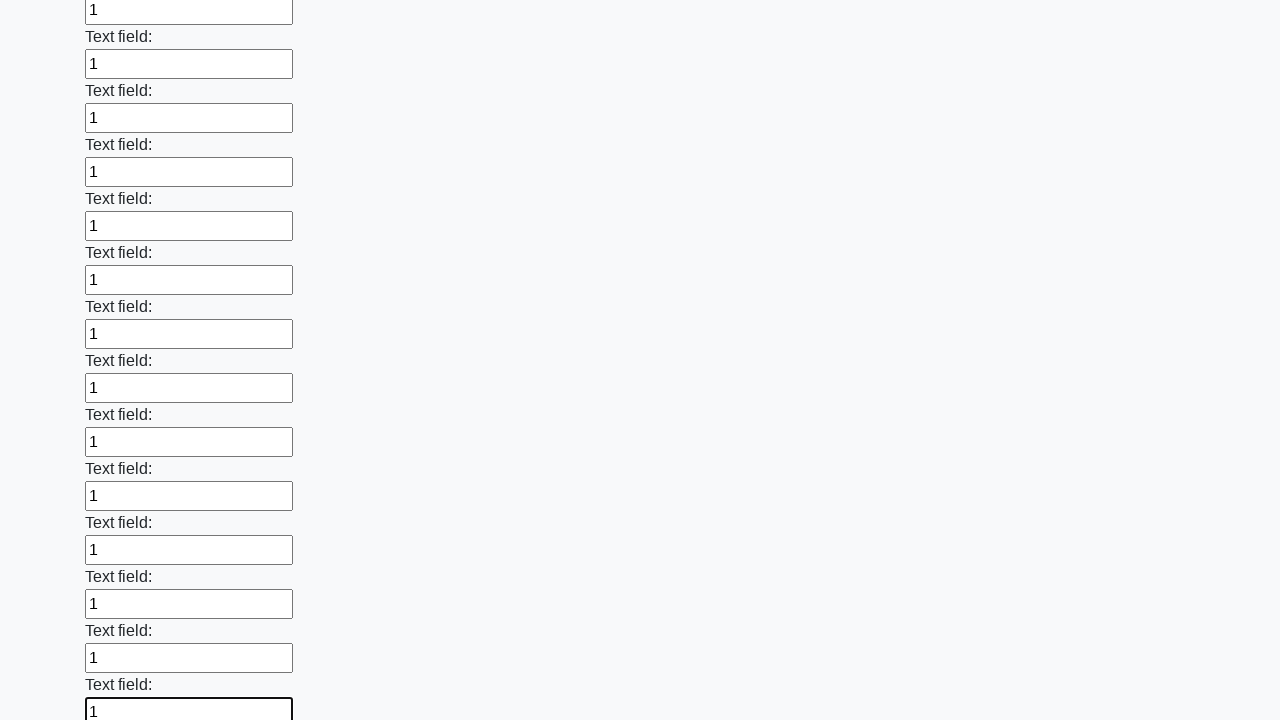

Filled an input field with value '1' on input >> nth=79
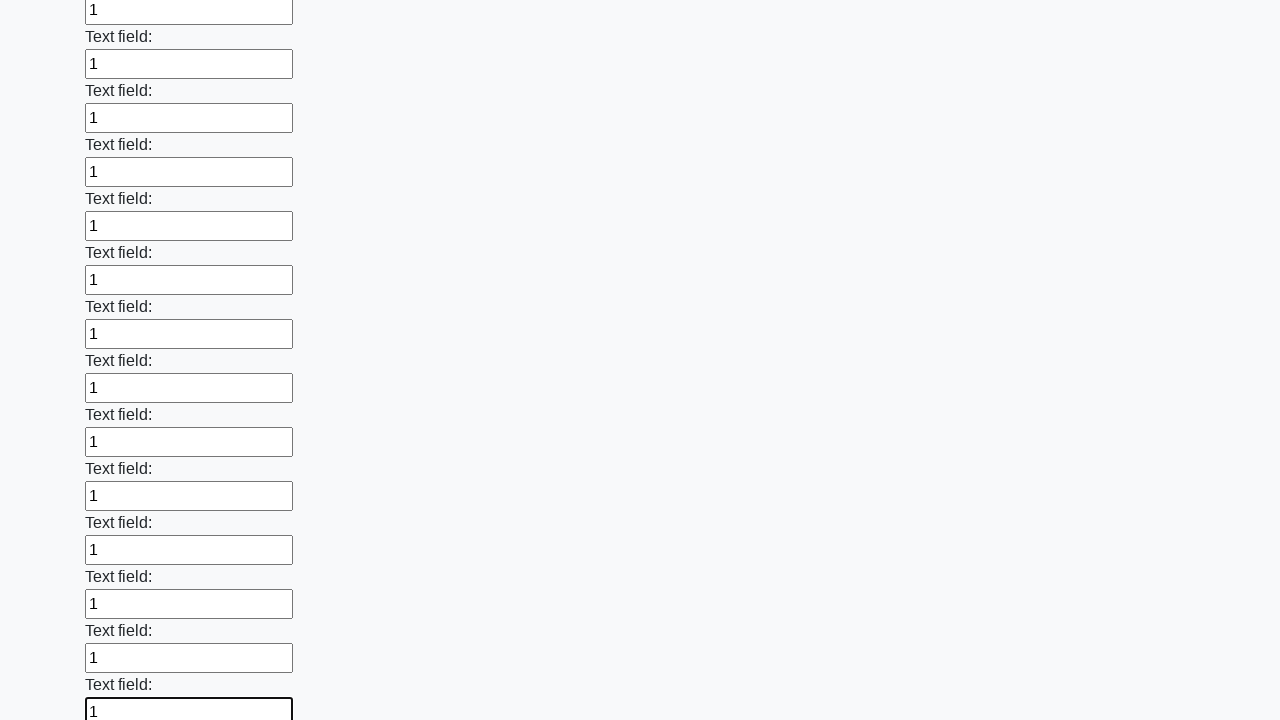

Filled an input field with value '1' on input >> nth=80
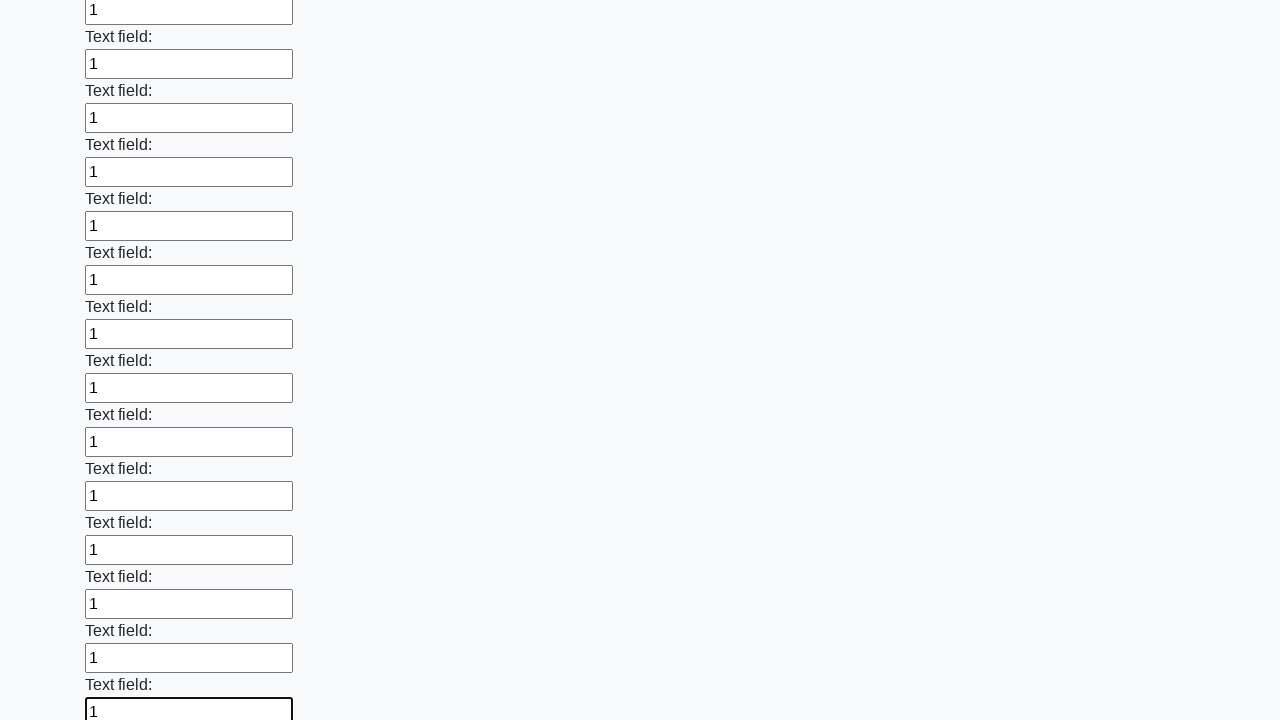

Filled an input field with value '1' on input >> nth=81
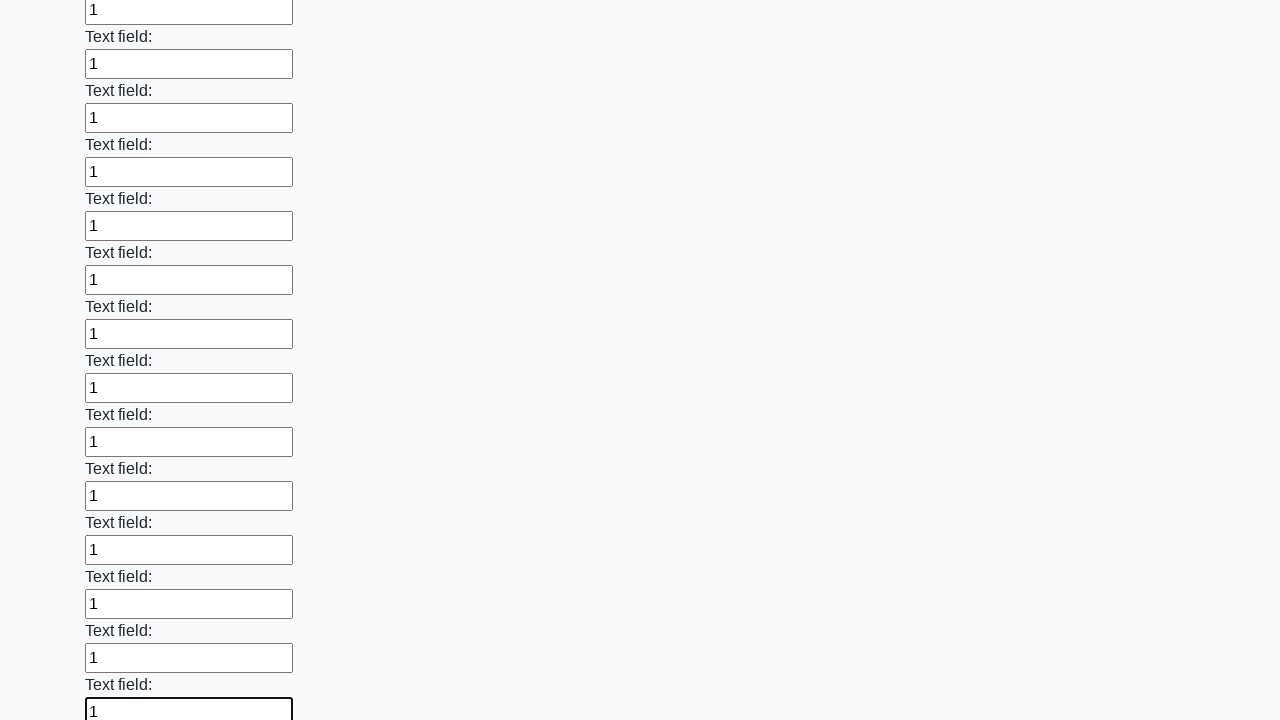

Filled an input field with value '1' on input >> nth=82
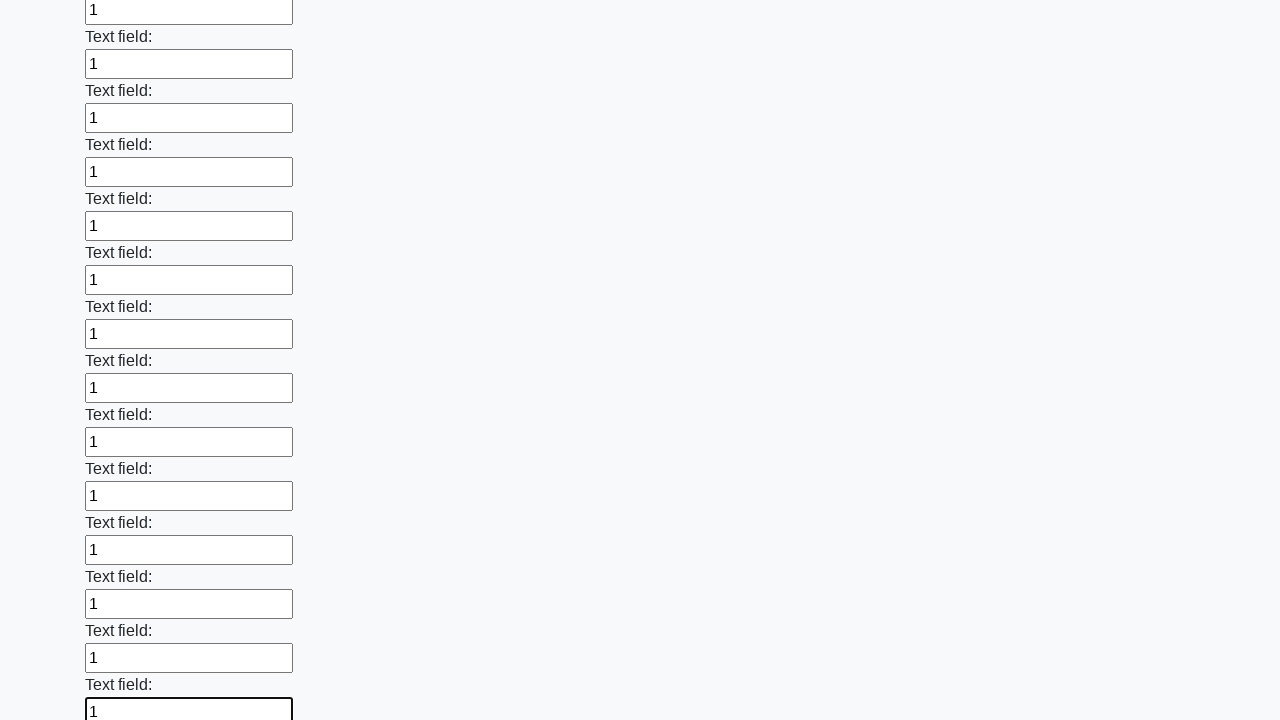

Filled an input field with value '1' on input >> nth=83
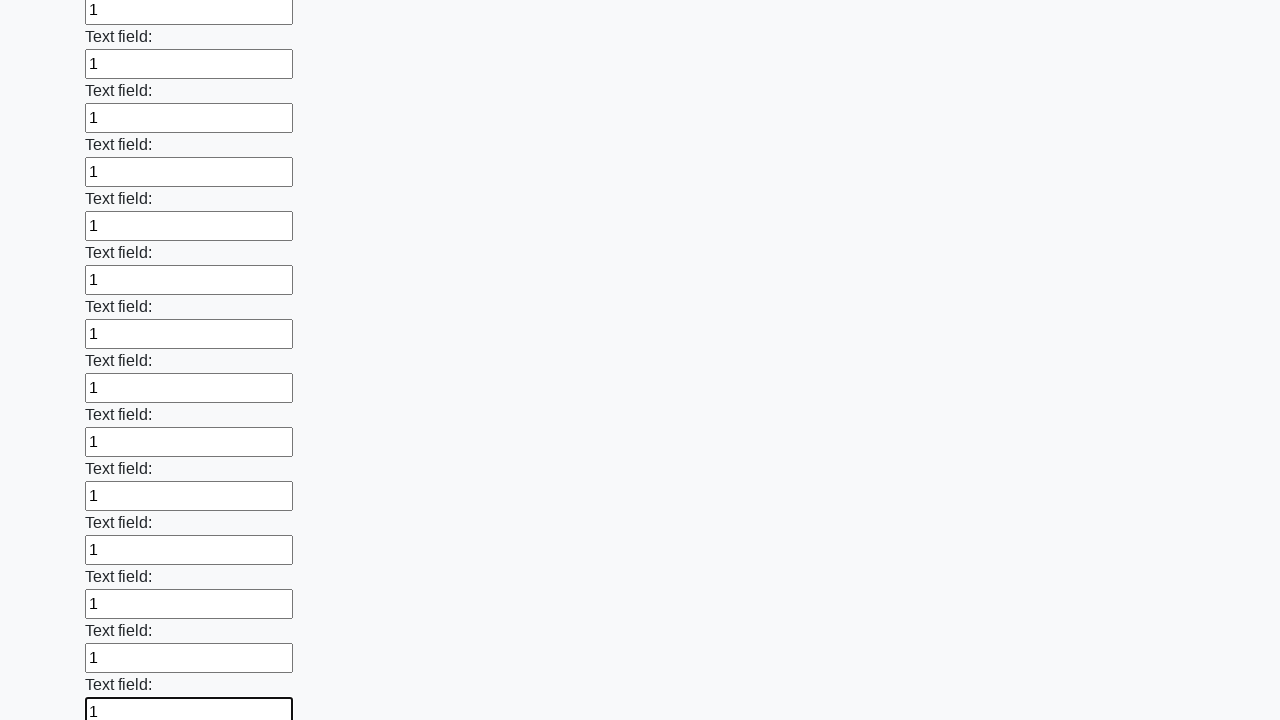

Filled an input field with value '1' on input >> nth=84
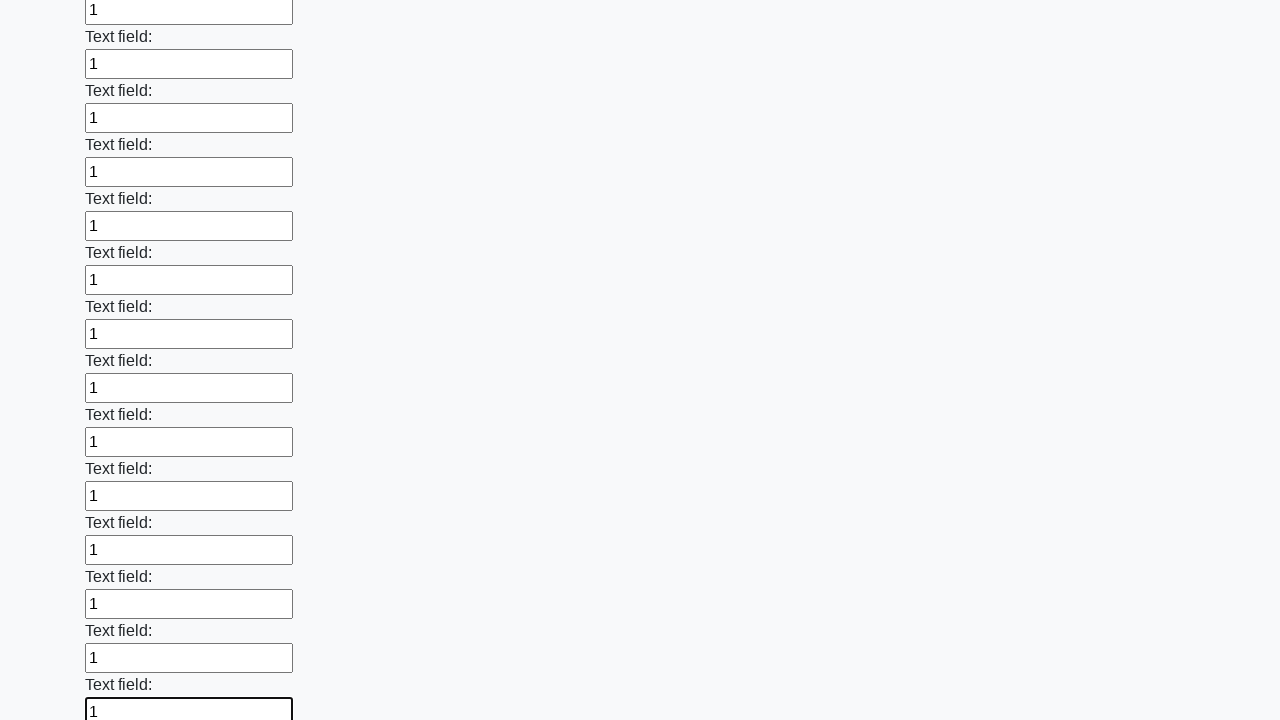

Filled an input field with value '1' on input >> nth=85
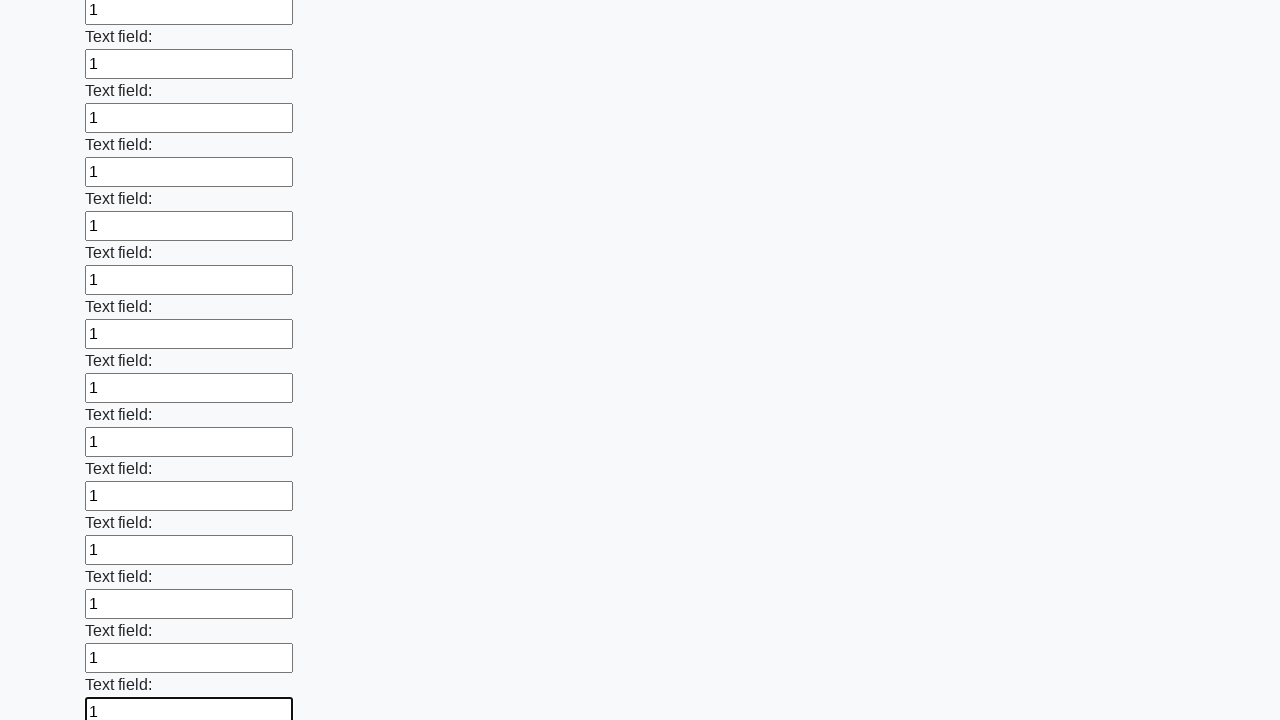

Filled an input field with value '1' on input >> nth=86
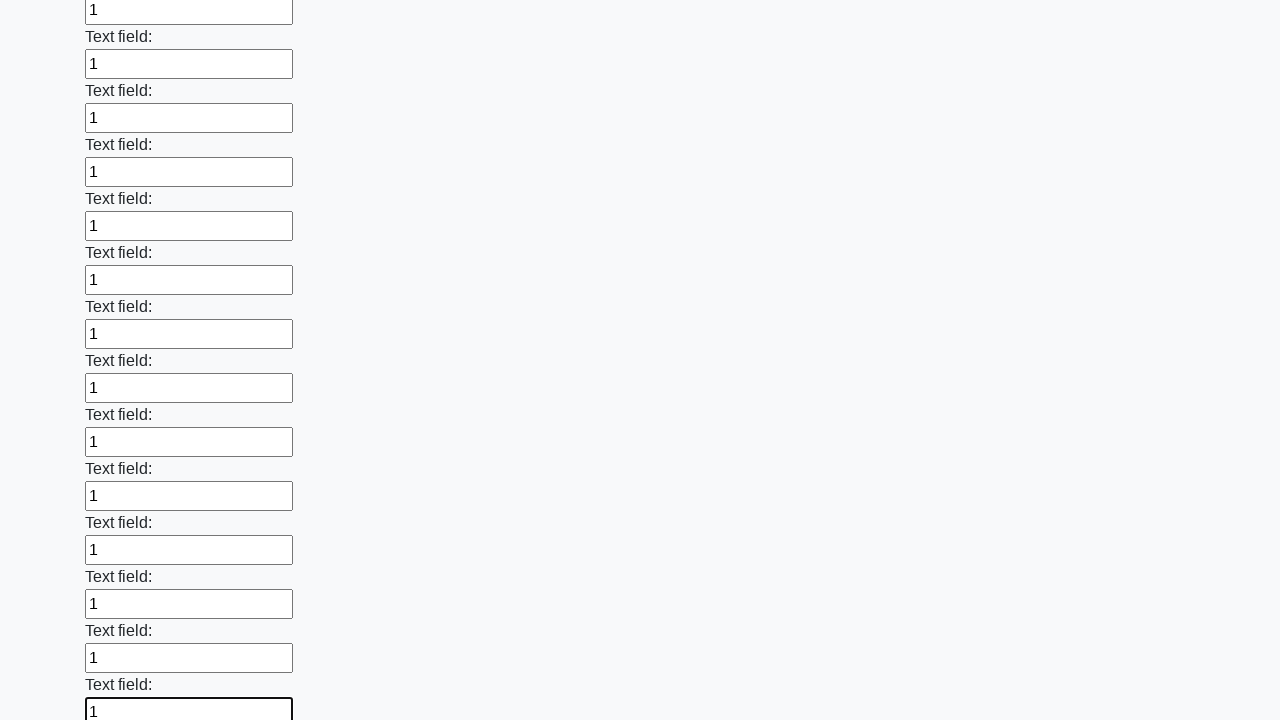

Filled an input field with value '1' on input >> nth=87
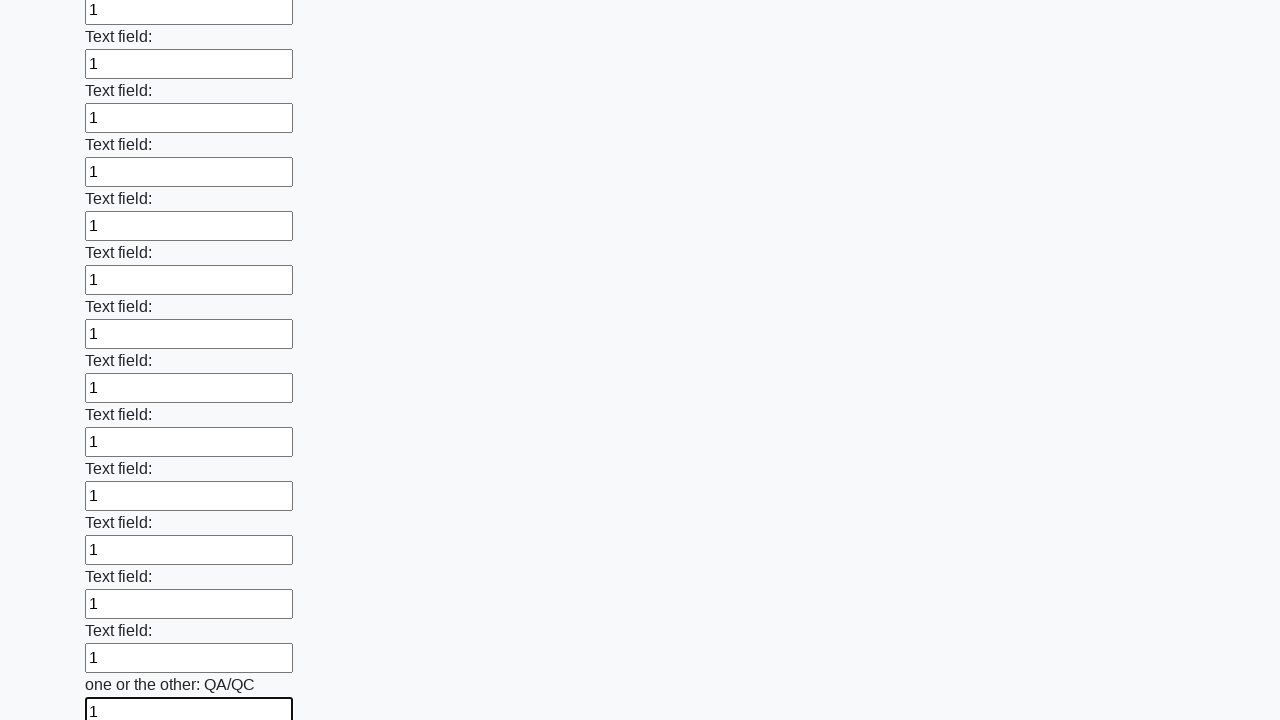

Filled an input field with value '1' on input >> nth=88
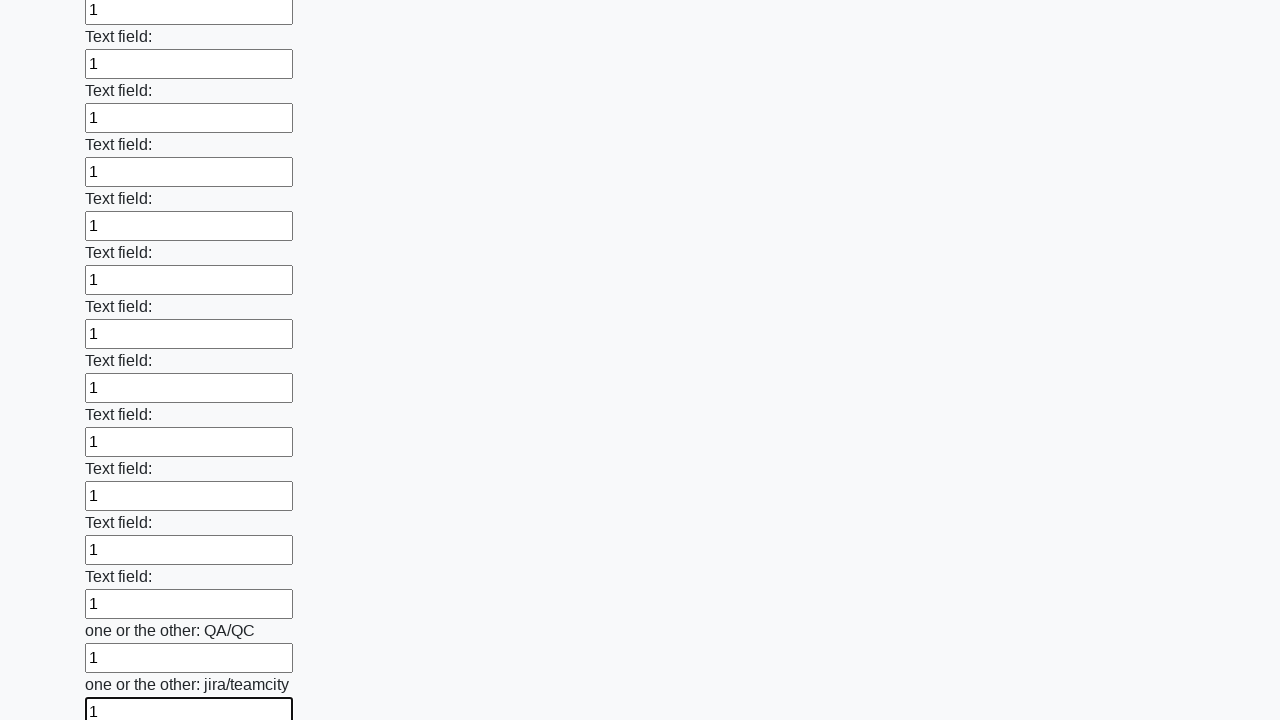

Filled an input field with value '1' on input >> nth=89
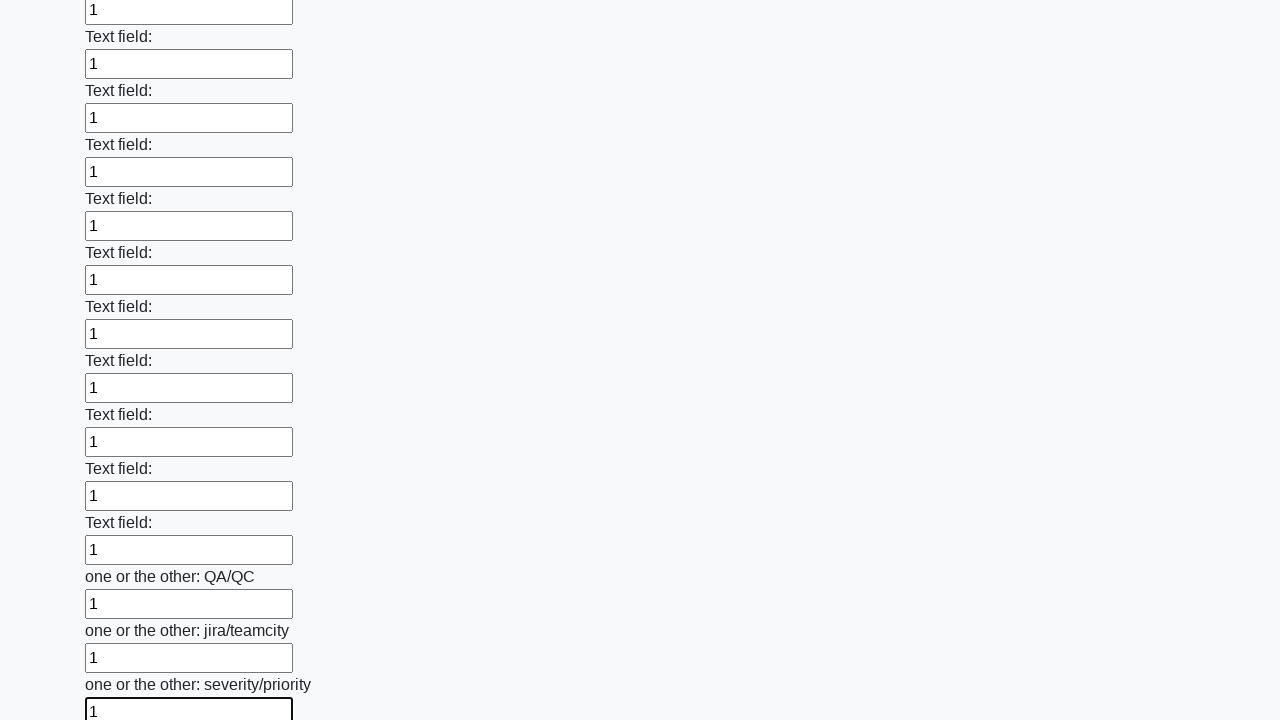

Filled an input field with value '1' on input >> nth=90
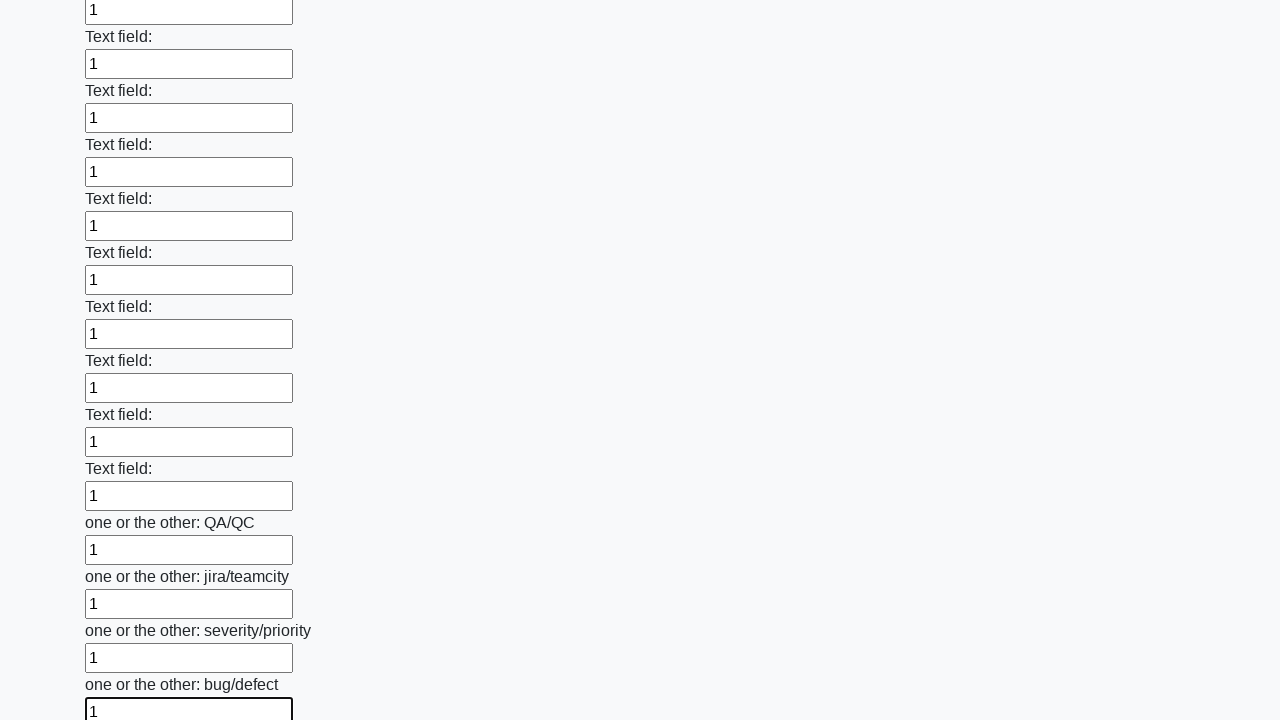

Filled an input field with value '1' on input >> nth=91
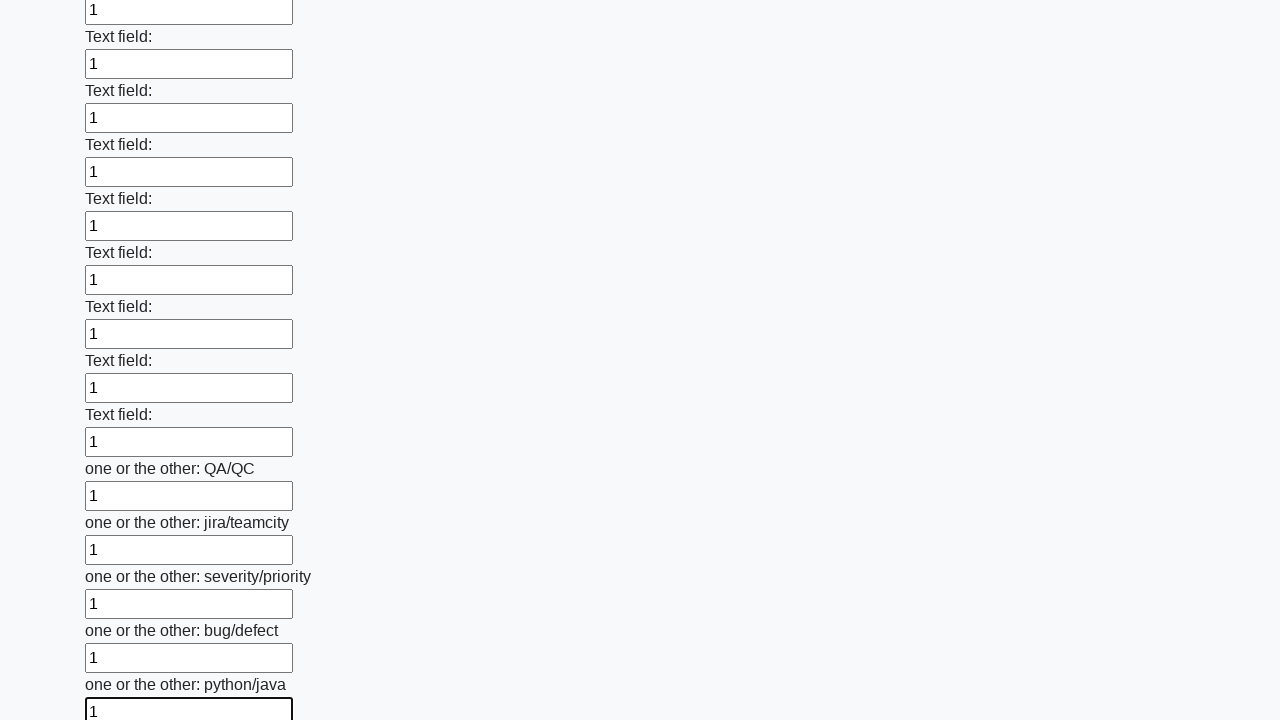

Filled an input field with value '1' on input >> nth=92
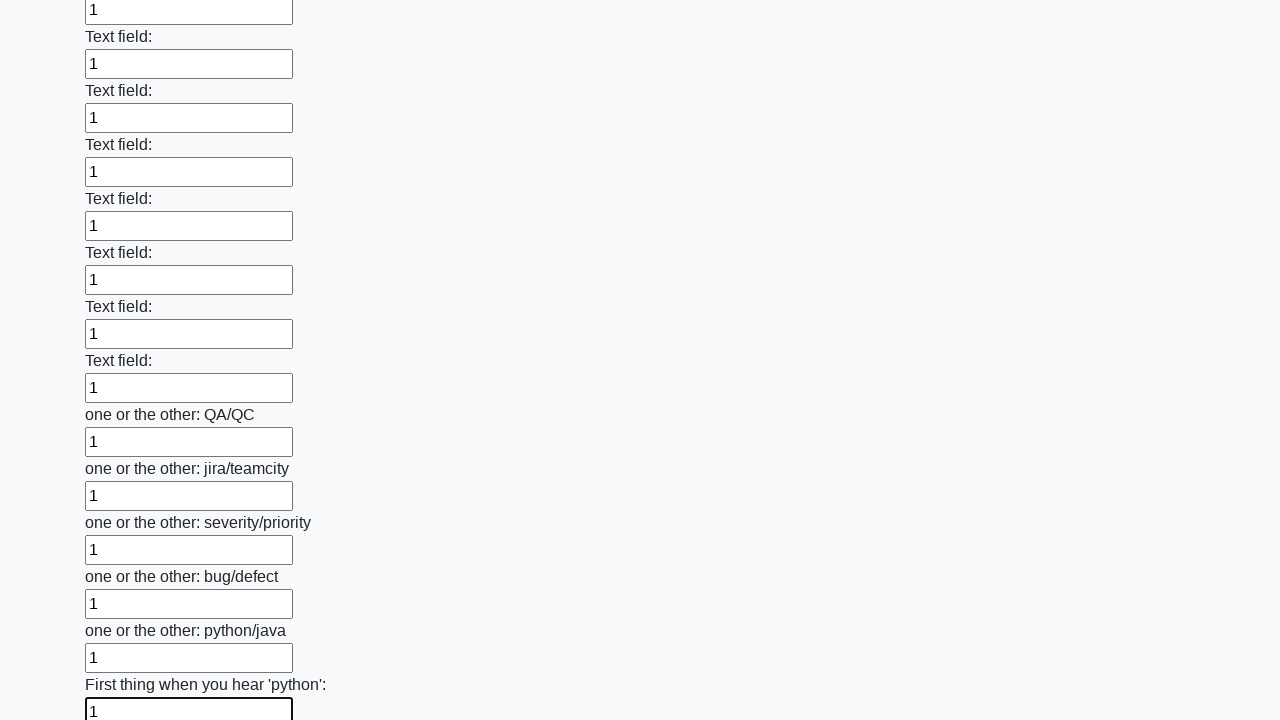

Filled an input field with value '1' on input >> nth=93
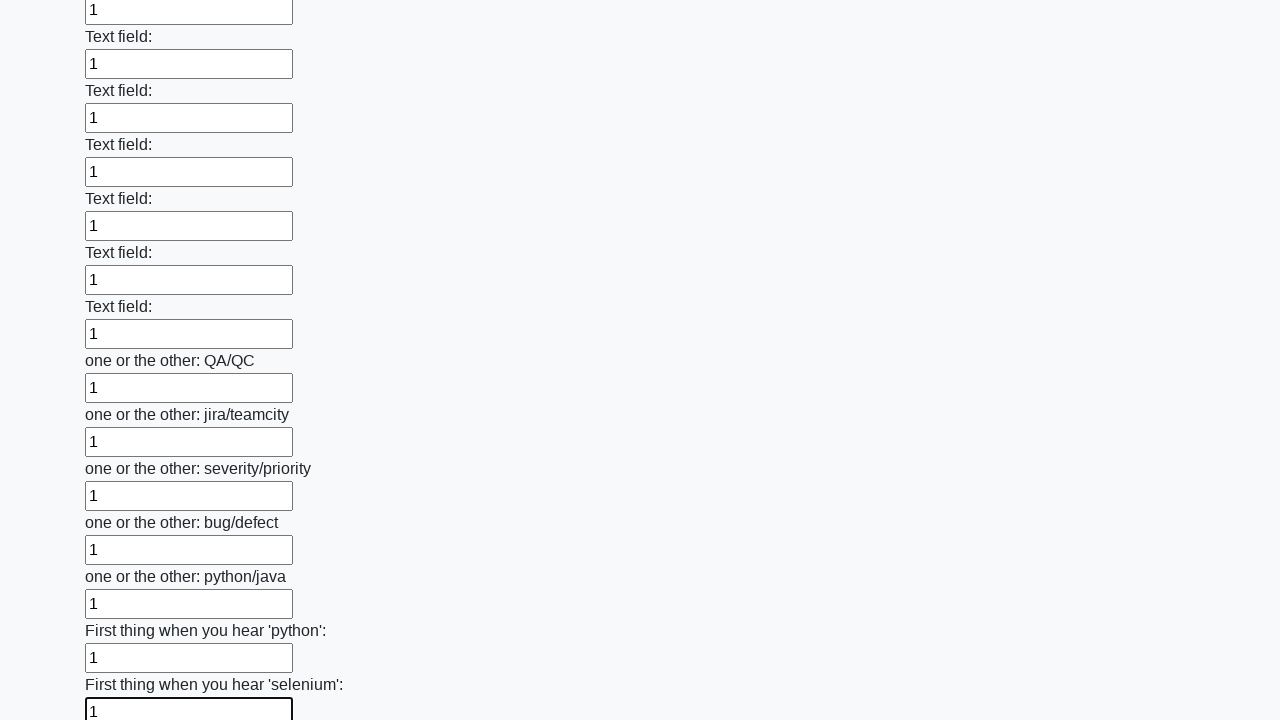

Filled an input field with value '1' on input >> nth=94
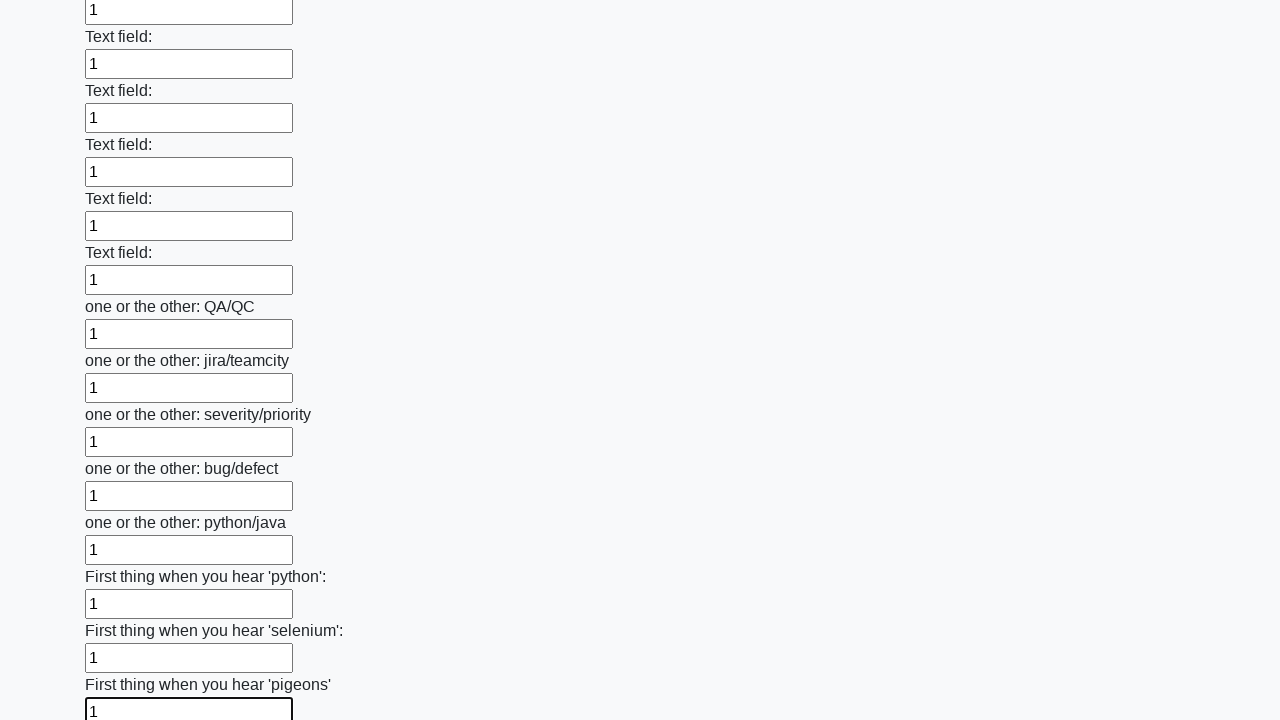

Filled an input field with value '1' on input >> nth=95
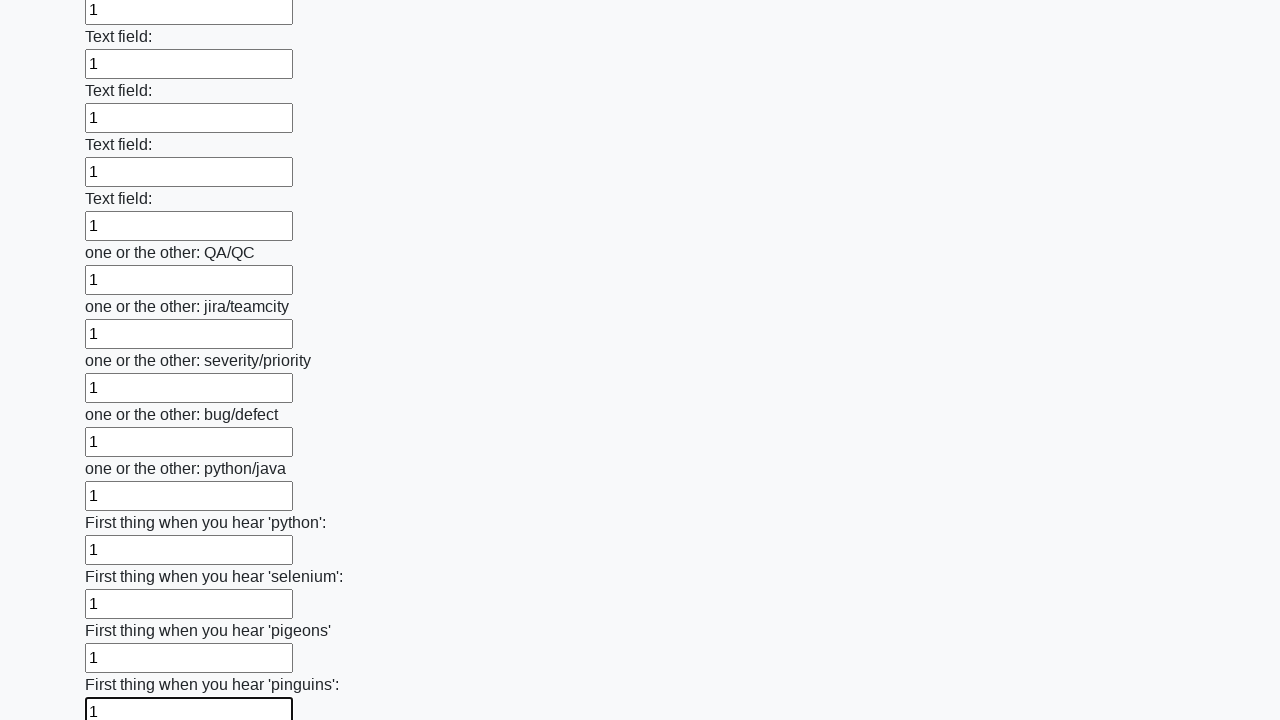

Filled an input field with value '1' on input >> nth=96
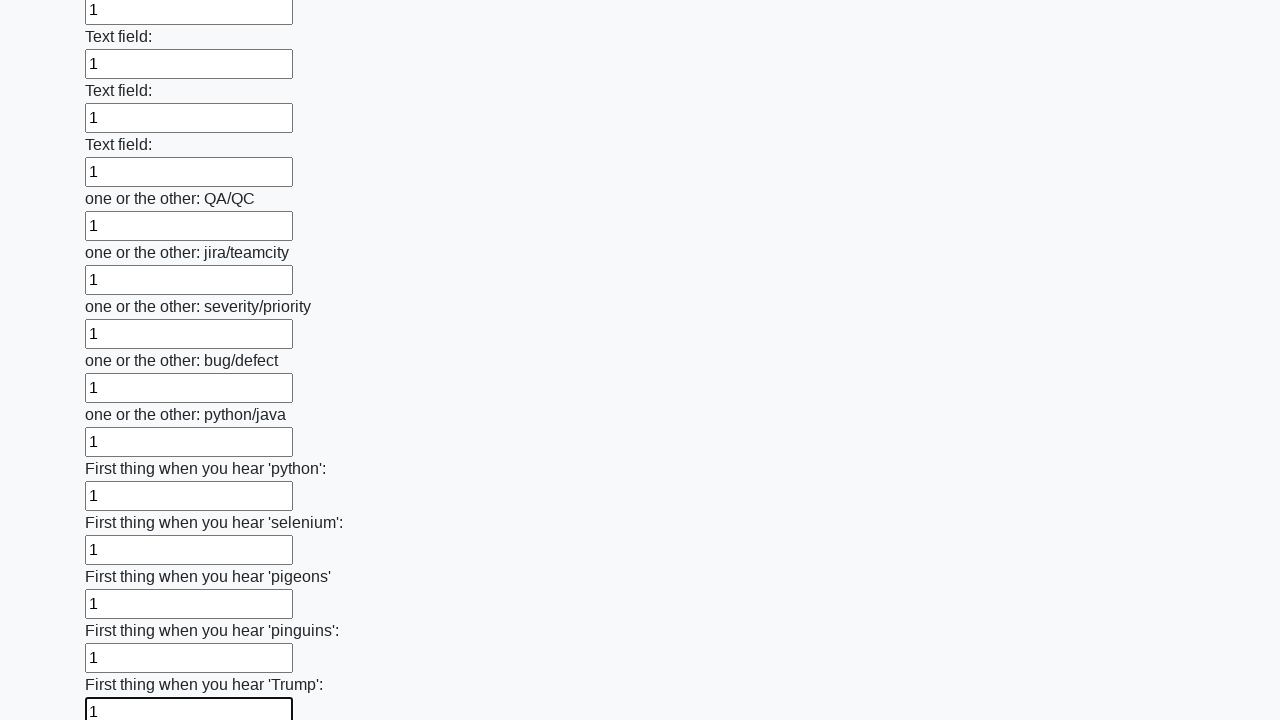

Filled an input field with value '1' on input >> nth=97
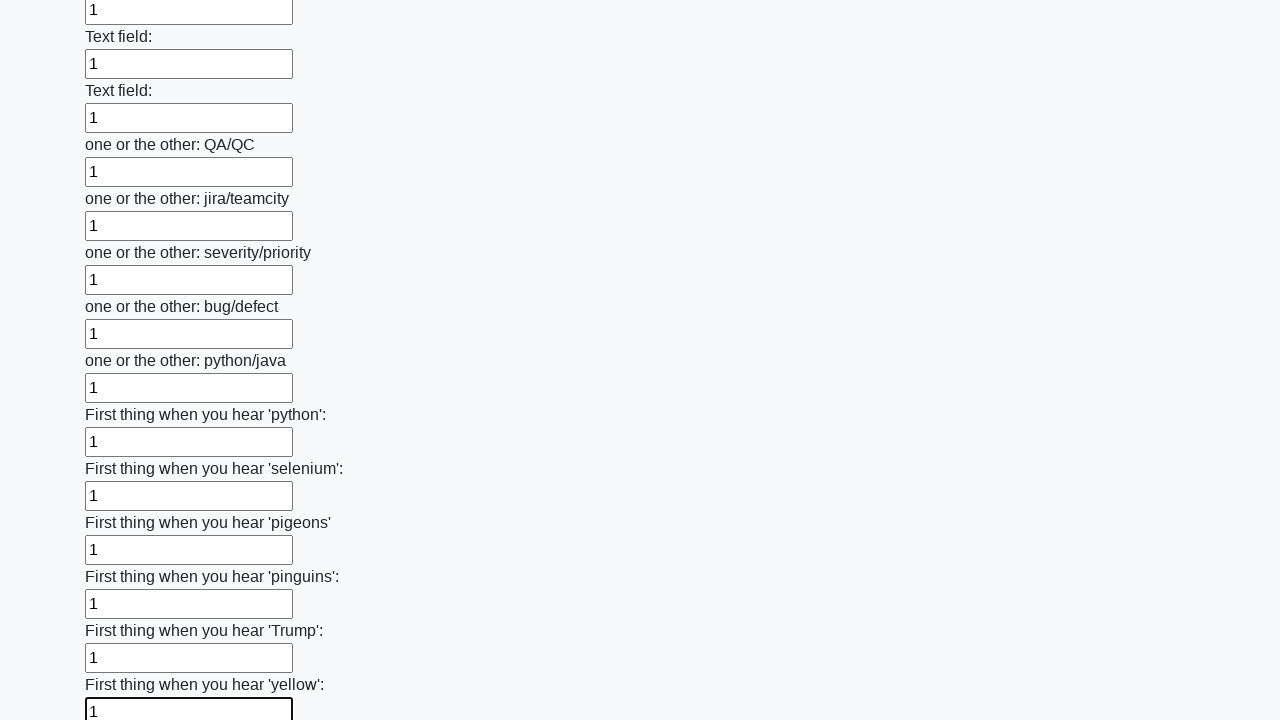

Filled an input field with value '1' on input >> nth=98
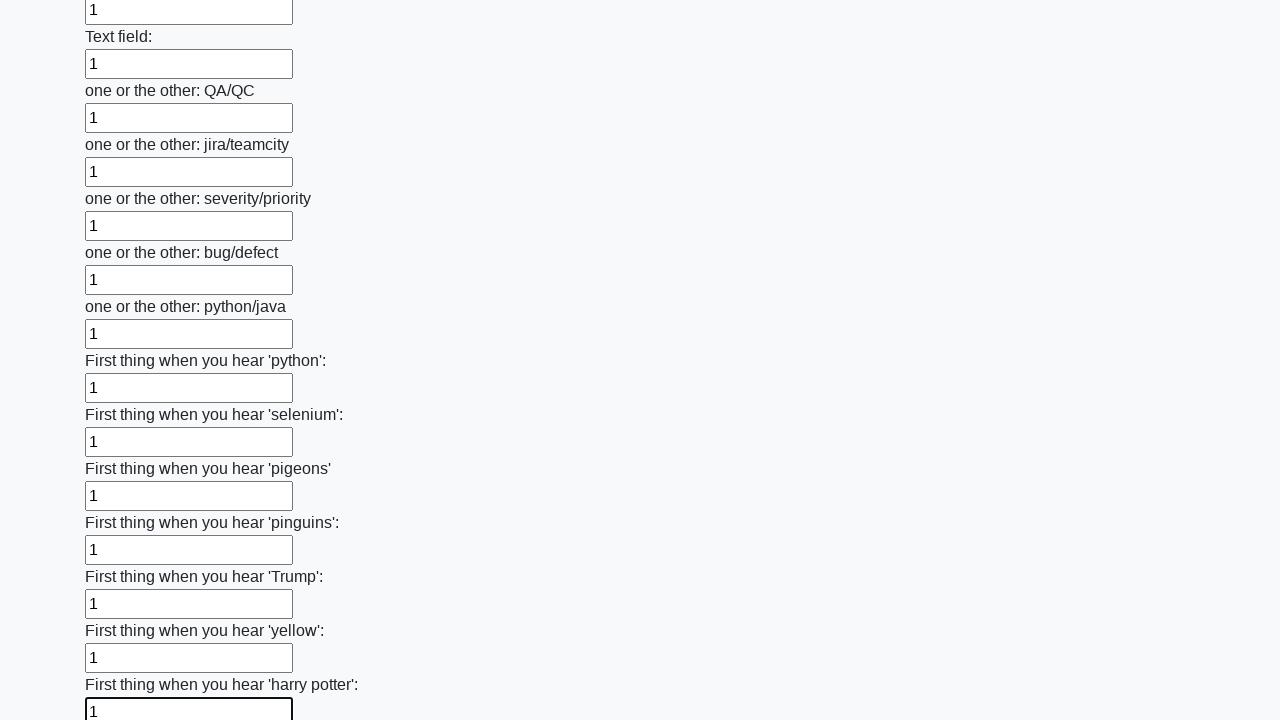

Filled an input field with value '1' on input >> nth=99
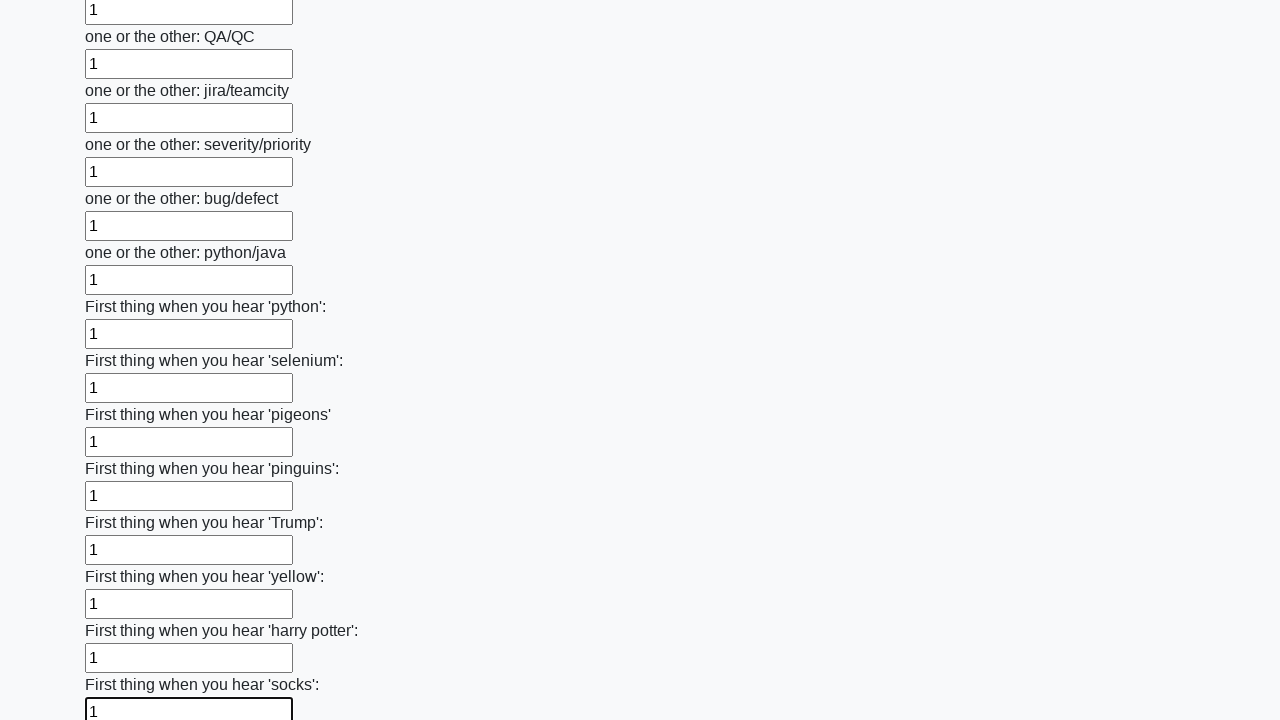

Clicked the submit button to submit the form at (123, 611) on button.btn
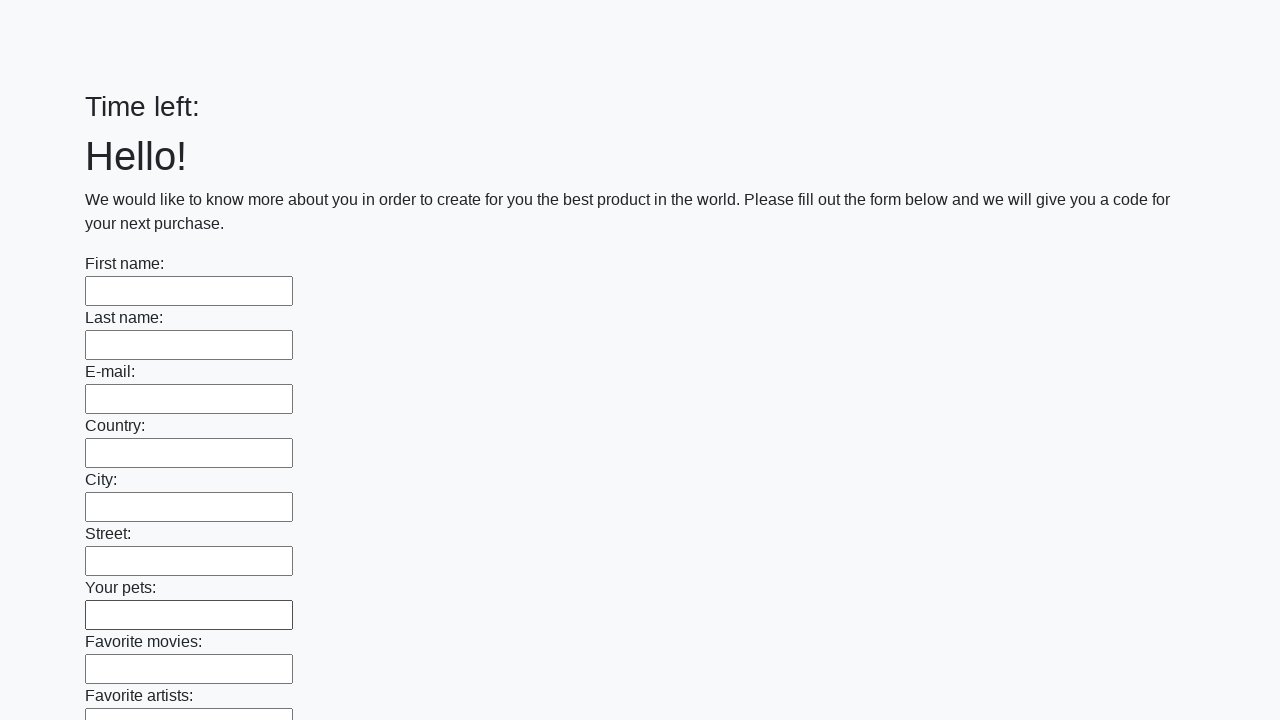

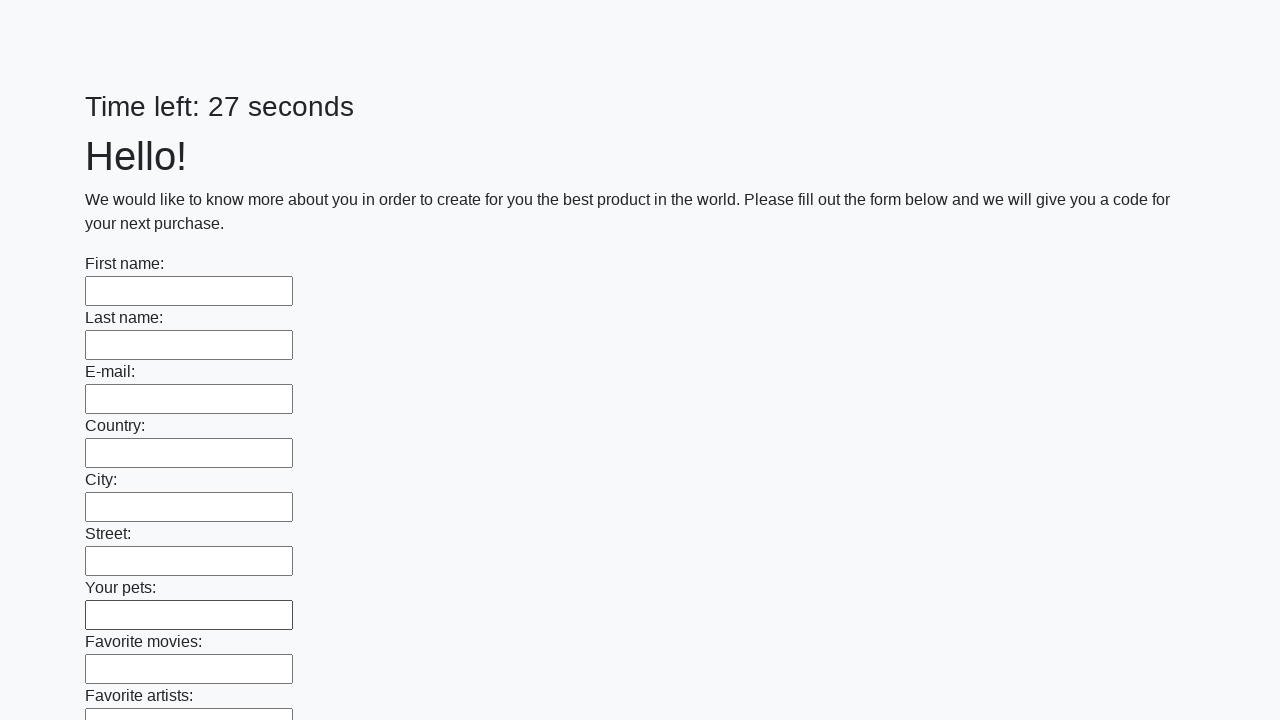